Fills all text input fields on a large form page with a test answer and submits the form by clicking the submit button.

Starting URL: http://suninjuly.github.io/huge_form.html

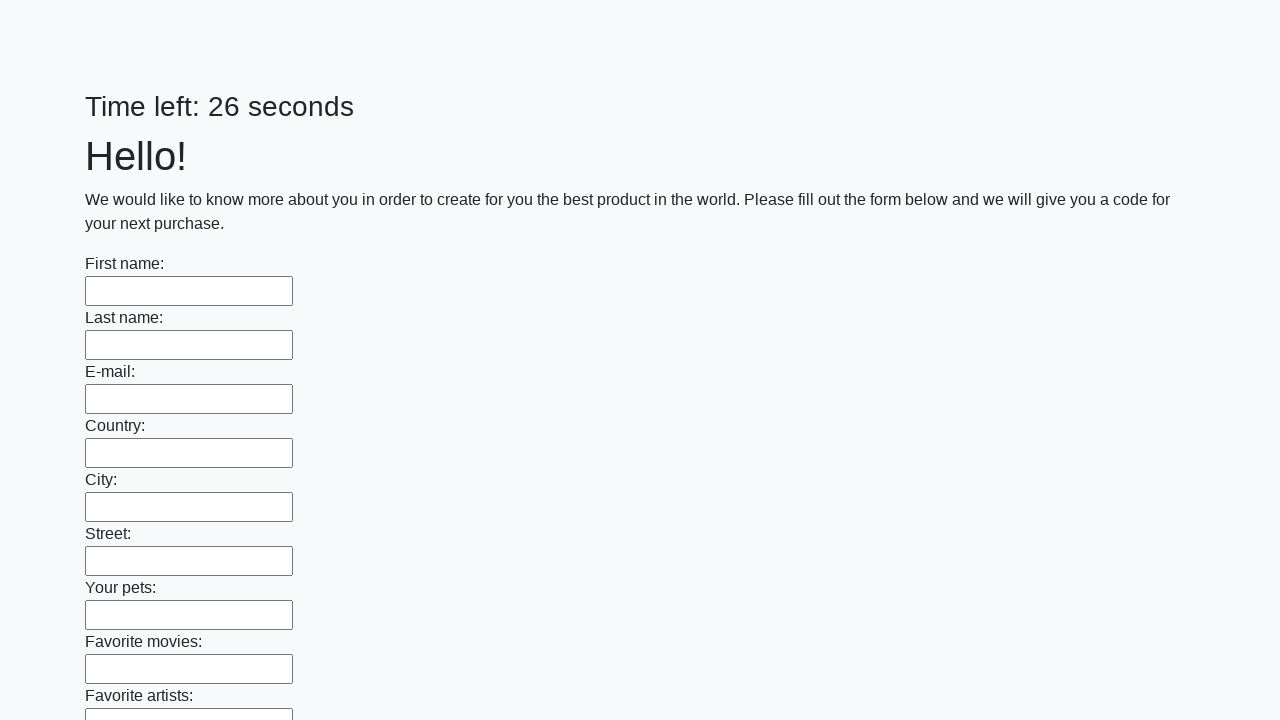

Navigated to huge form page
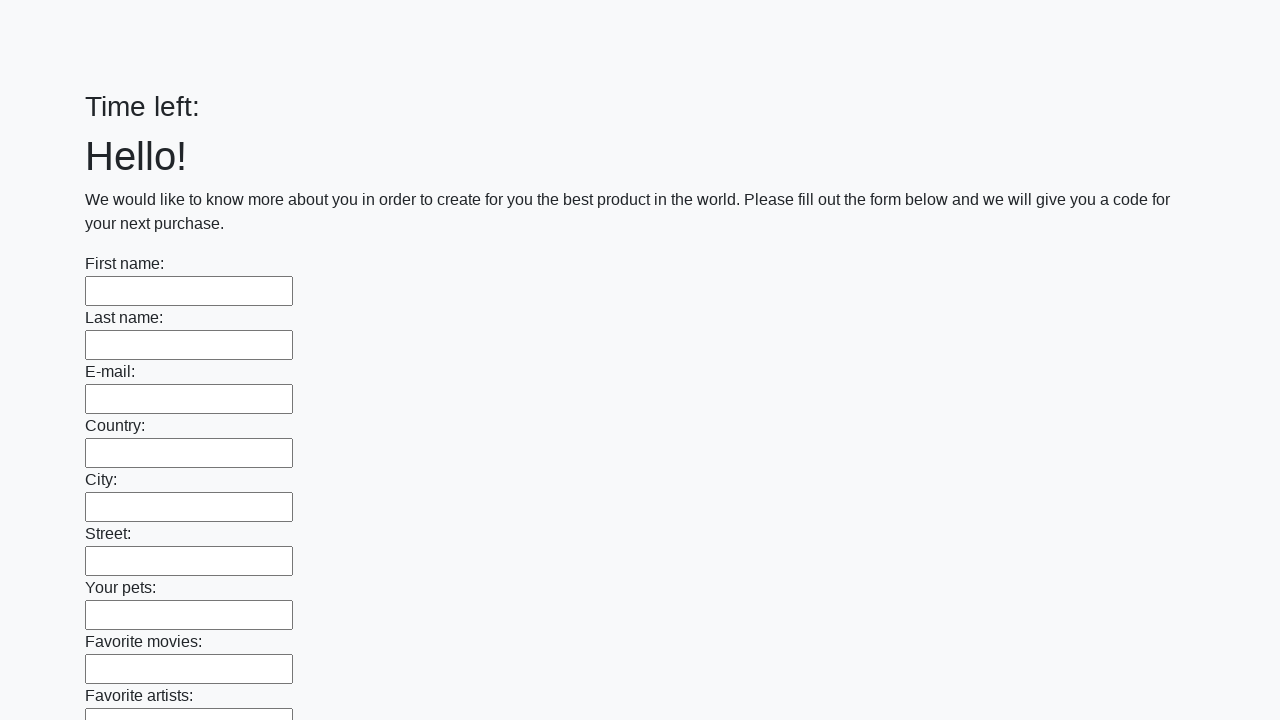

Located 100 text input fields on the form
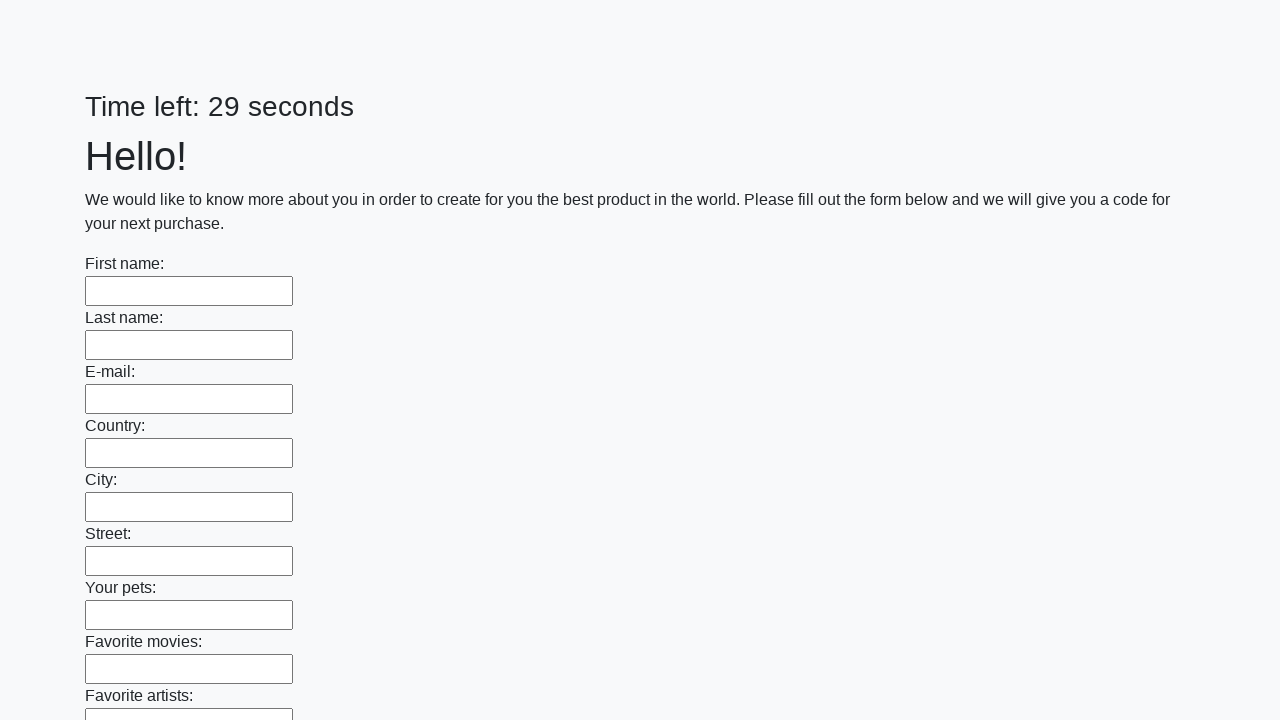

Filled text input field 1 of 100 with 'Test Answer 123' on input[type='text'] >> nth=0
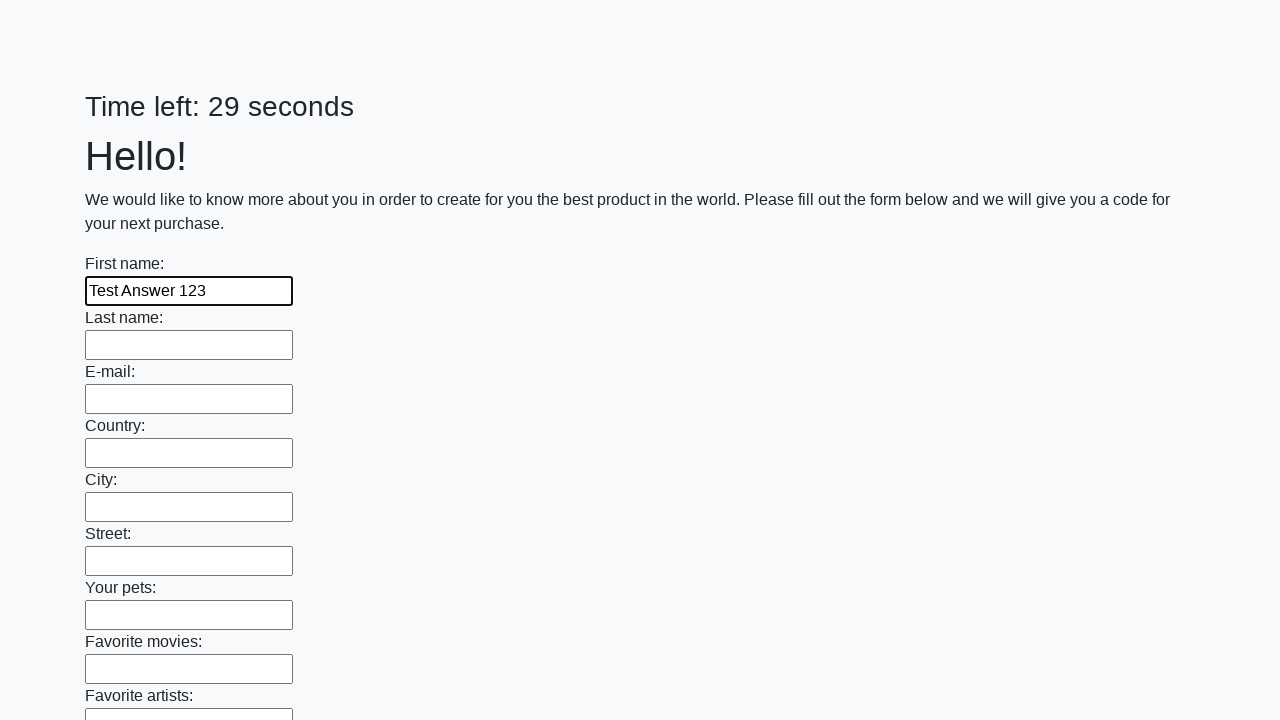

Filled text input field 2 of 100 with 'Test Answer 123' on input[type='text'] >> nth=1
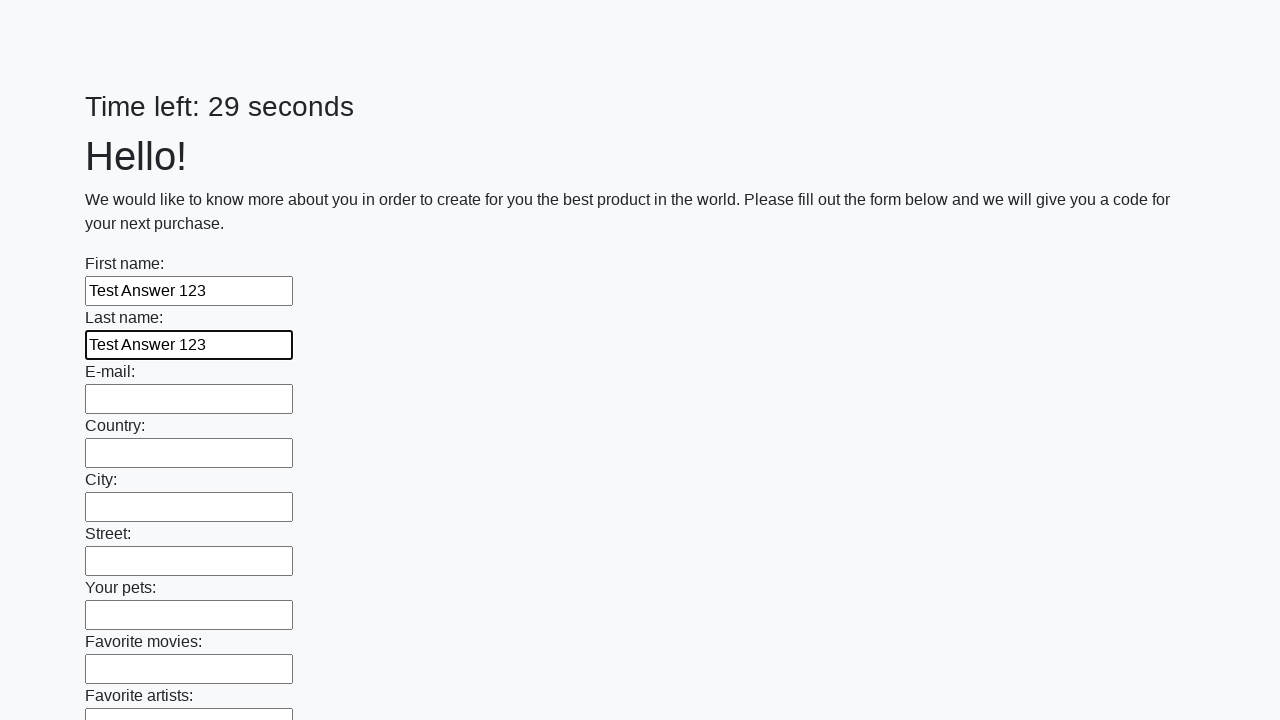

Filled text input field 3 of 100 with 'Test Answer 123' on input[type='text'] >> nth=2
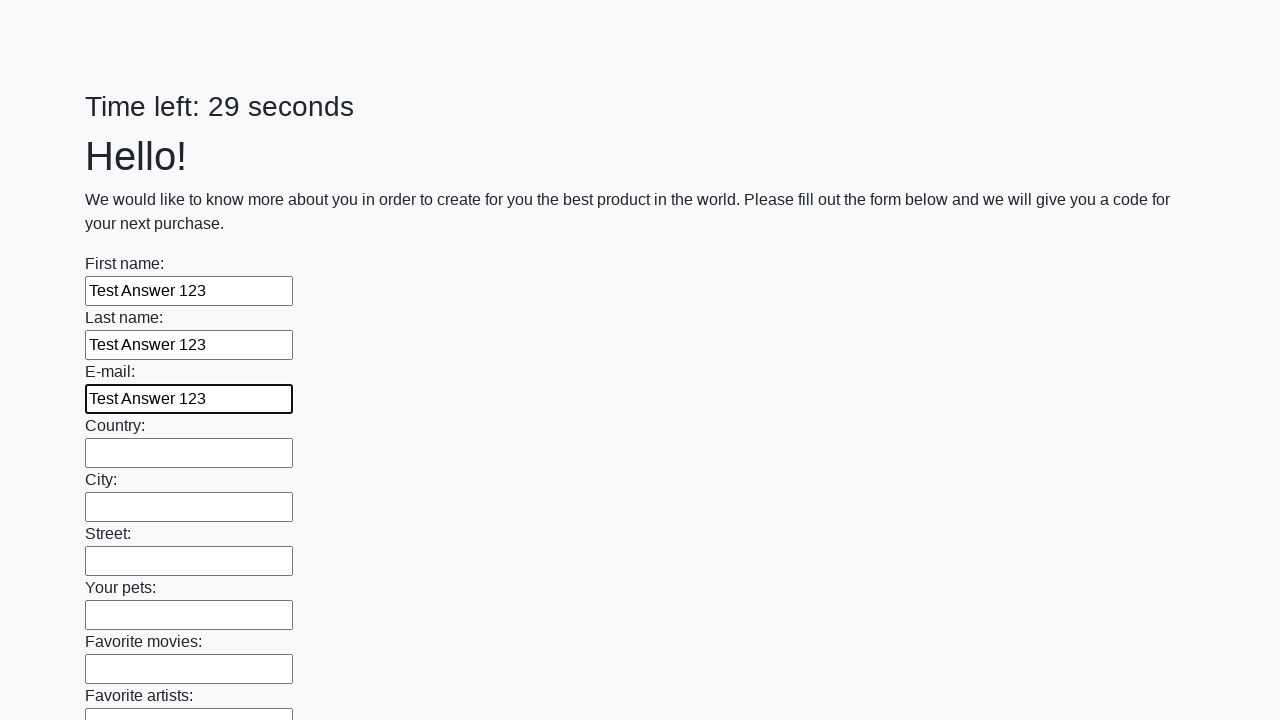

Filled text input field 4 of 100 with 'Test Answer 123' on input[type='text'] >> nth=3
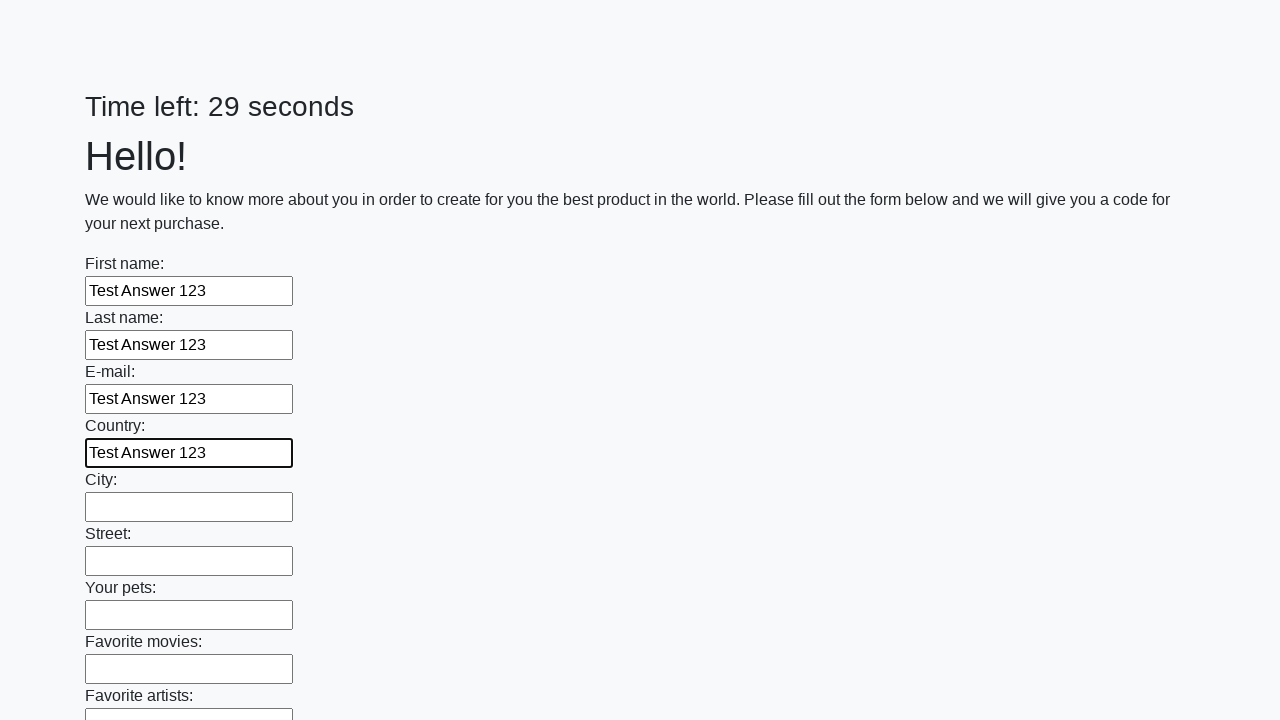

Filled text input field 5 of 100 with 'Test Answer 123' on input[type='text'] >> nth=4
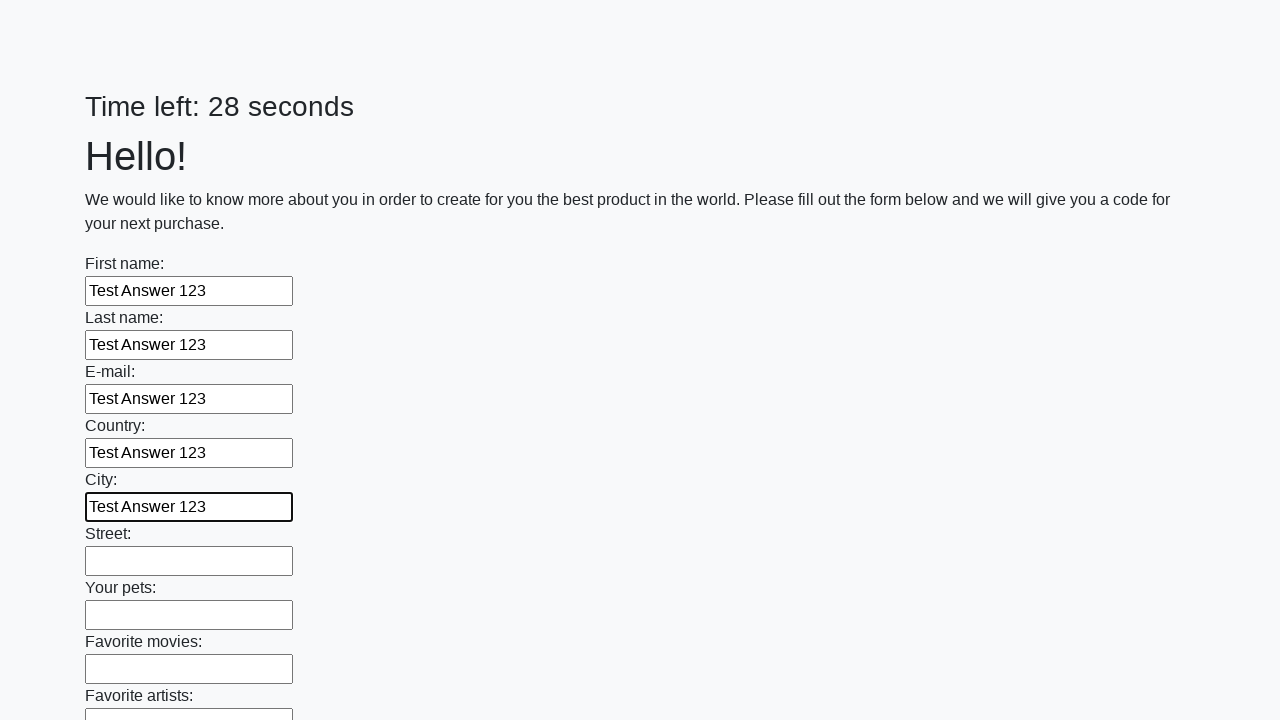

Filled text input field 6 of 100 with 'Test Answer 123' on input[type='text'] >> nth=5
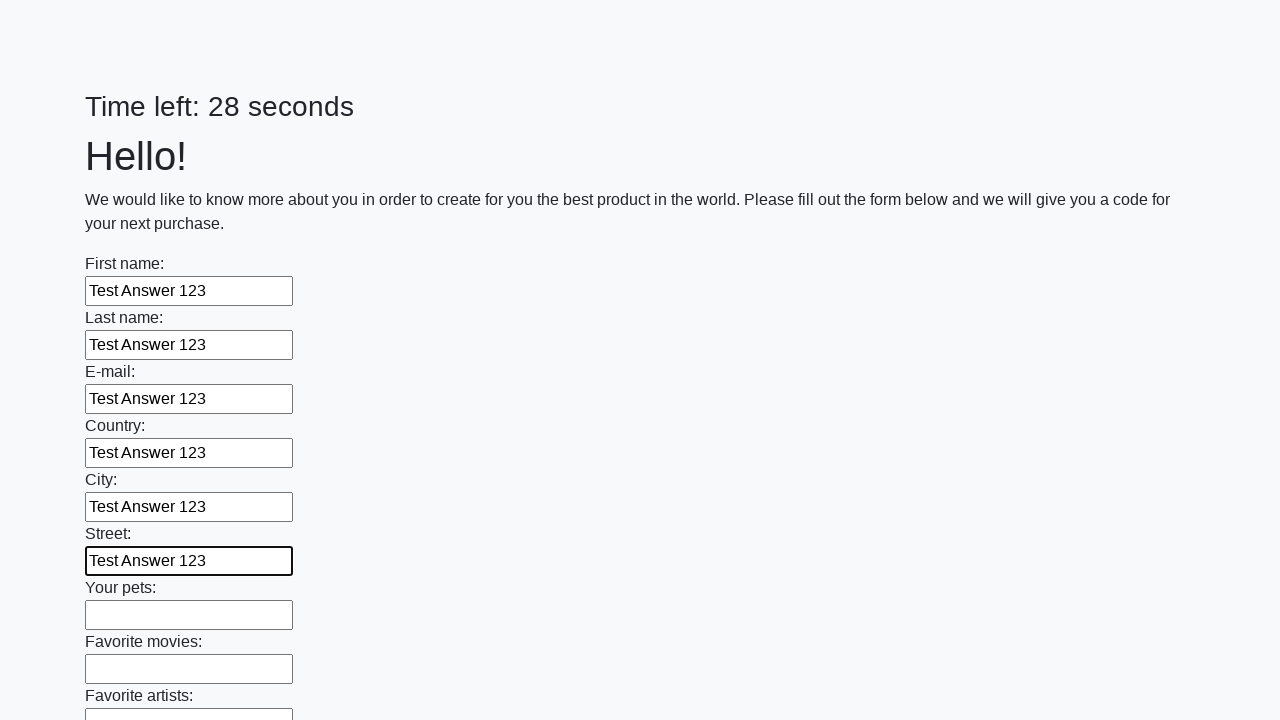

Filled text input field 7 of 100 with 'Test Answer 123' on input[type='text'] >> nth=6
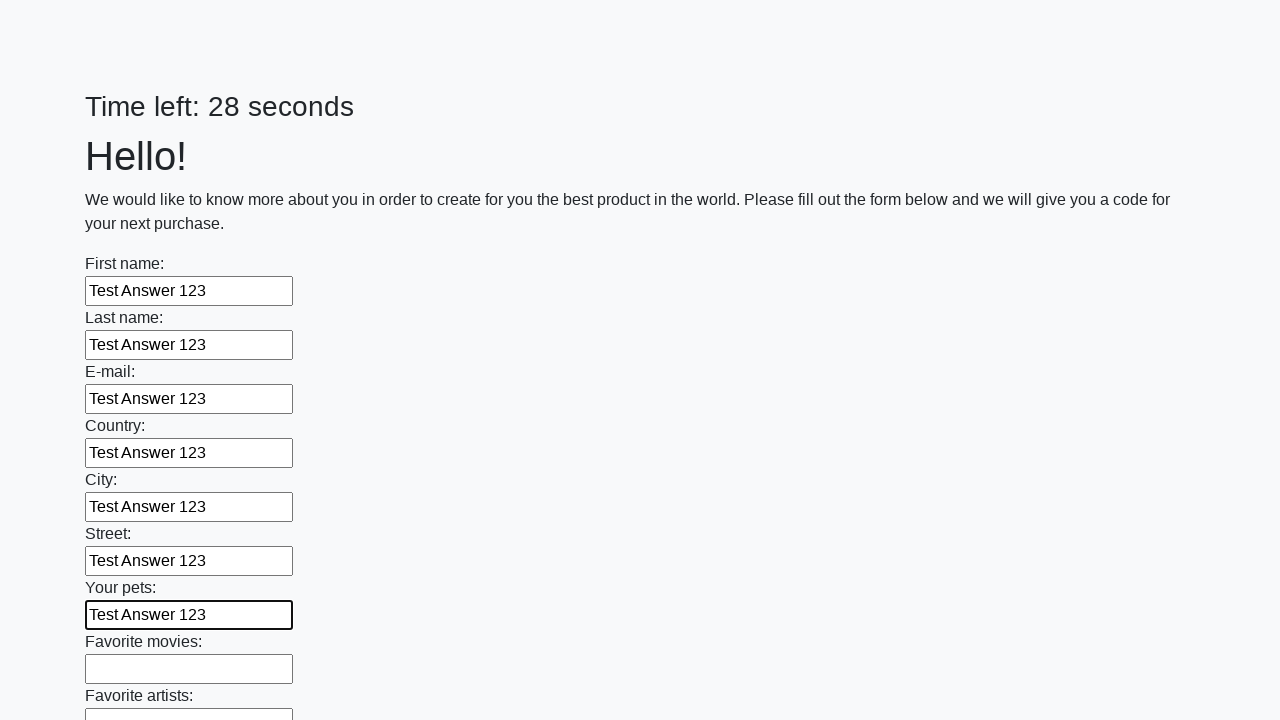

Filled text input field 8 of 100 with 'Test Answer 123' on input[type='text'] >> nth=7
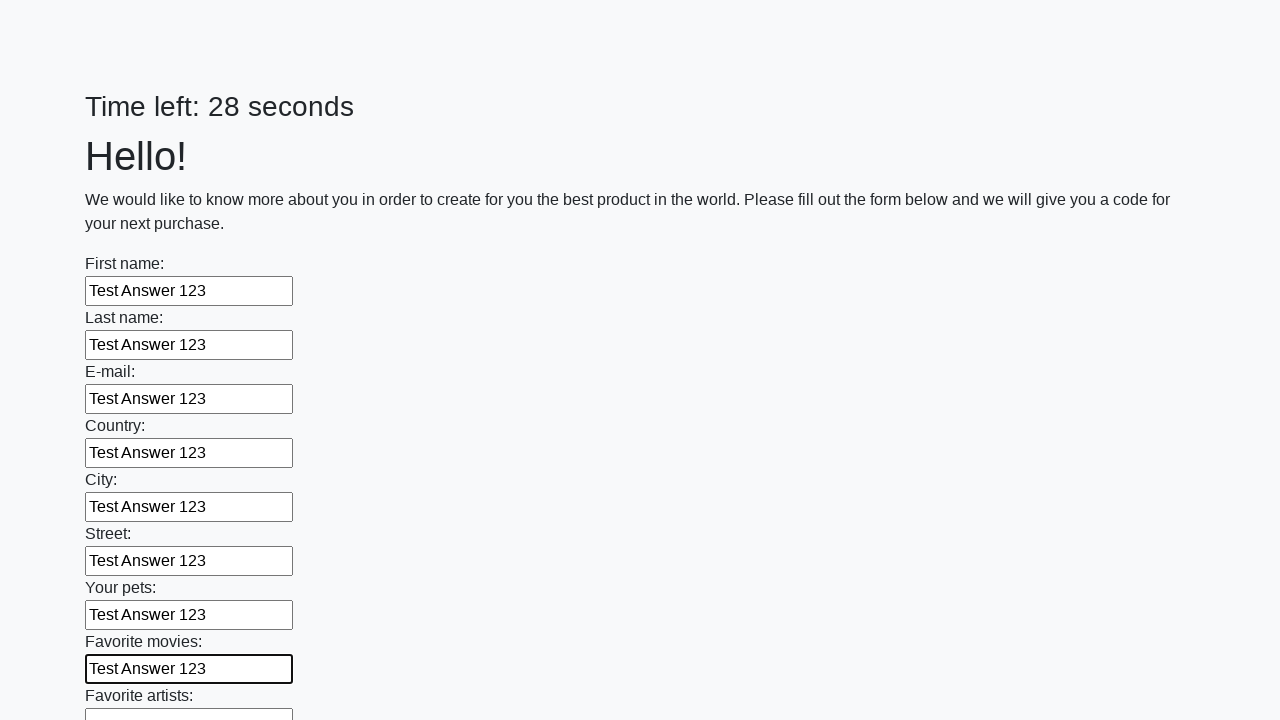

Filled text input field 9 of 100 with 'Test Answer 123' on input[type='text'] >> nth=8
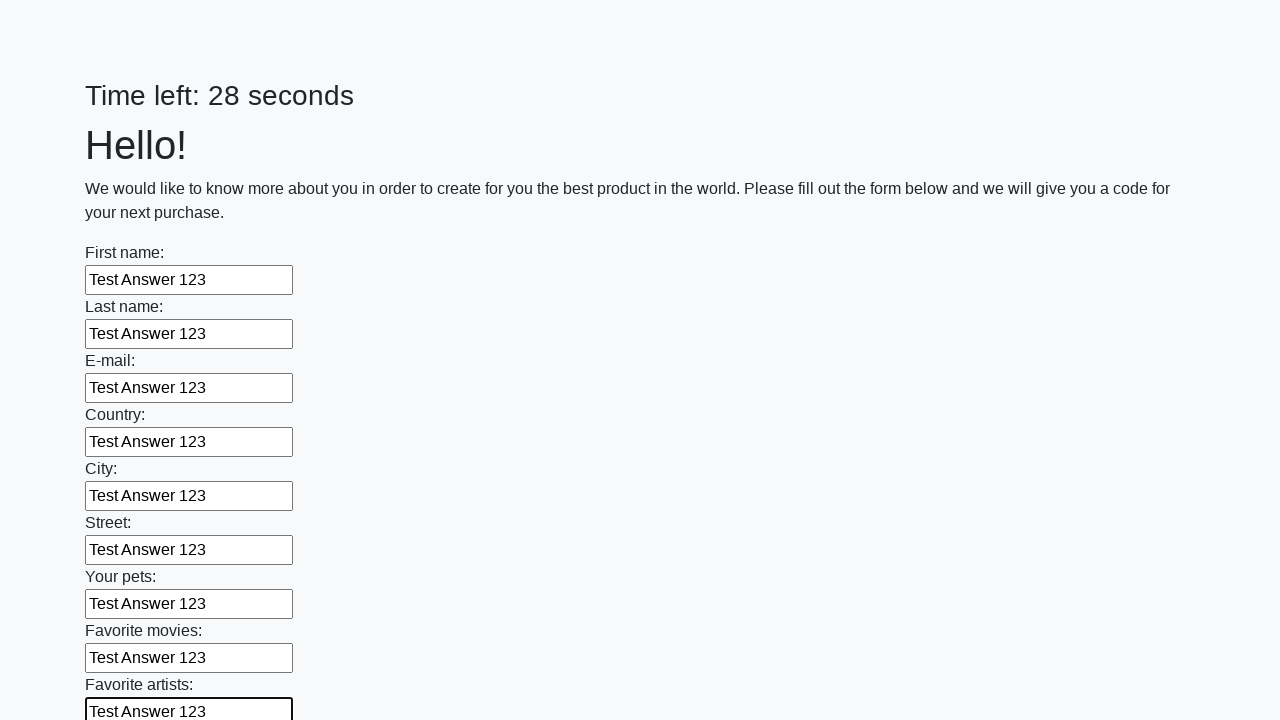

Filled text input field 10 of 100 with 'Test Answer 123' on input[type='text'] >> nth=9
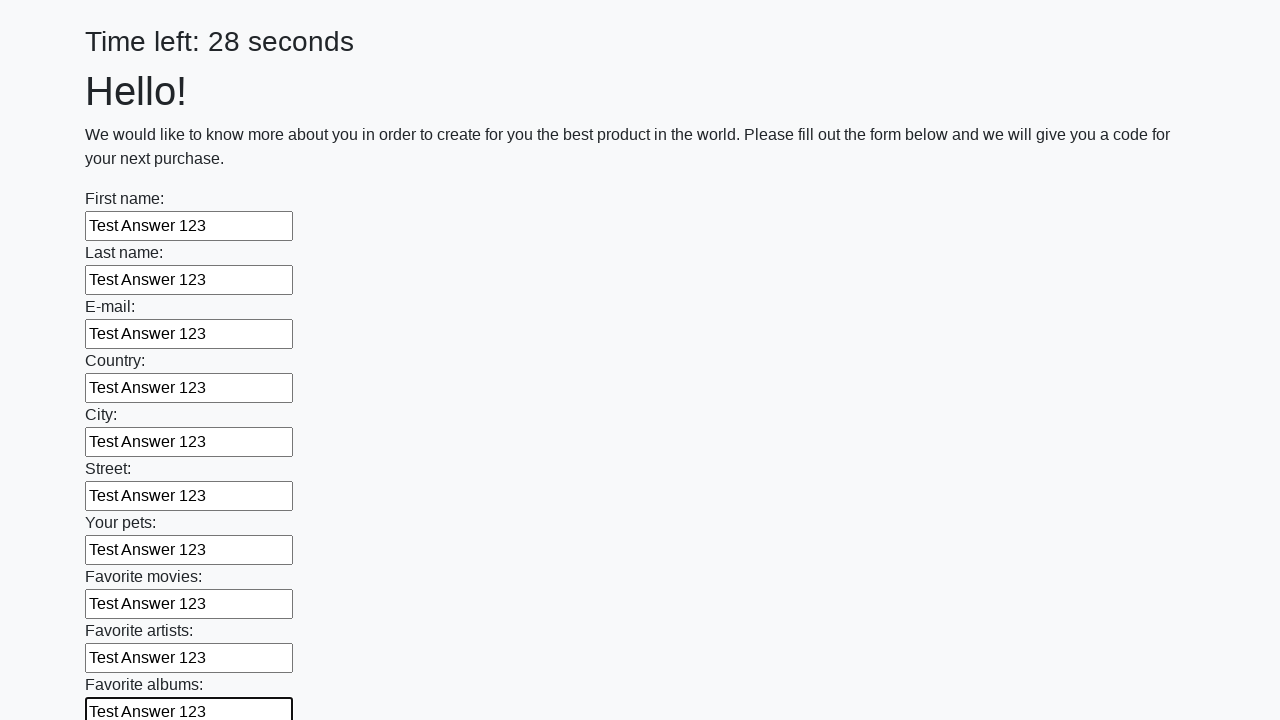

Filled text input field 11 of 100 with 'Test Answer 123' on input[type='text'] >> nth=10
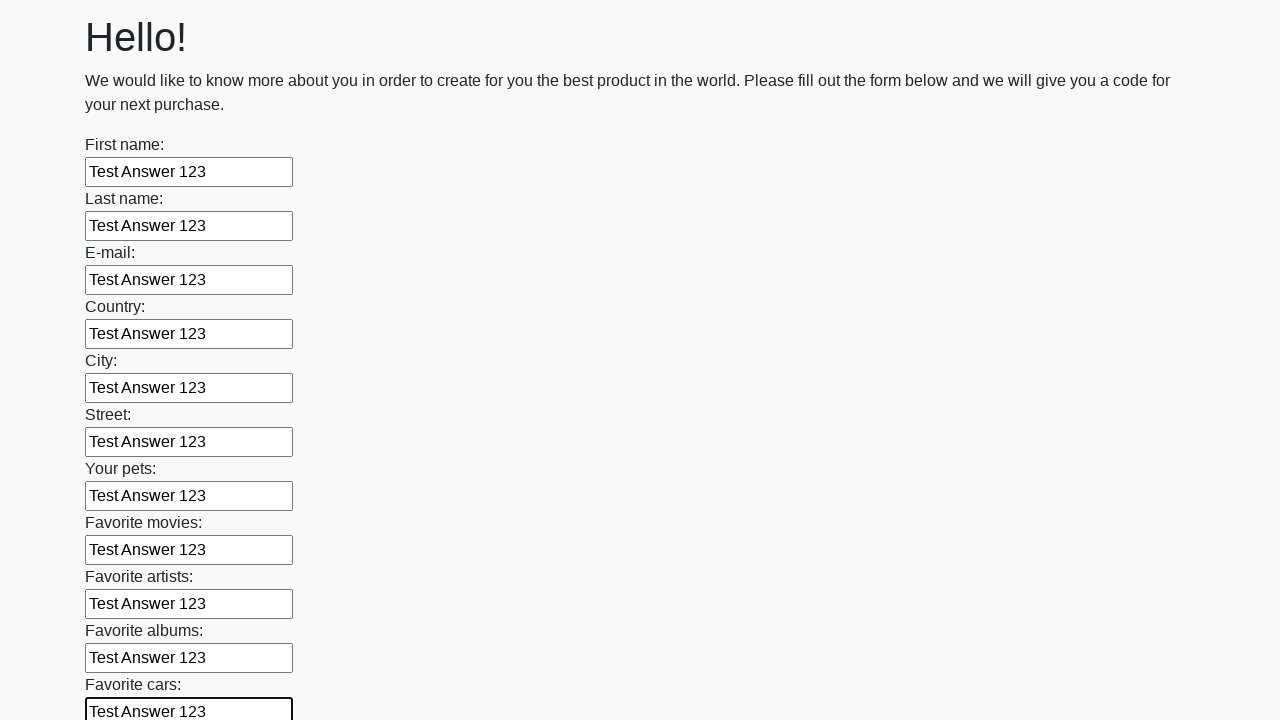

Filled text input field 12 of 100 with 'Test Answer 123' on input[type='text'] >> nth=11
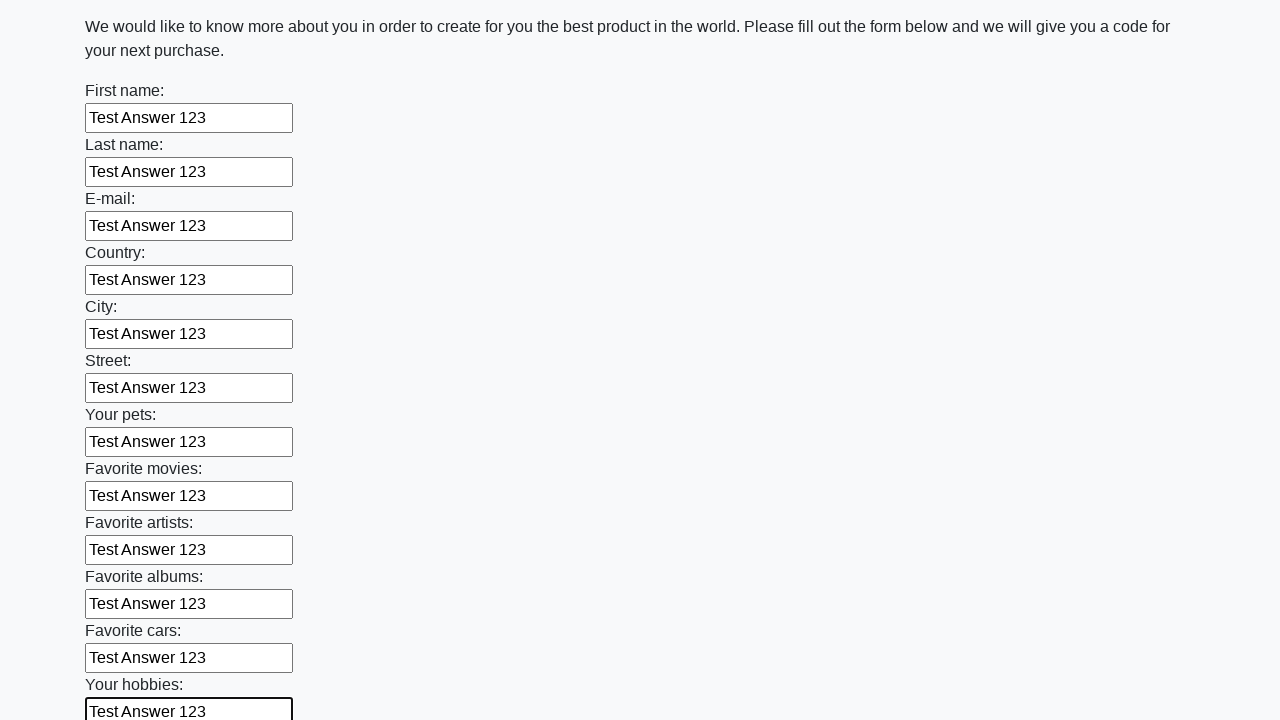

Filled text input field 13 of 100 with 'Test Answer 123' on input[type='text'] >> nth=12
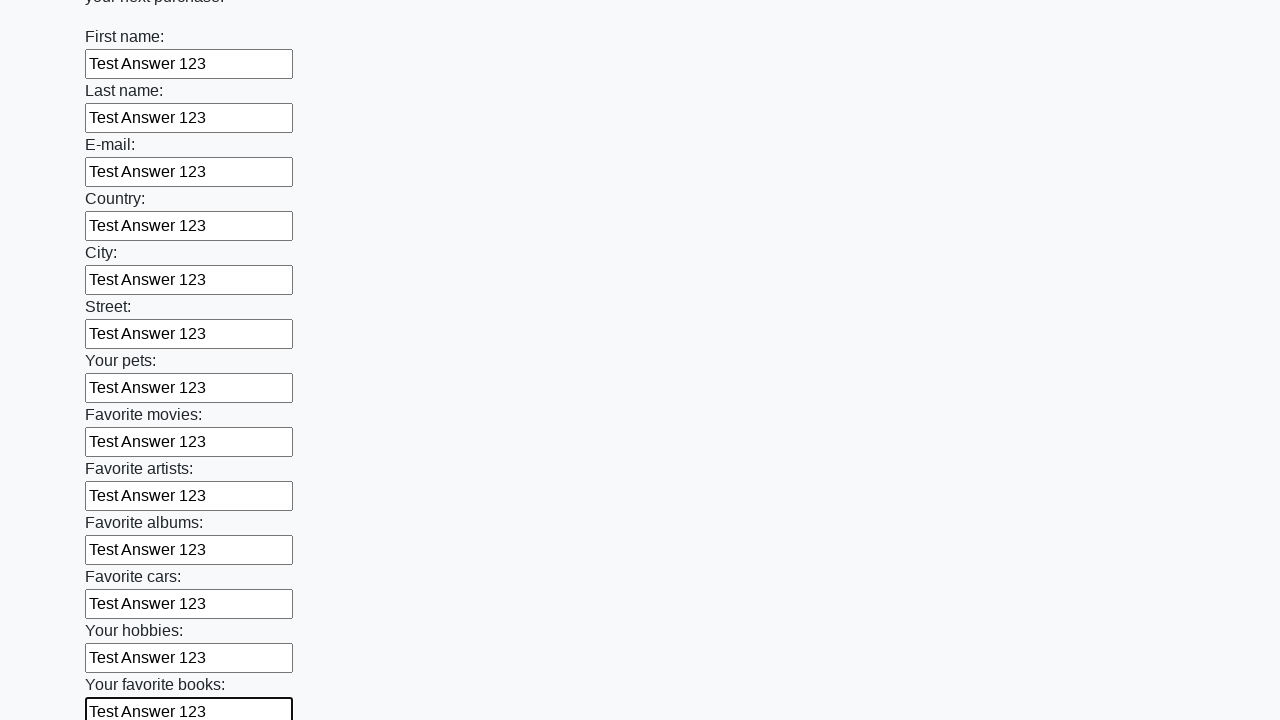

Filled text input field 14 of 100 with 'Test Answer 123' on input[type='text'] >> nth=13
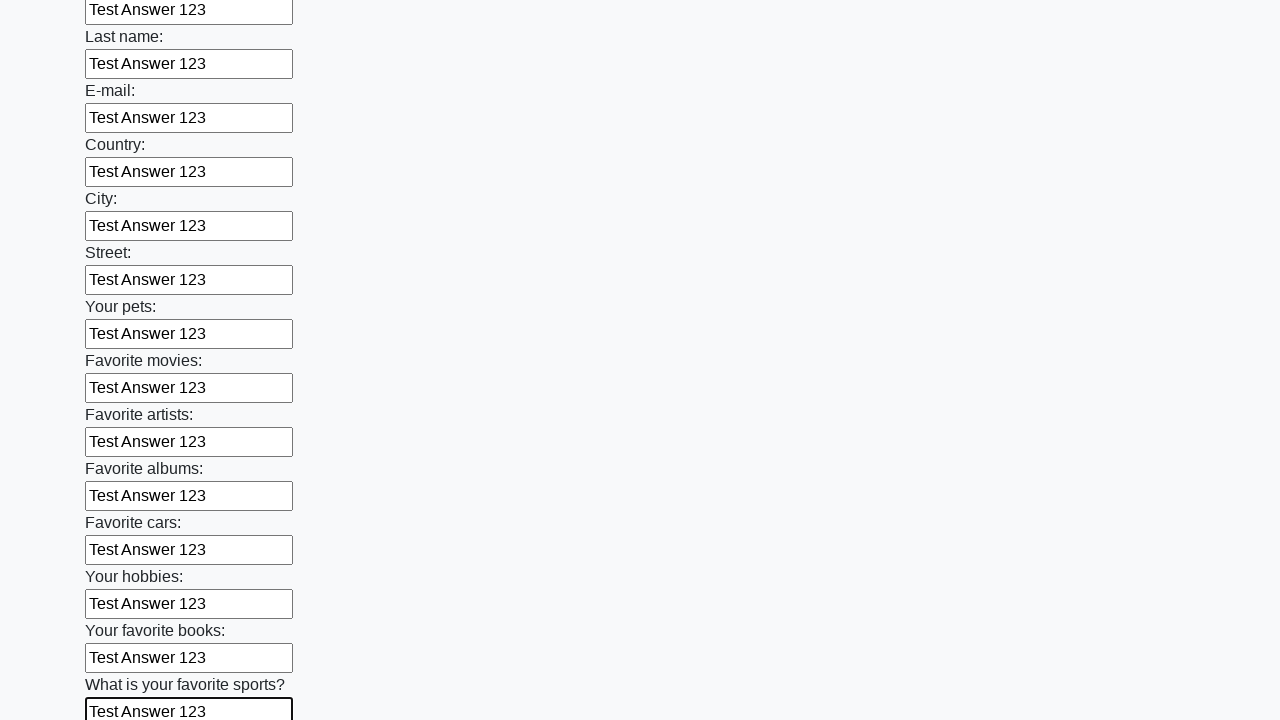

Filled text input field 15 of 100 with 'Test Answer 123' on input[type='text'] >> nth=14
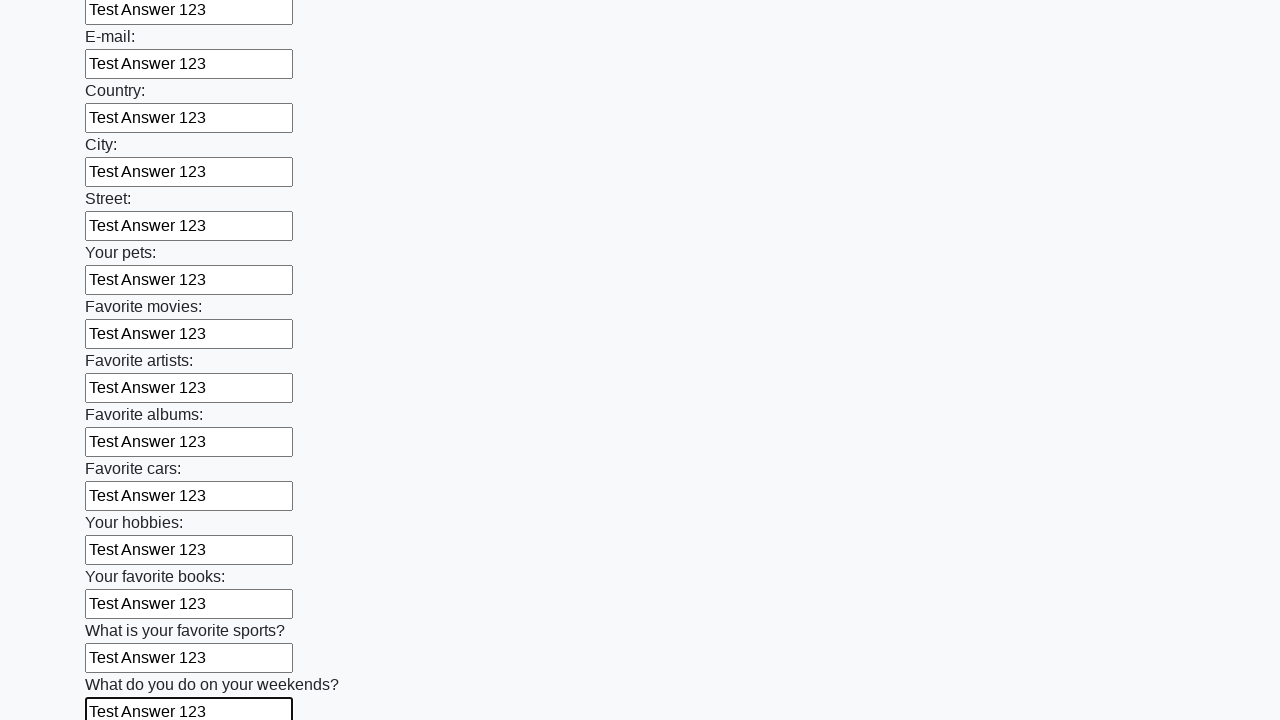

Filled text input field 16 of 100 with 'Test Answer 123' on input[type='text'] >> nth=15
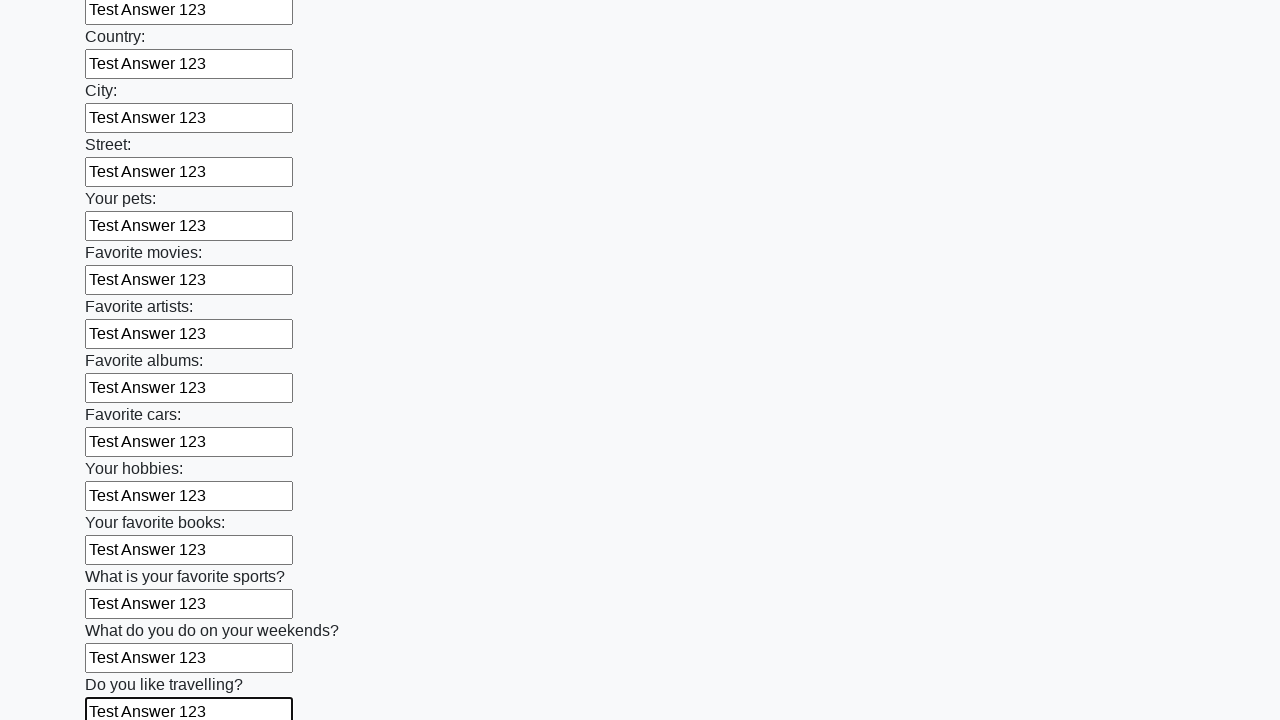

Filled text input field 17 of 100 with 'Test Answer 123' on input[type='text'] >> nth=16
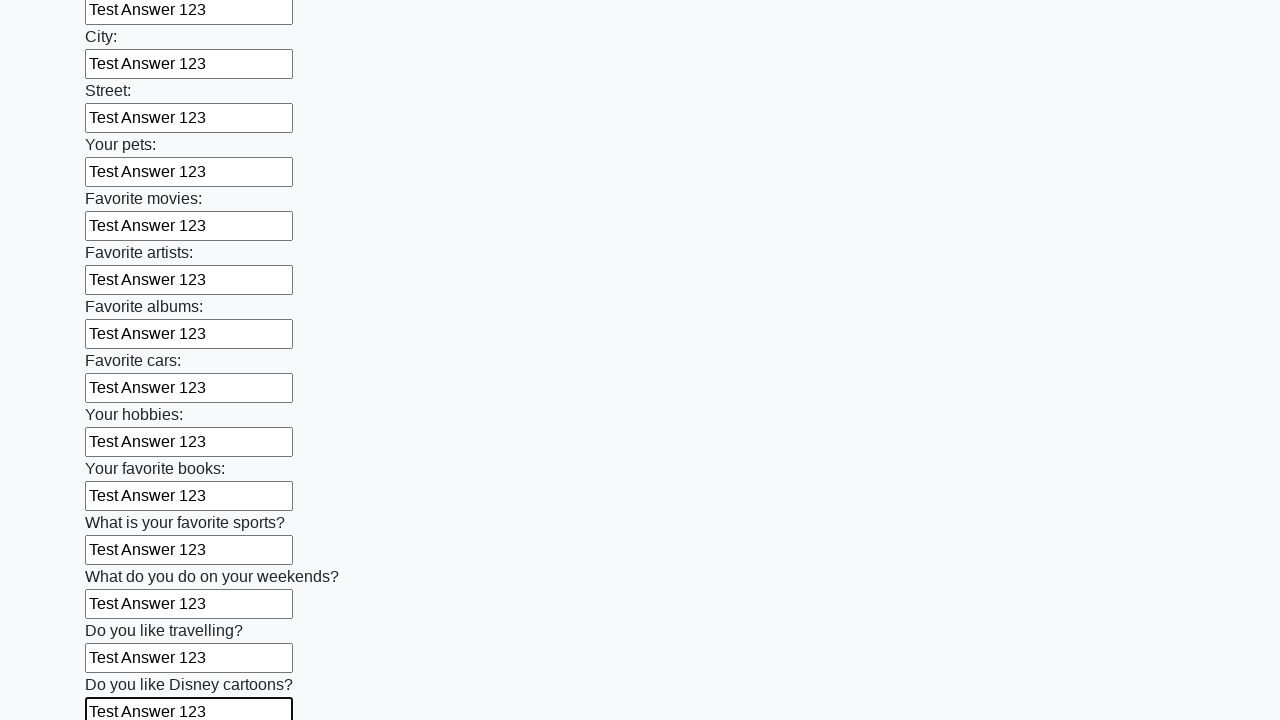

Filled text input field 18 of 100 with 'Test Answer 123' on input[type='text'] >> nth=17
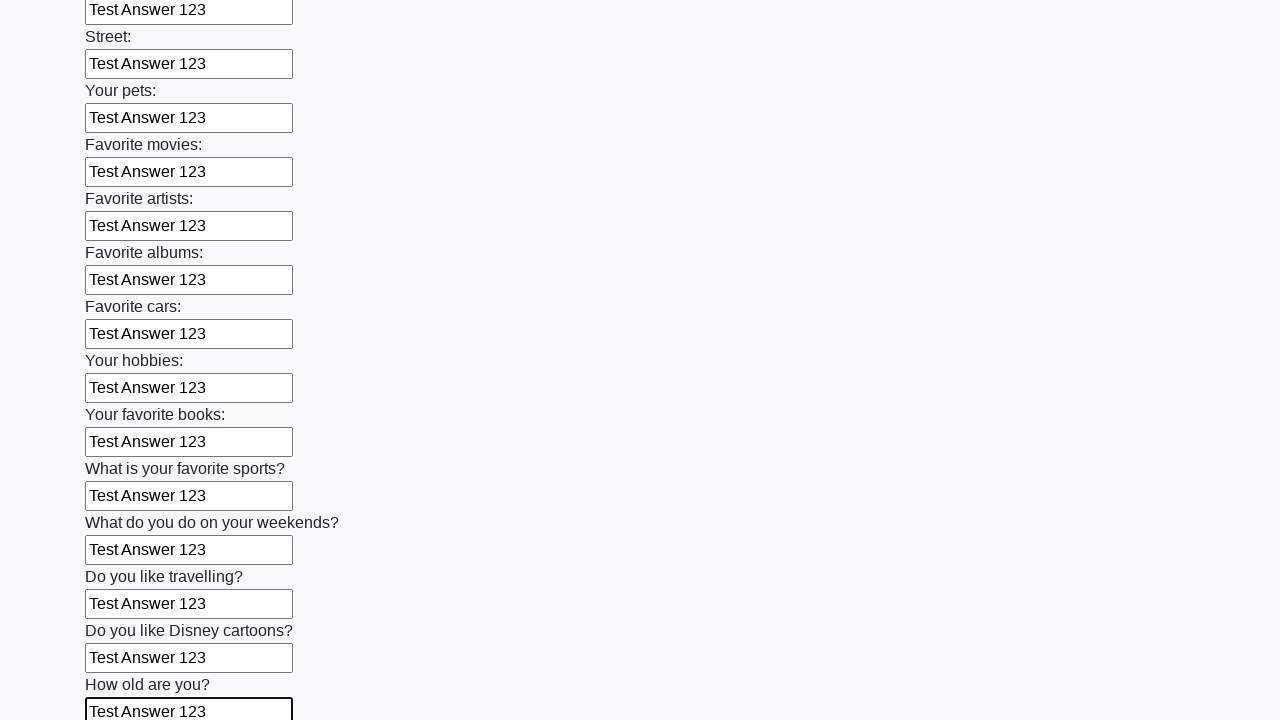

Filled text input field 19 of 100 with 'Test Answer 123' on input[type='text'] >> nth=18
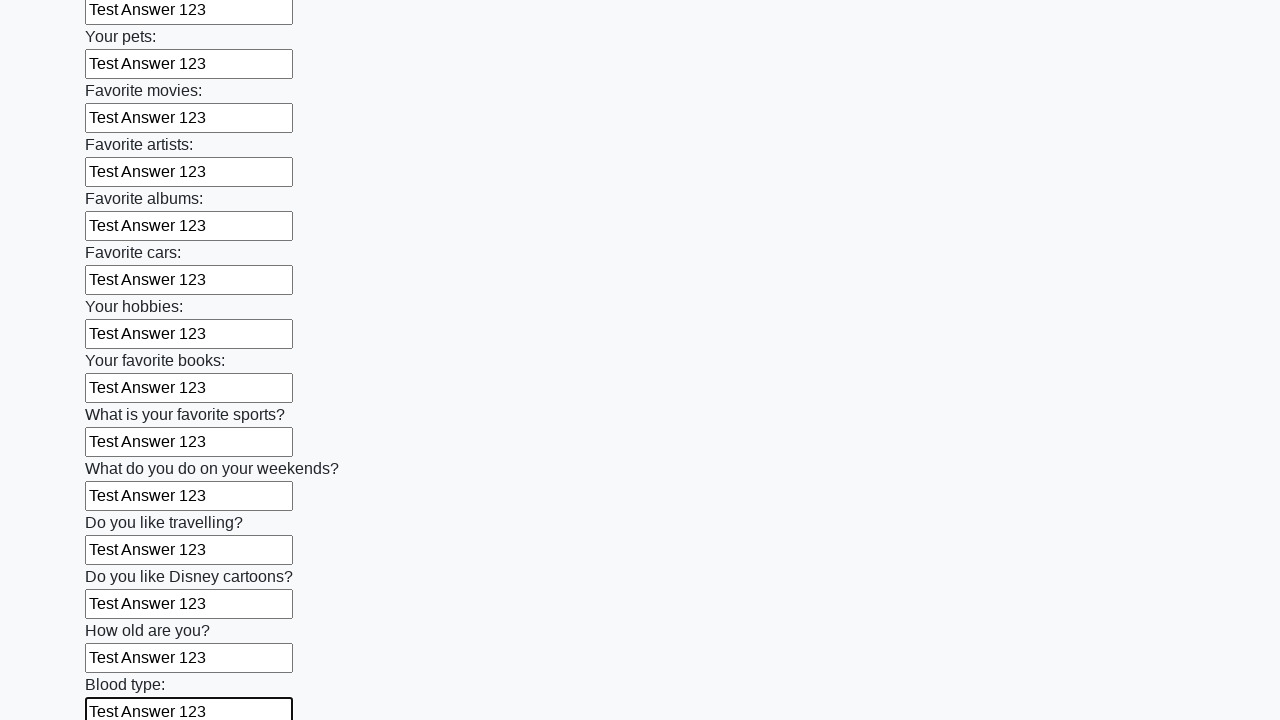

Filled text input field 20 of 100 with 'Test Answer 123' on input[type='text'] >> nth=19
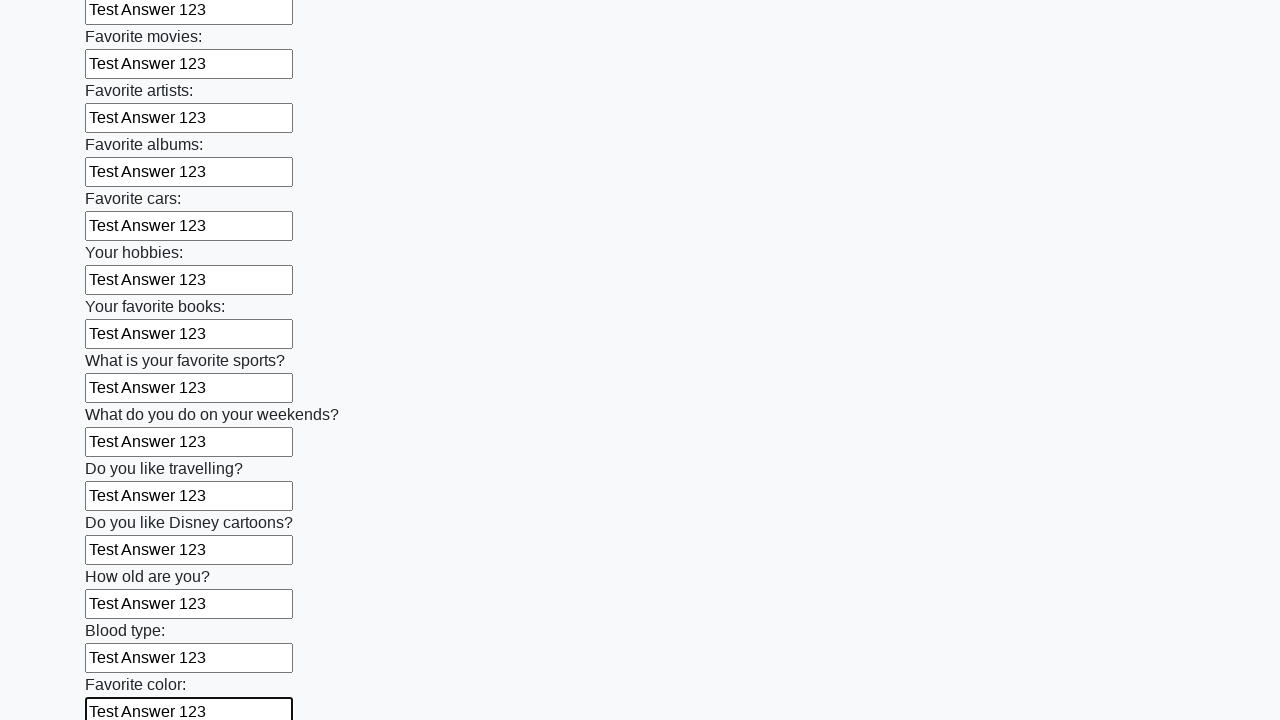

Filled text input field 21 of 100 with 'Test Answer 123' on input[type='text'] >> nth=20
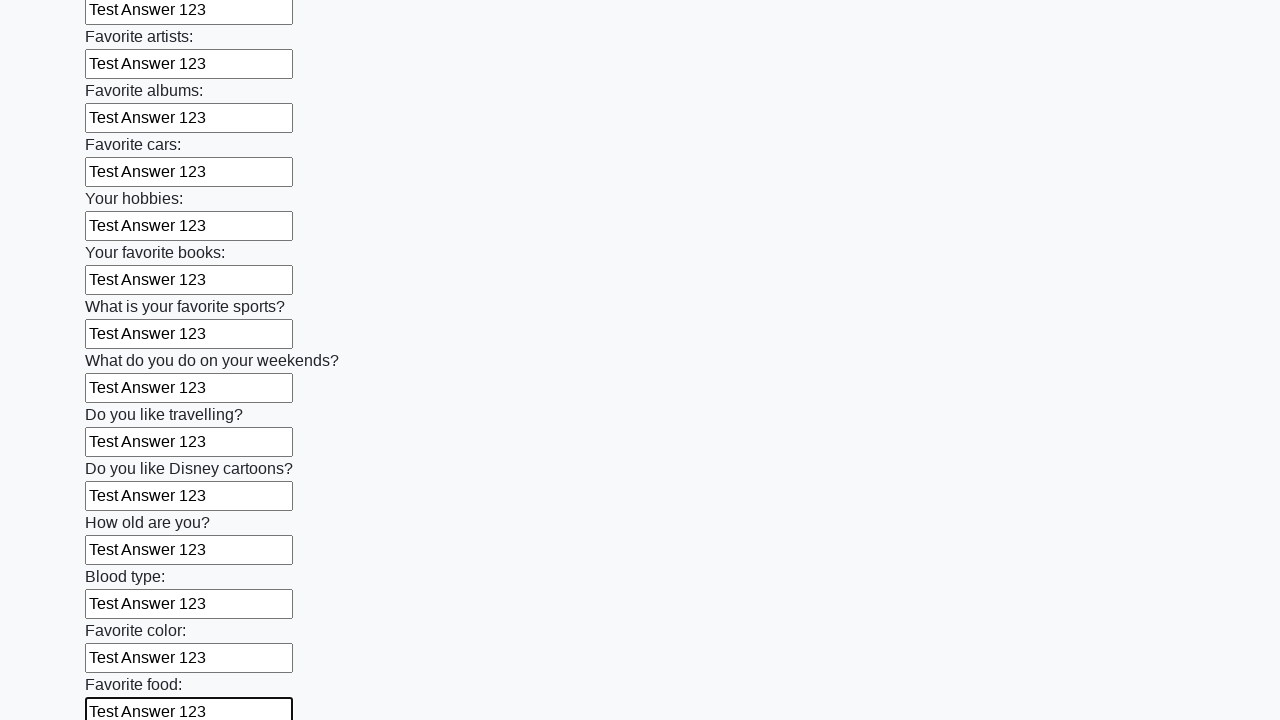

Filled text input field 22 of 100 with 'Test Answer 123' on input[type='text'] >> nth=21
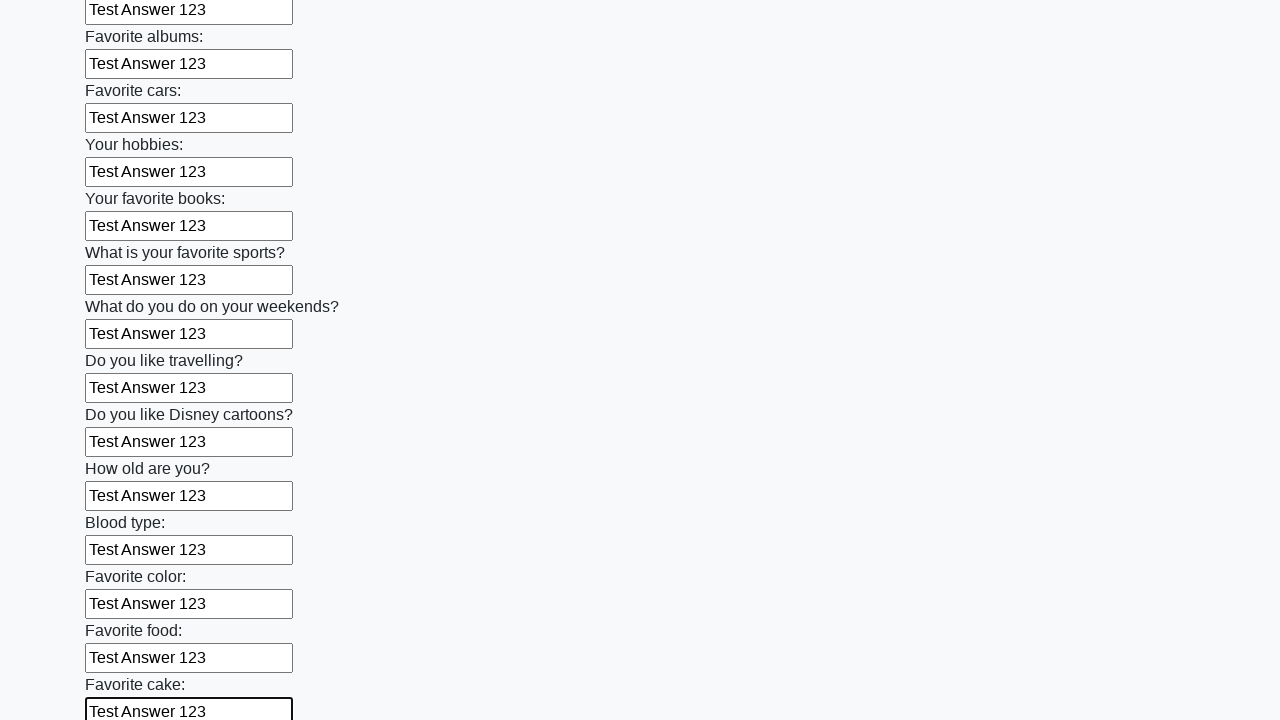

Filled text input field 23 of 100 with 'Test Answer 123' on input[type='text'] >> nth=22
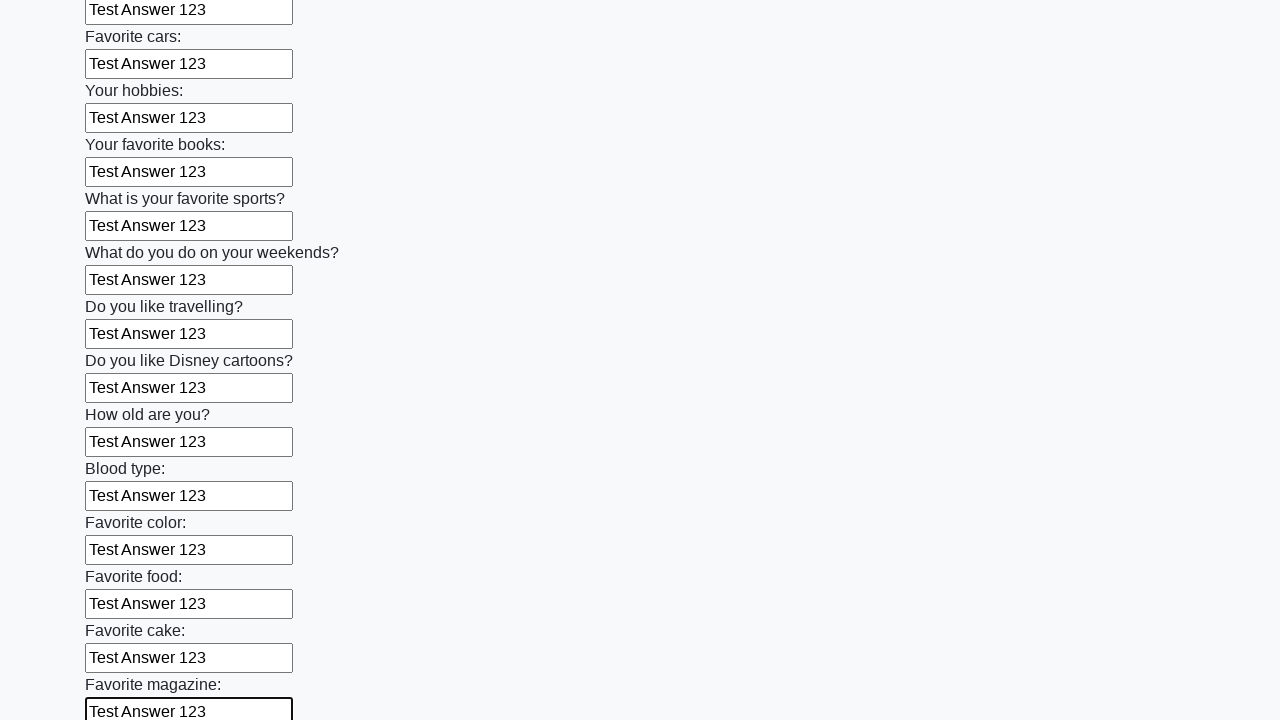

Filled text input field 24 of 100 with 'Test Answer 123' on input[type='text'] >> nth=23
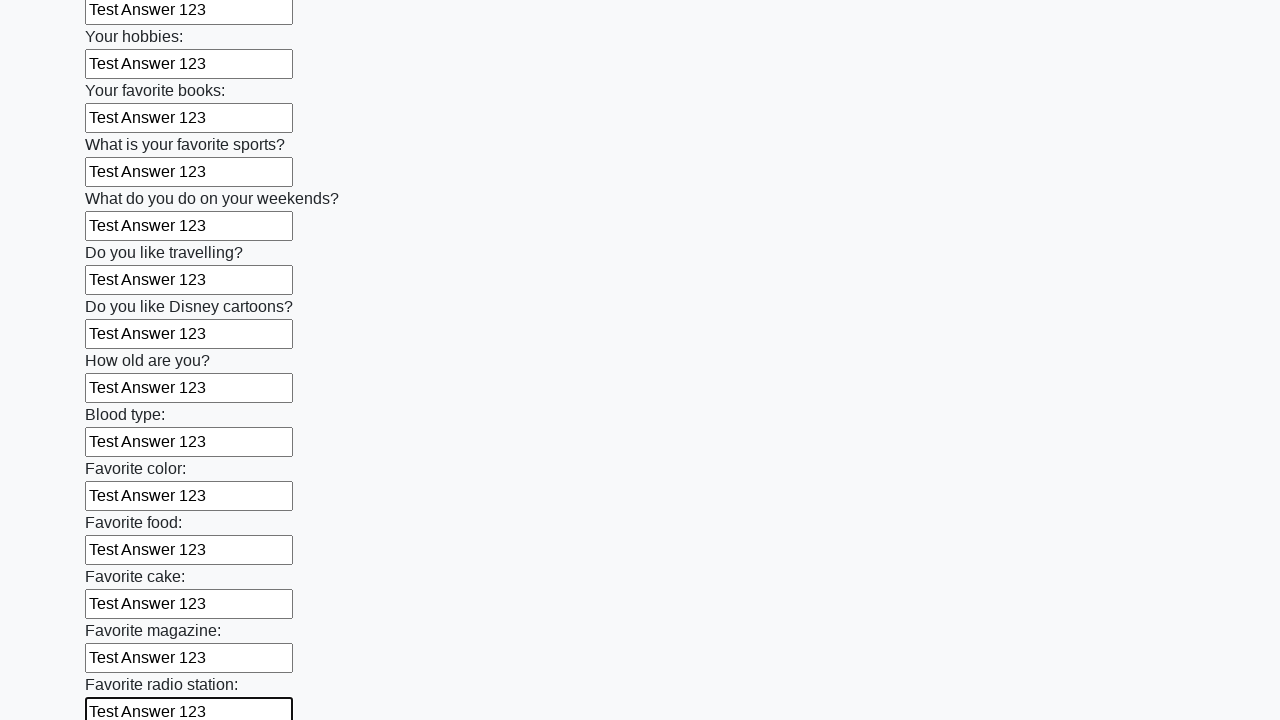

Filled text input field 25 of 100 with 'Test Answer 123' on input[type='text'] >> nth=24
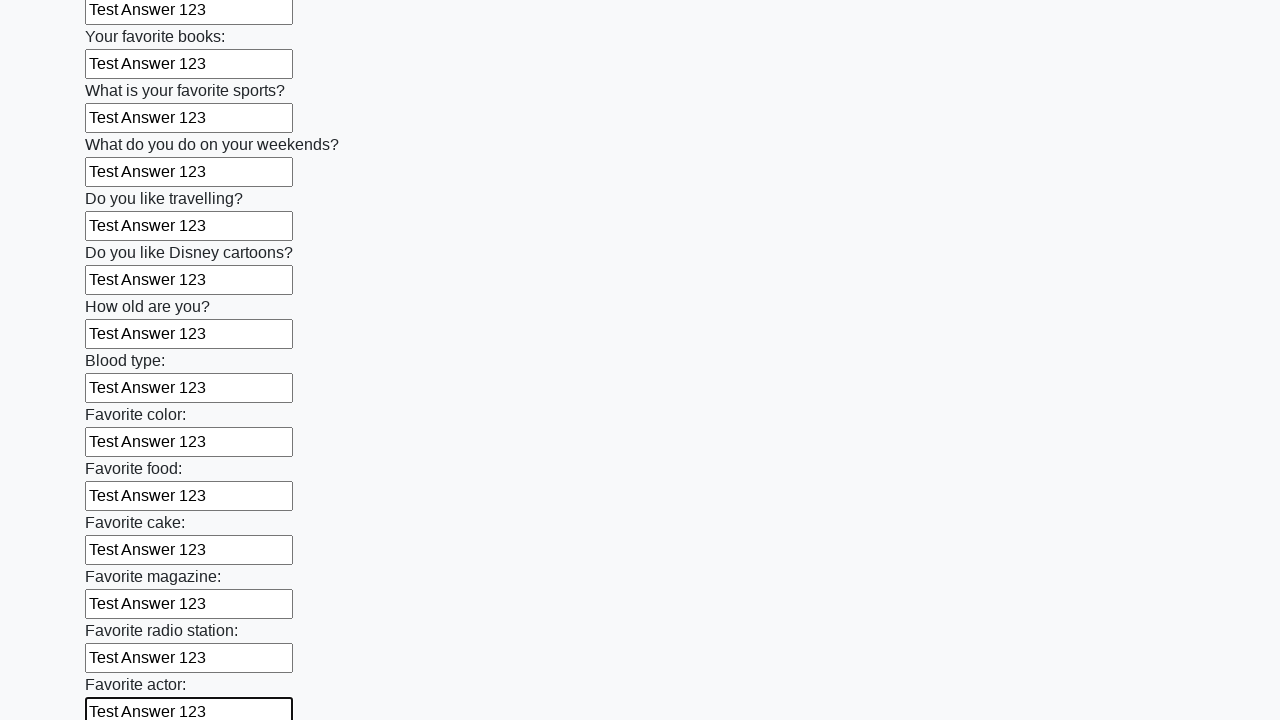

Filled text input field 26 of 100 with 'Test Answer 123' on input[type='text'] >> nth=25
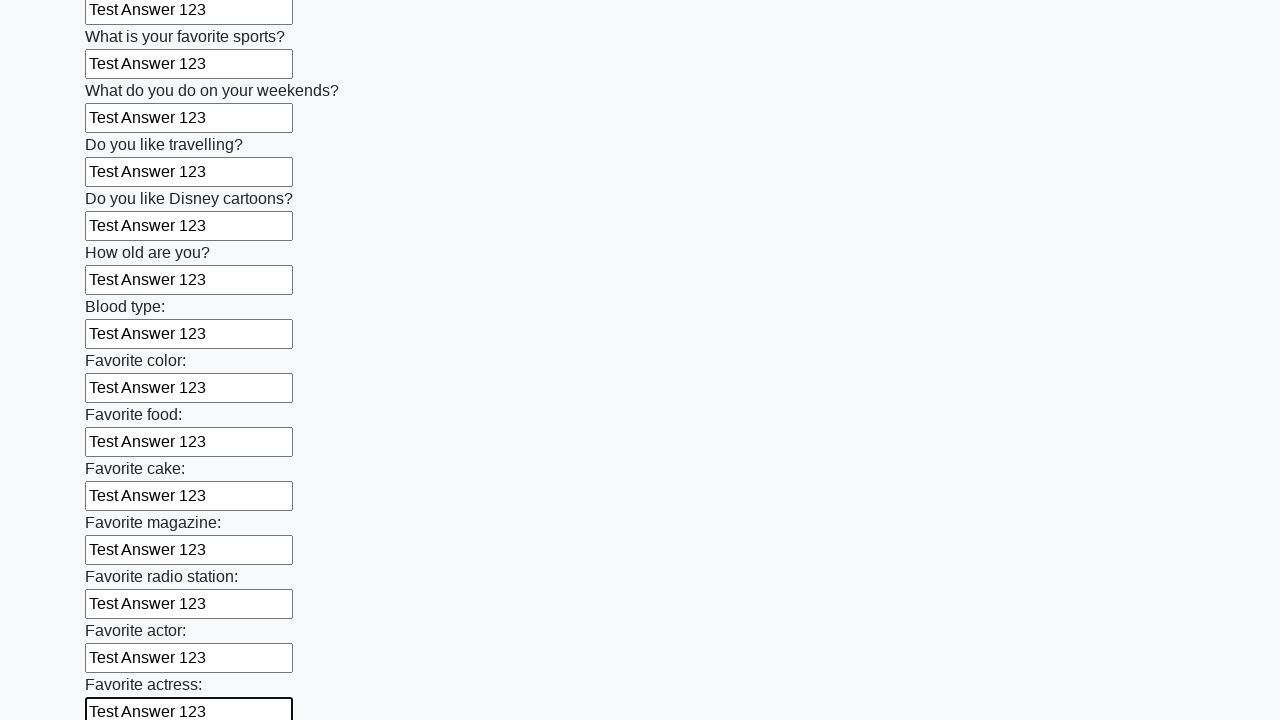

Filled text input field 27 of 100 with 'Test Answer 123' on input[type='text'] >> nth=26
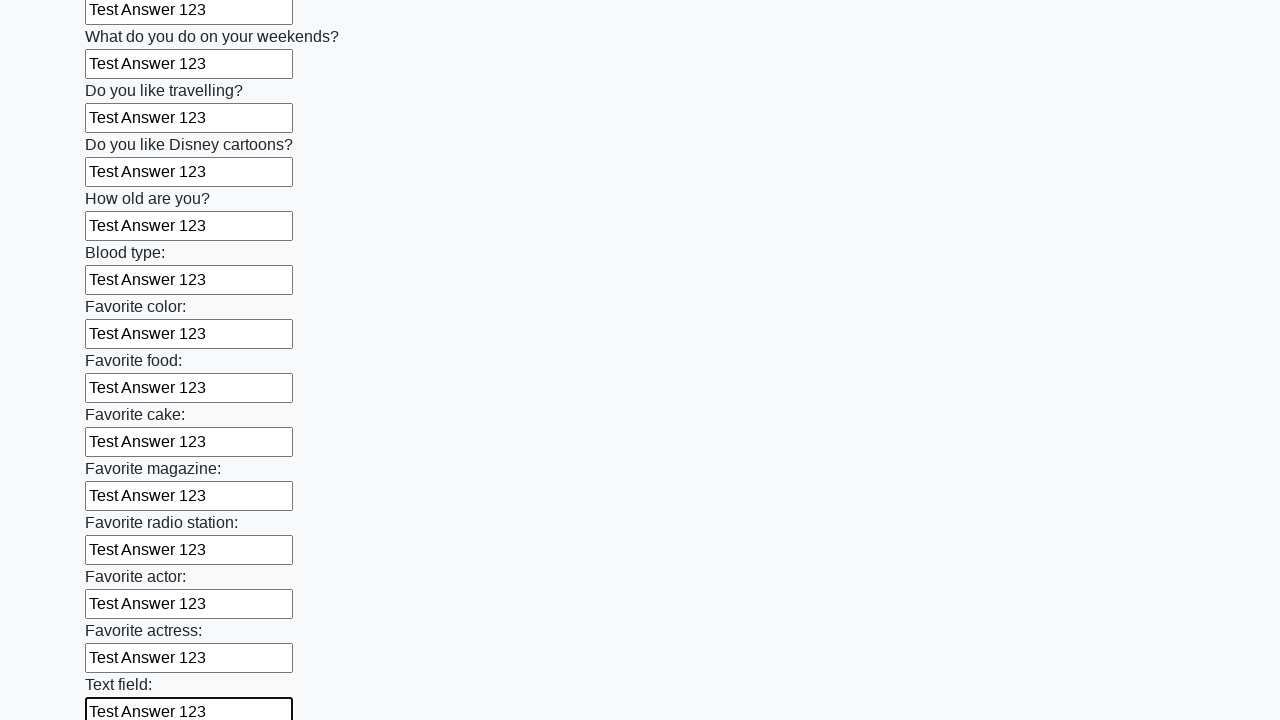

Filled text input field 28 of 100 with 'Test Answer 123' on input[type='text'] >> nth=27
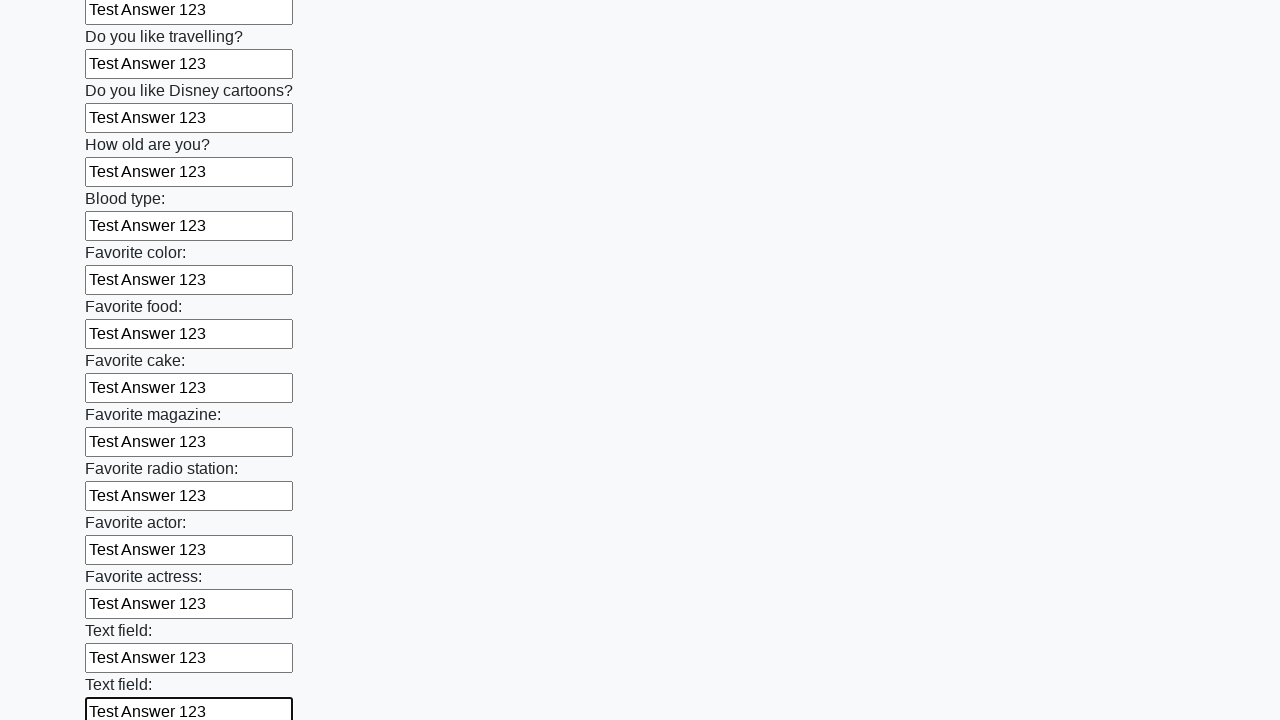

Filled text input field 29 of 100 with 'Test Answer 123' on input[type='text'] >> nth=28
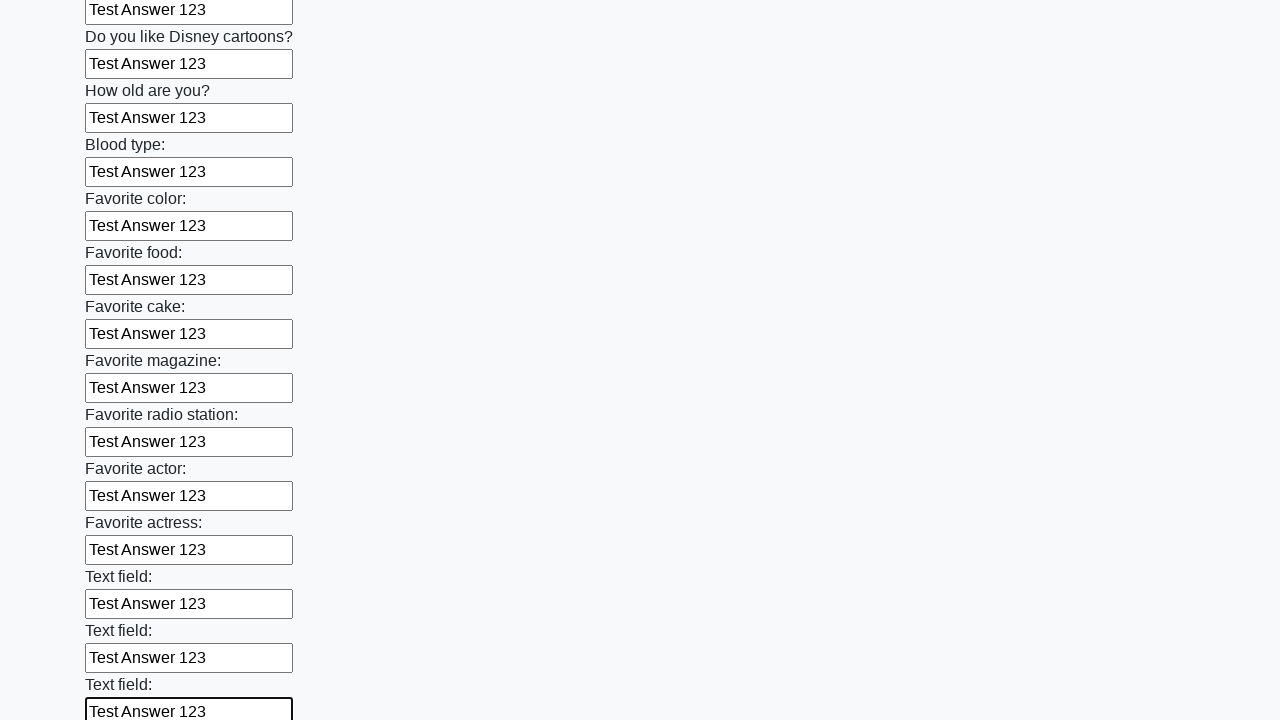

Filled text input field 30 of 100 with 'Test Answer 123' on input[type='text'] >> nth=29
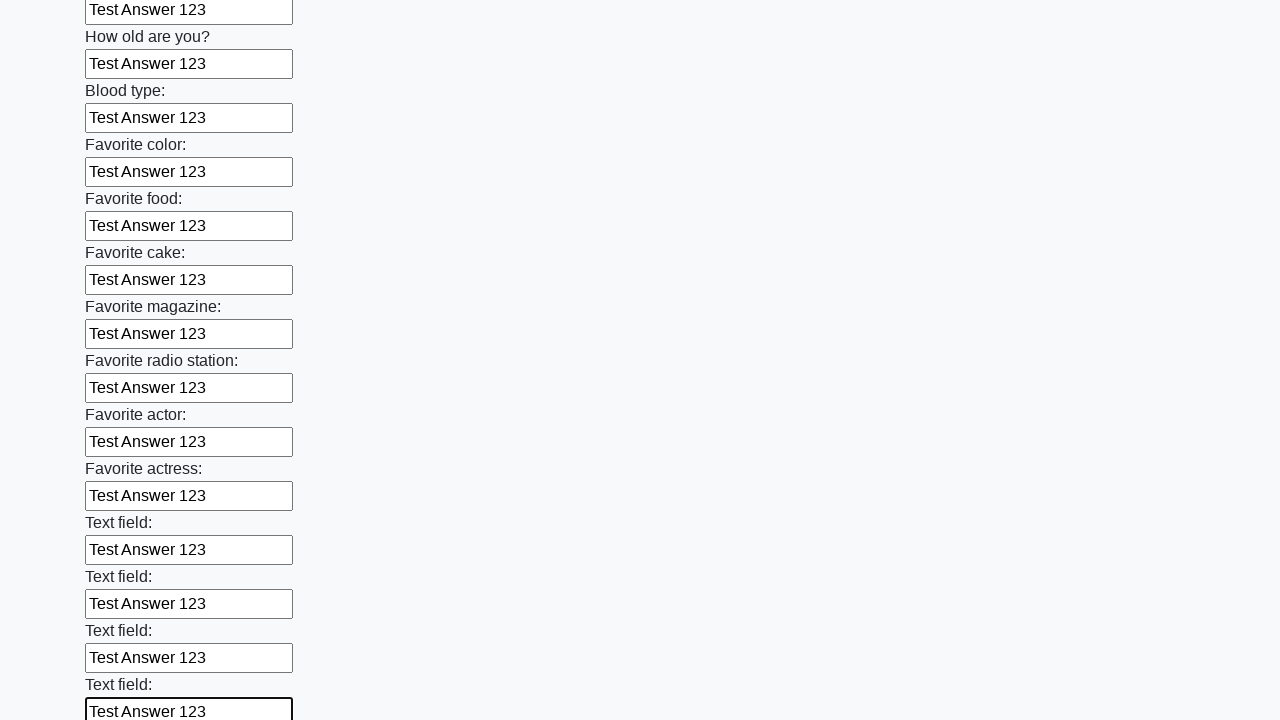

Filled text input field 31 of 100 with 'Test Answer 123' on input[type='text'] >> nth=30
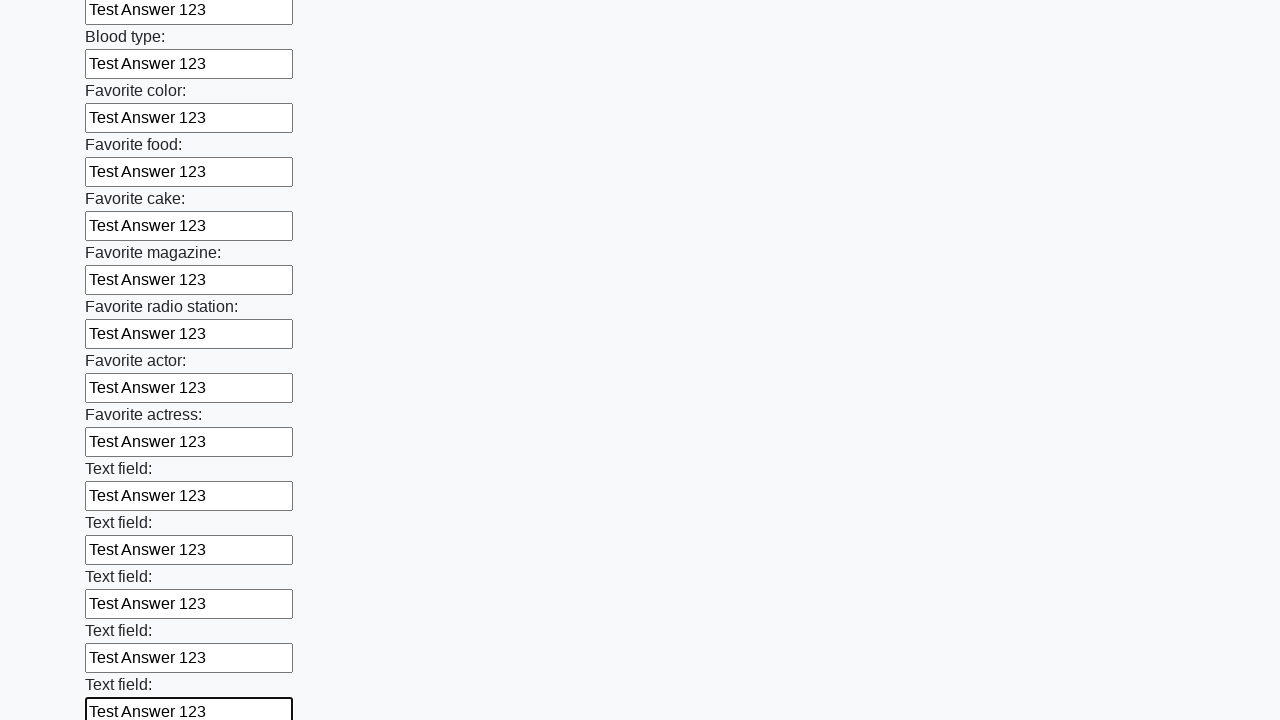

Filled text input field 32 of 100 with 'Test Answer 123' on input[type='text'] >> nth=31
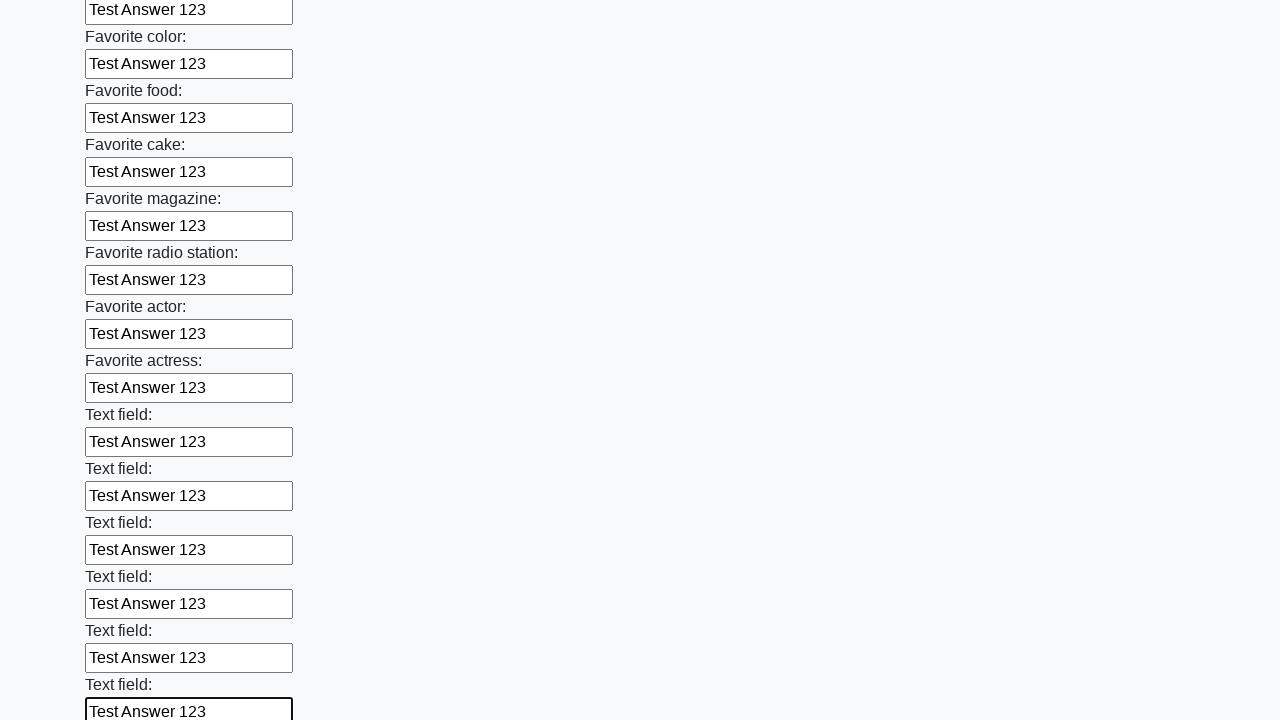

Filled text input field 33 of 100 with 'Test Answer 123' on input[type='text'] >> nth=32
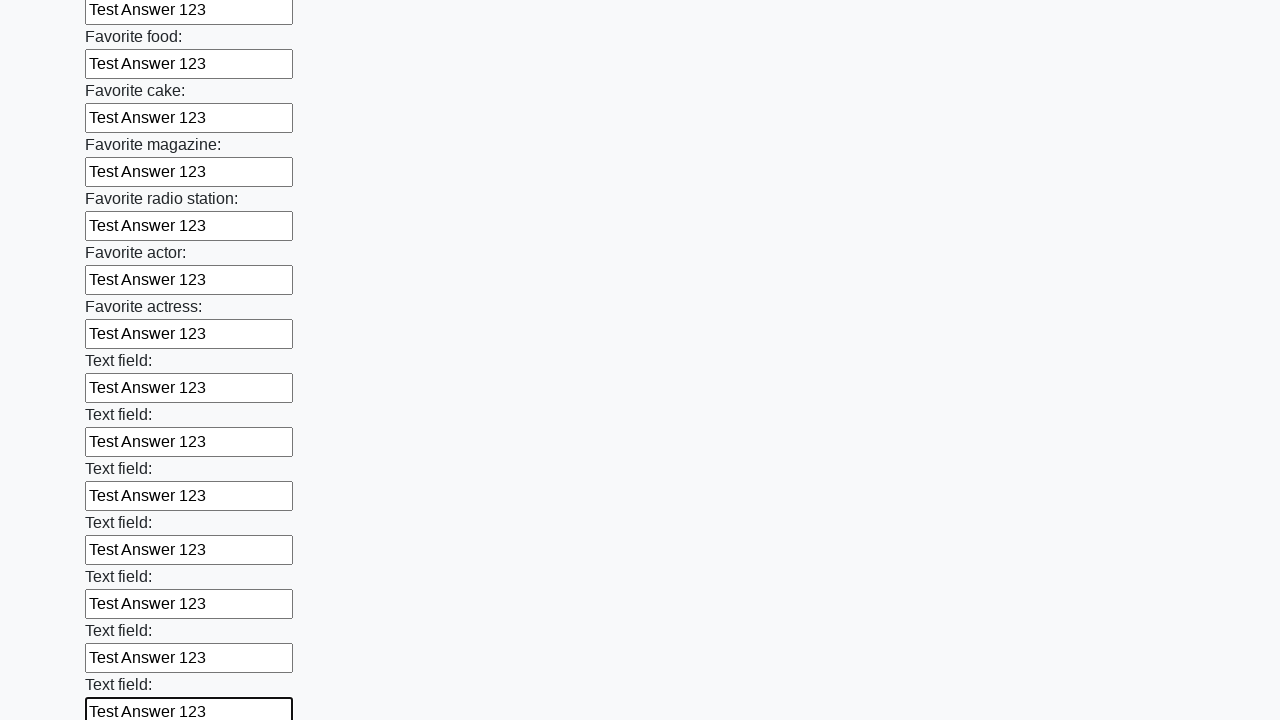

Filled text input field 34 of 100 with 'Test Answer 123' on input[type='text'] >> nth=33
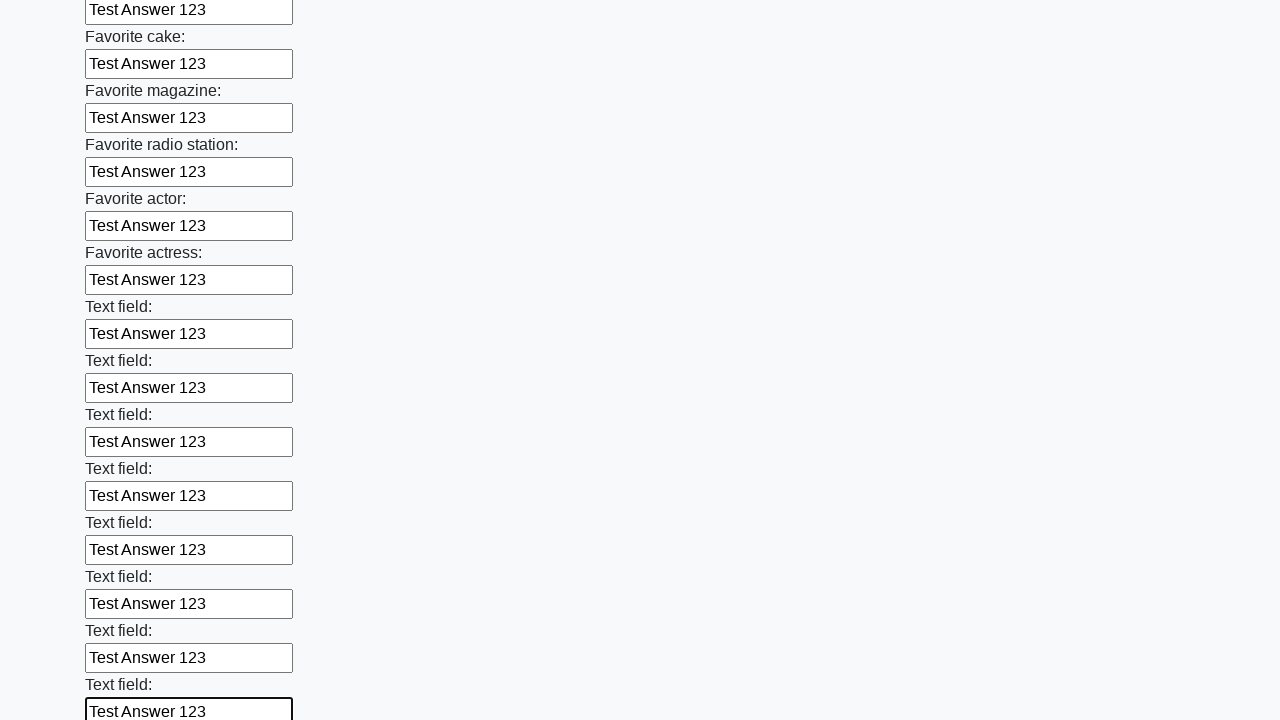

Filled text input field 35 of 100 with 'Test Answer 123' on input[type='text'] >> nth=34
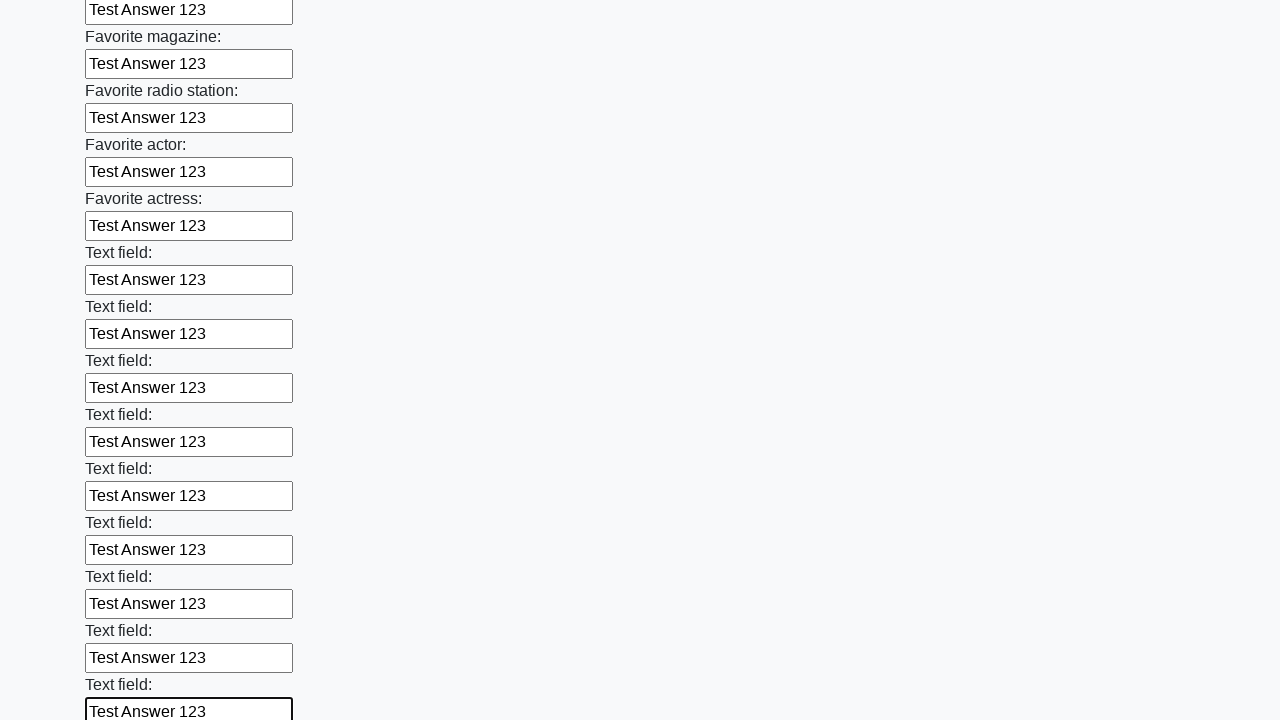

Filled text input field 36 of 100 with 'Test Answer 123' on input[type='text'] >> nth=35
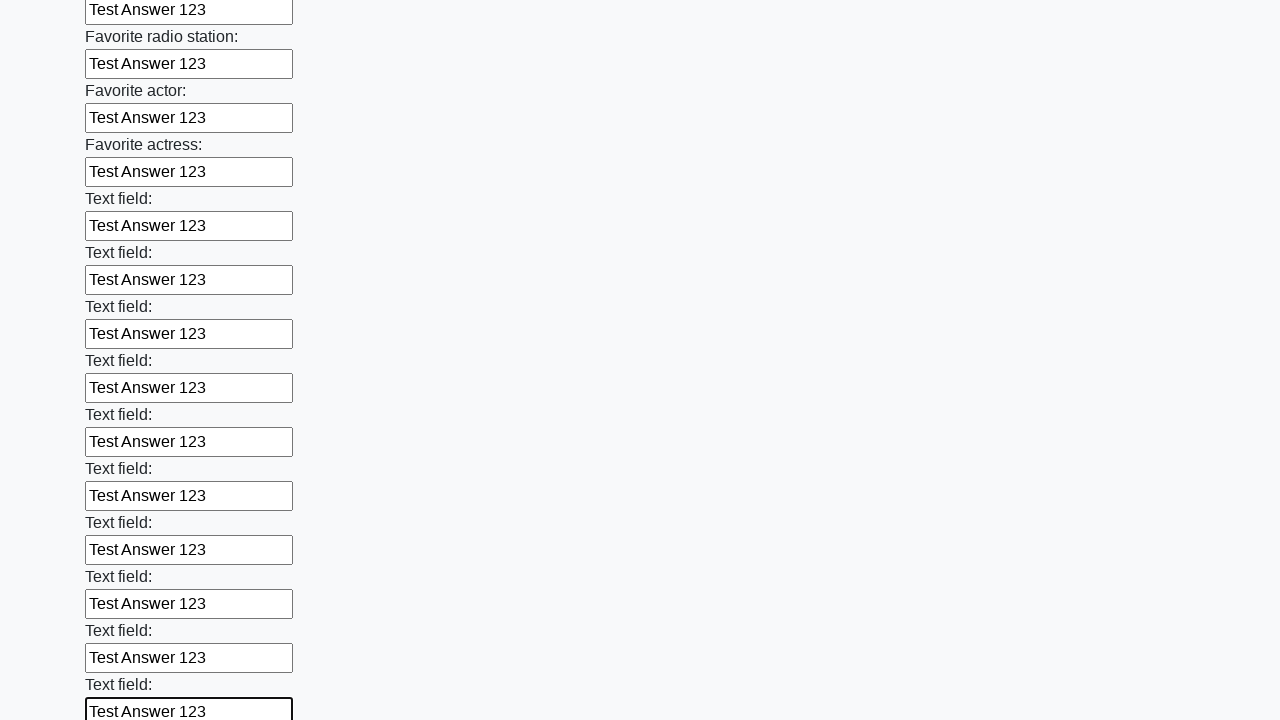

Filled text input field 37 of 100 with 'Test Answer 123' on input[type='text'] >> nth=36
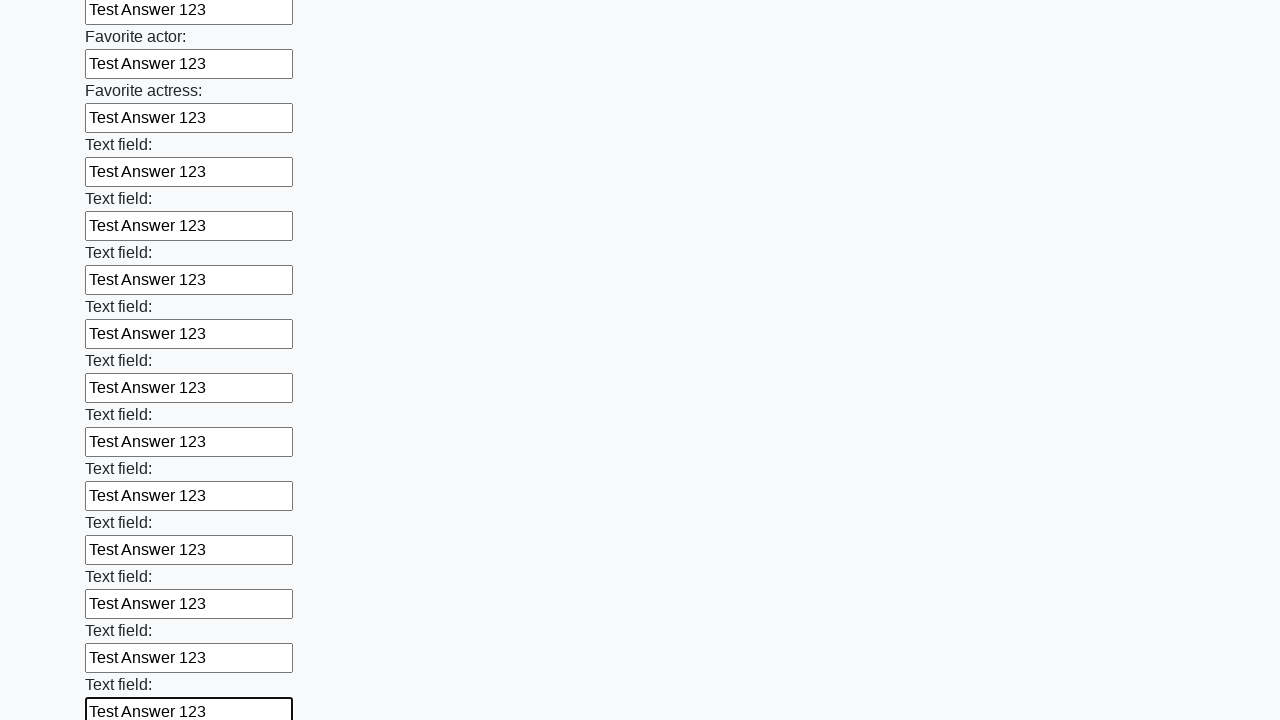

Filled text input field 38 of 100 with 'Test Answer 123' on input[type='text'] >> nth=37
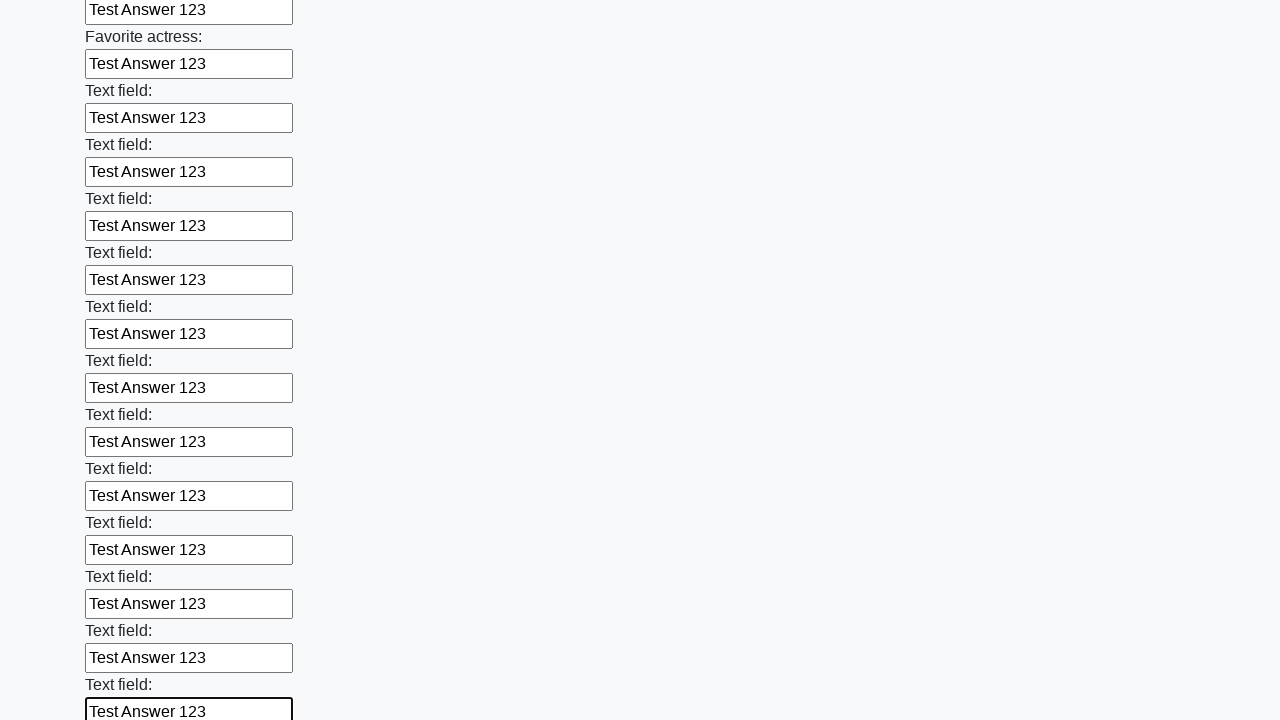

Filled text input field 39 of 100 with 'Test Answer 123' on input[type='text'] >> nth=38
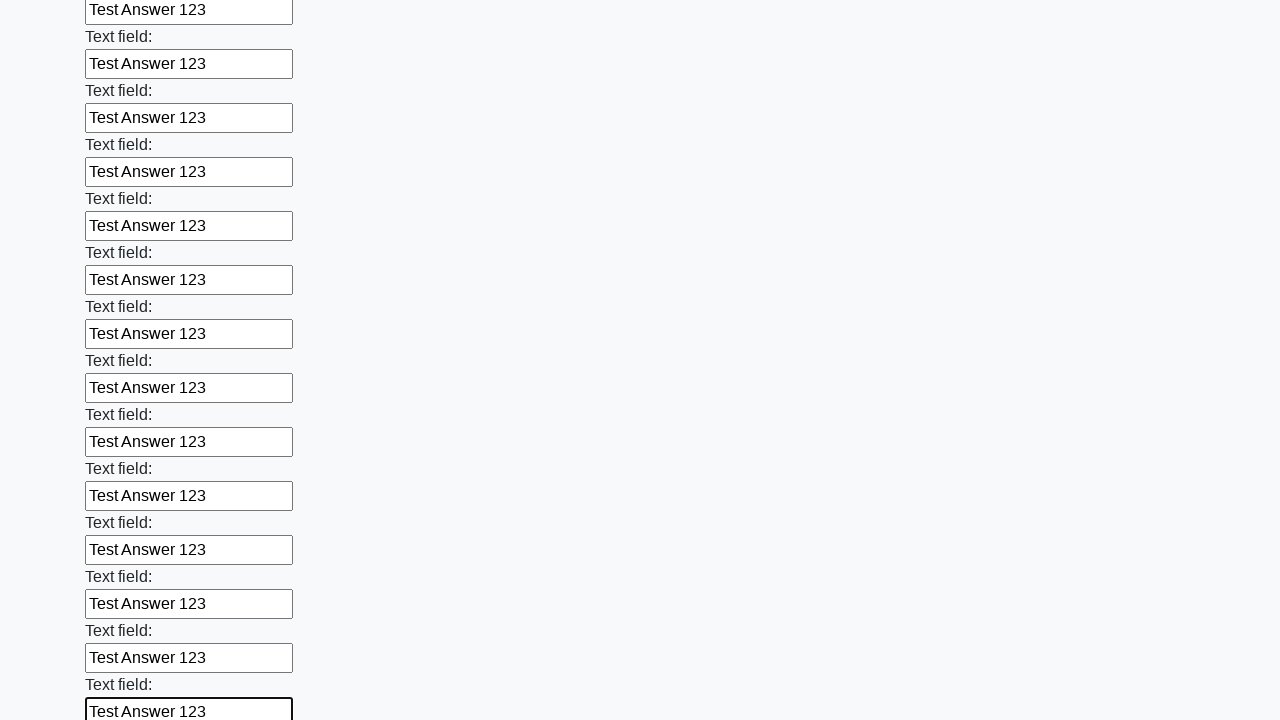

Filled text input field 40 of 100 with 'Test Answer 123' on input[type='text'] >> nth=39
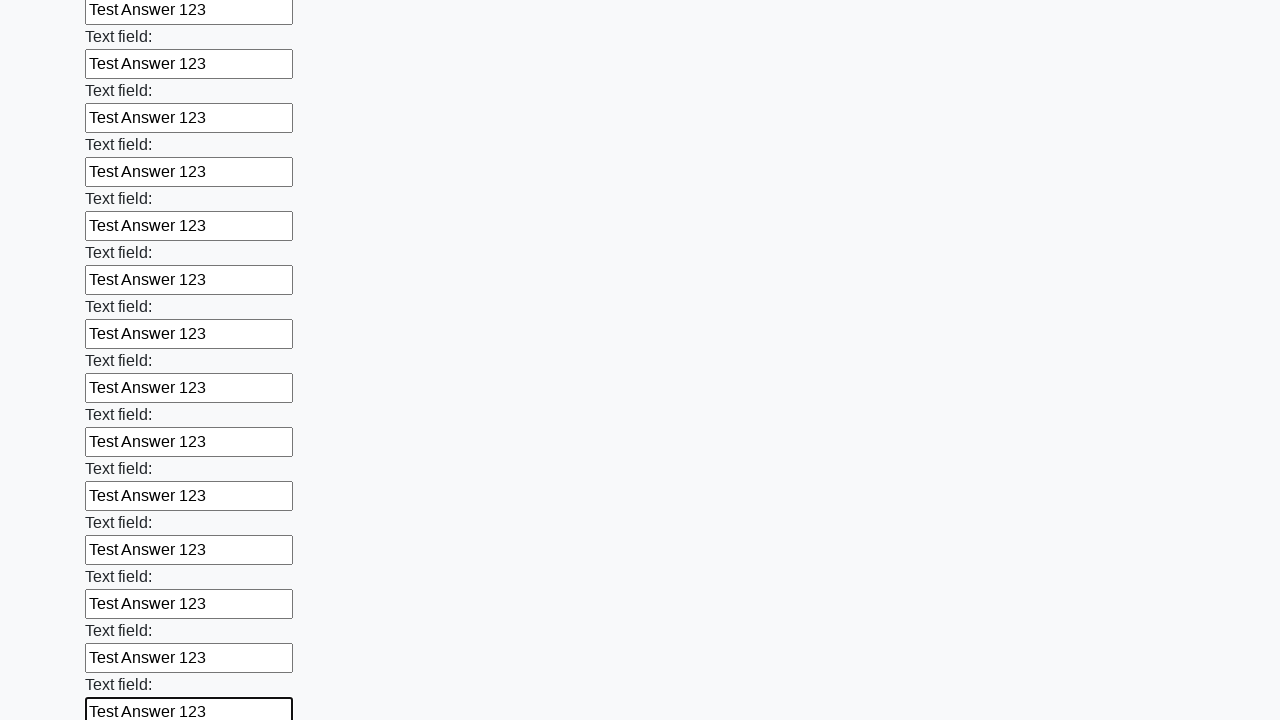

Filled text input field 41 of 100 with 'Test Answer 123' on input[type='text'] >> nth=40
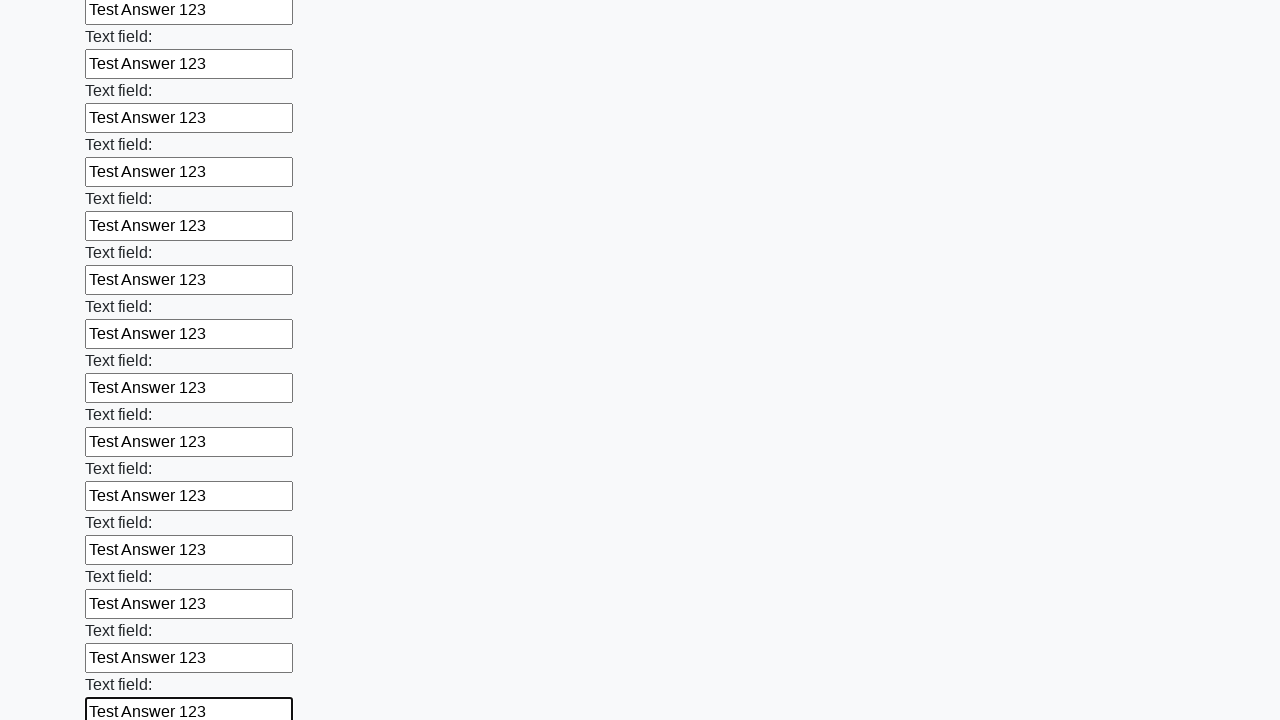

Filled text input field 42 of 100 with 'Test Answer 123' on input[type='text'] >> nth=41
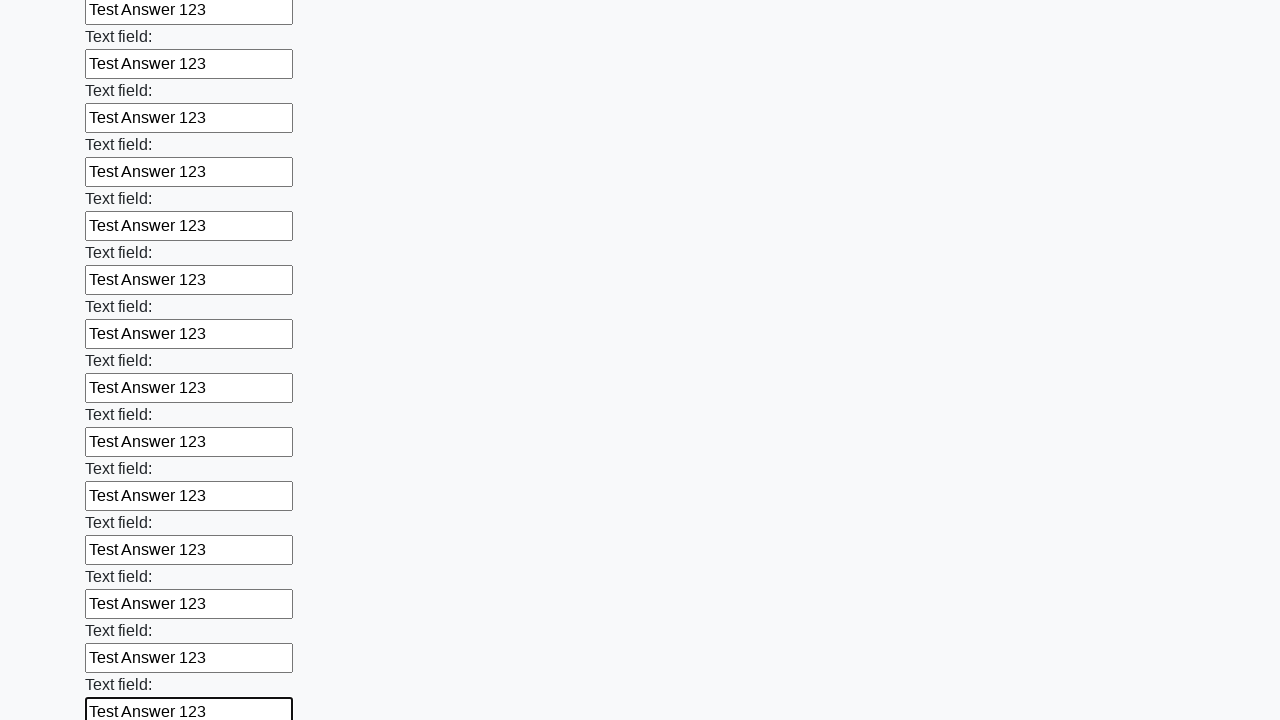

Filled text input field 43 of 100 with 'Test Answer 123' on input[type='text'] >> nth=42
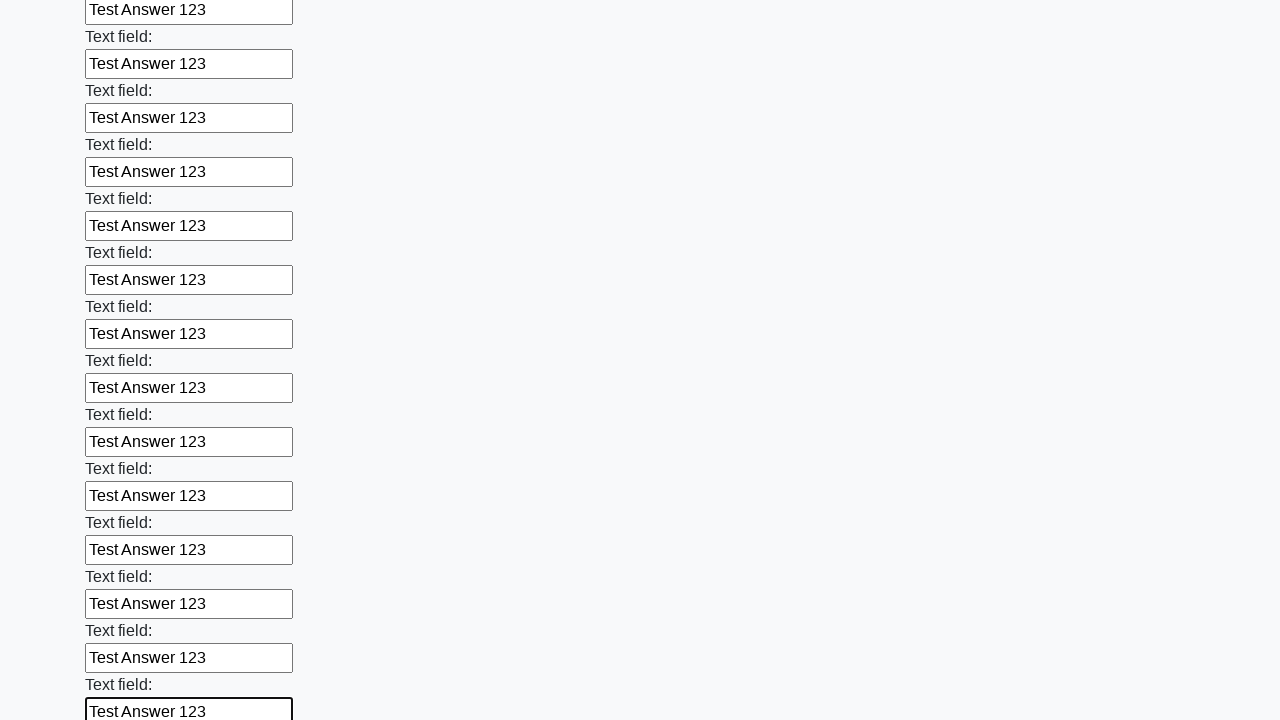

Filled text input field 44 of 100 with 'Test Answer 123' on input[type='text'] >> nth=43
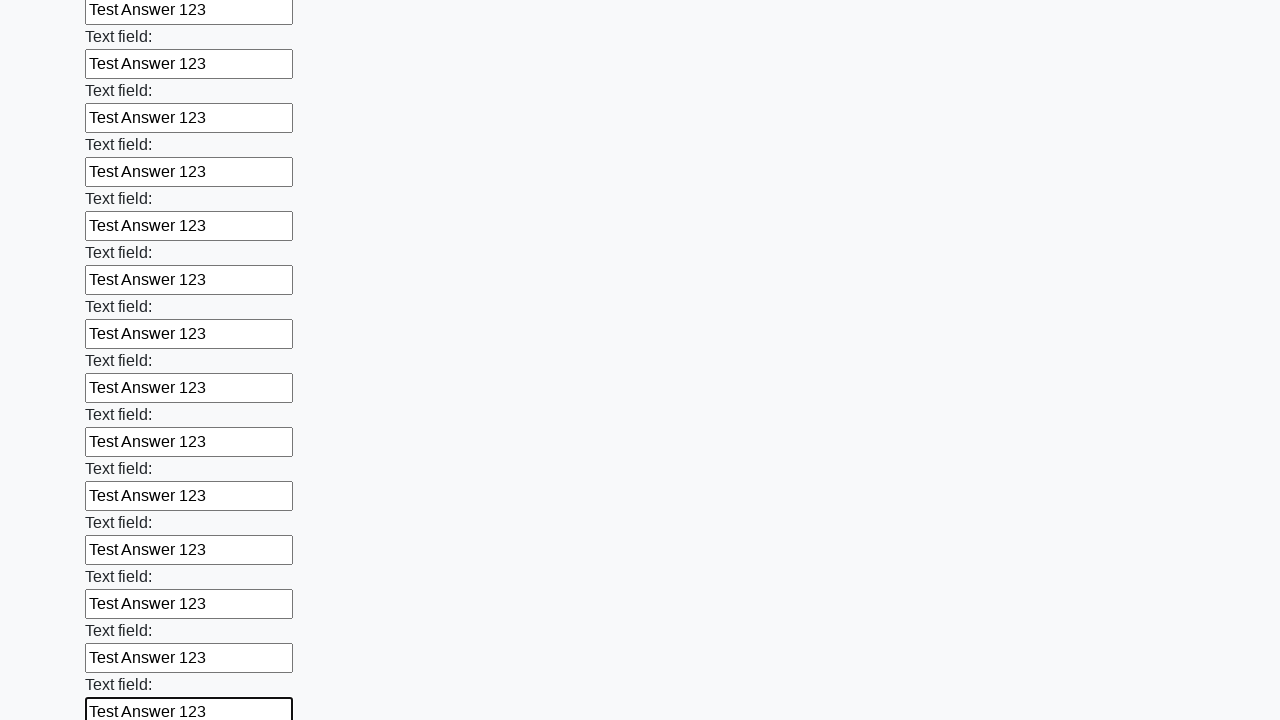

Filled text input field 45 of 100 with 'Test Answer 123' on input[type='text'] >> nth=44
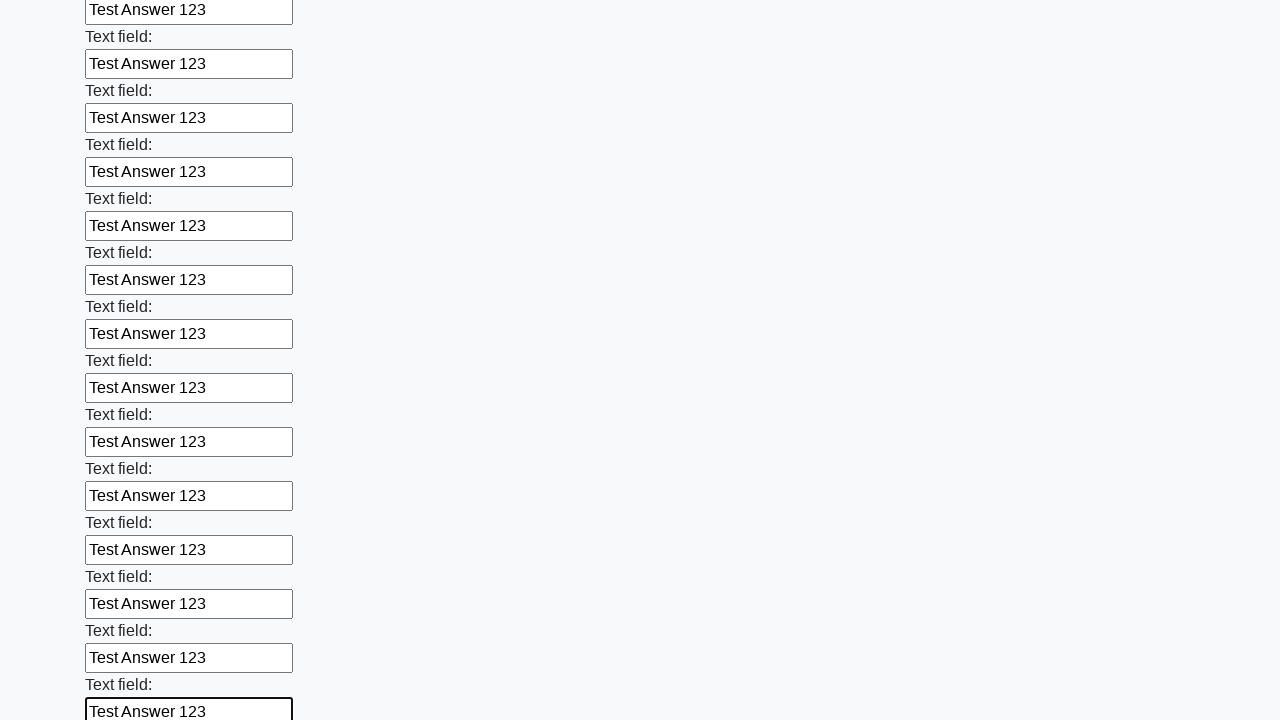

Filled text input field 46 of 100 with 'Test Answer 123' on input[type='text'] >> nth=45
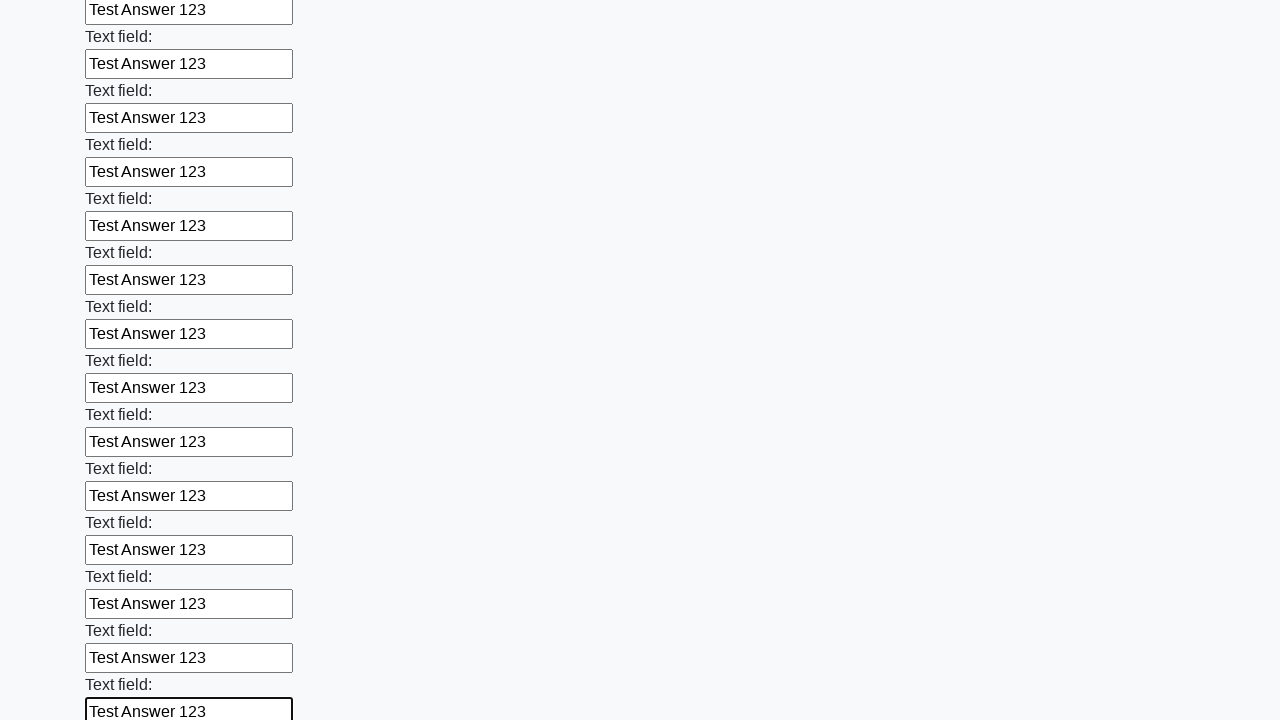

Filled text input field 47 of 100 with 'Test Answer 123' on input[type='text'] >> nth=46
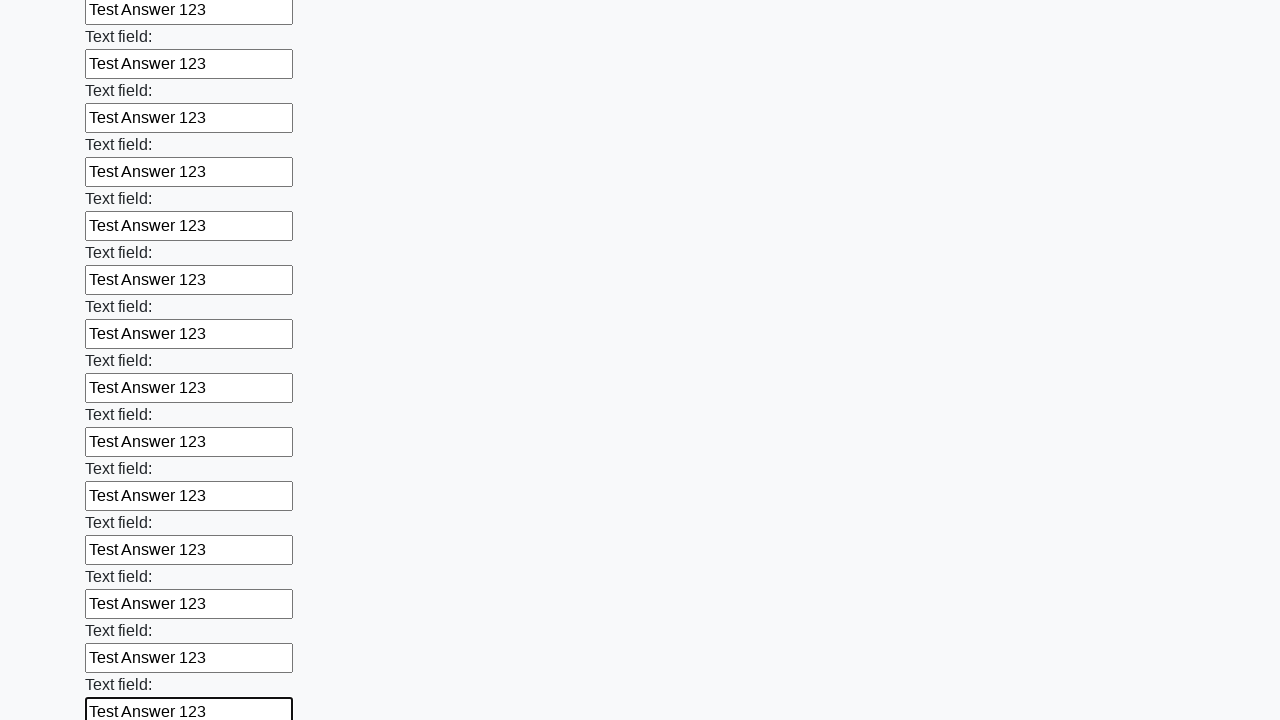

Filled text input field 48 of 100 with 'Test Answer 123' on input[type='text'] >> nth=47
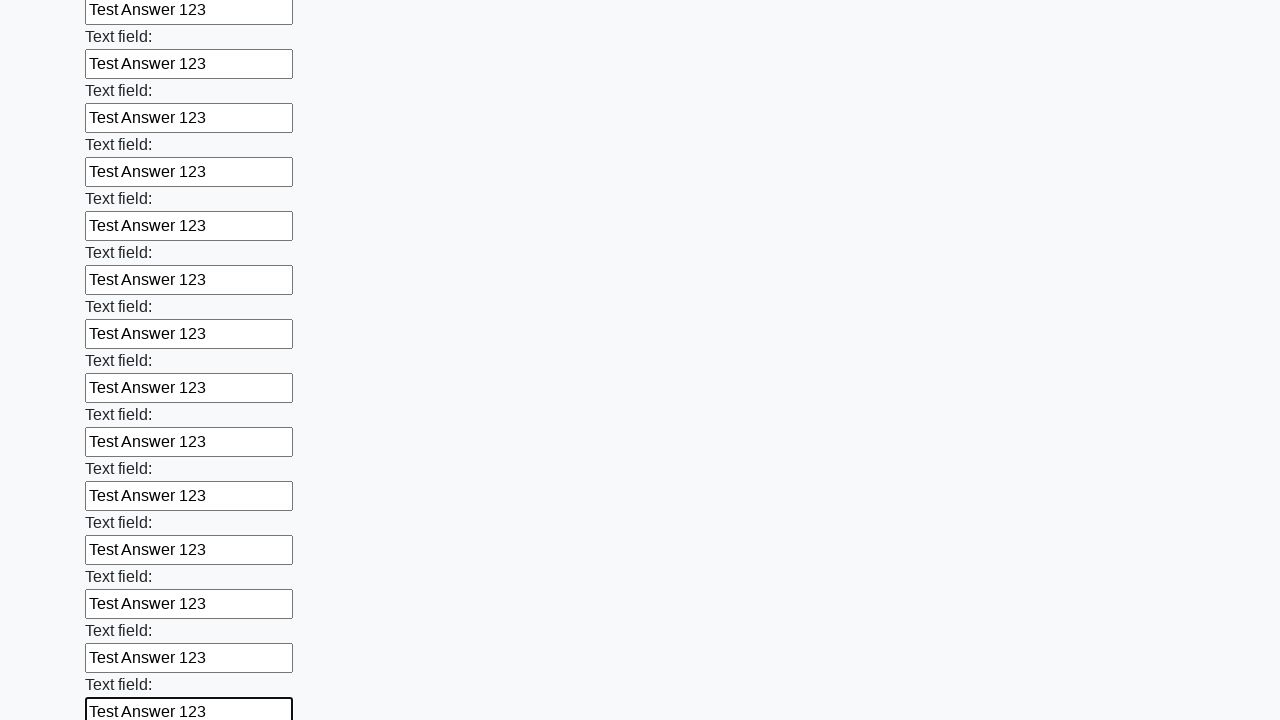

Filled text input field 49 of 100 with 'Test Answer 123' on input[type='text'] >> nth=48
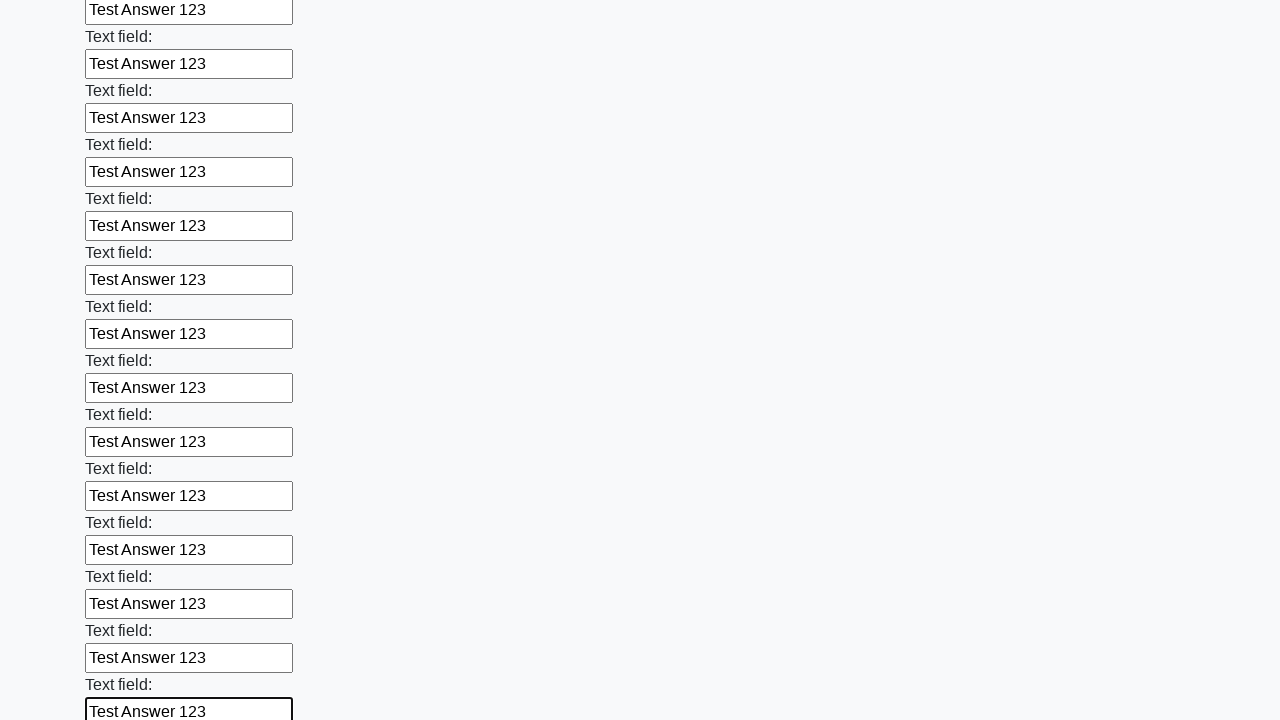

Filled text input field 50 of 100 with 'Test Answer 123' on input[type='text'] >> nth=49
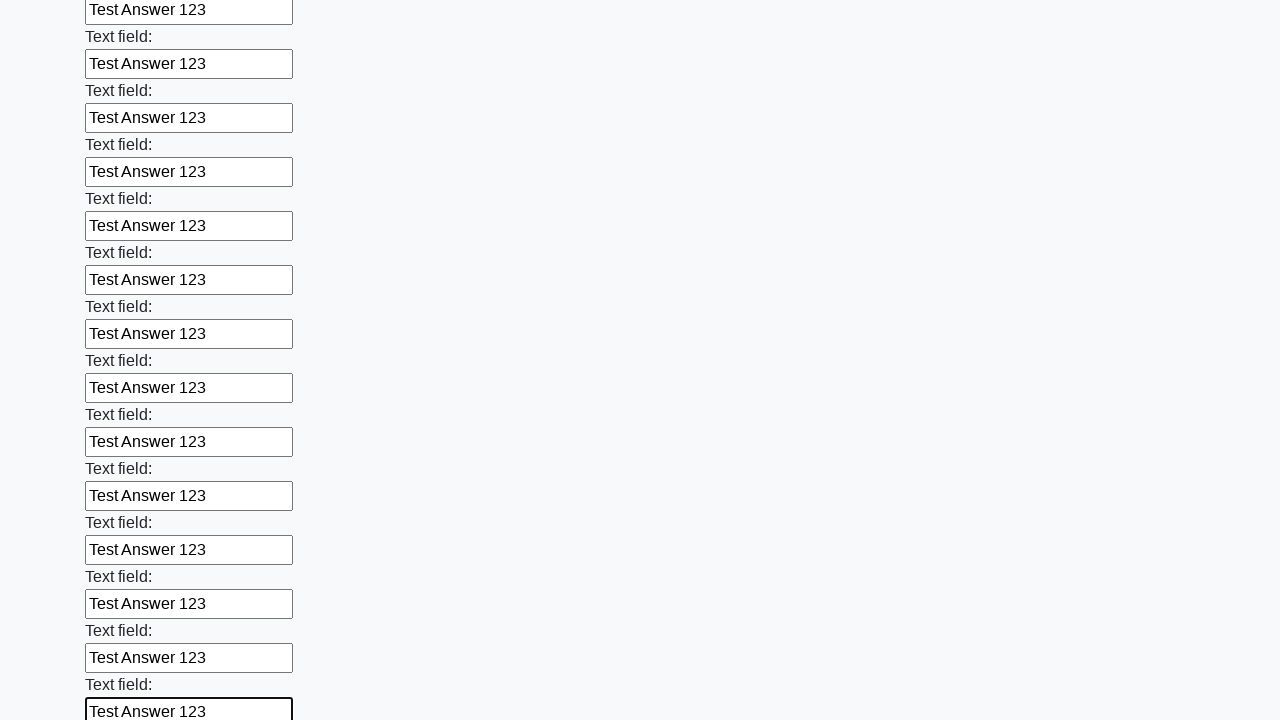

Filled text input field 51 of 100 with 'Test Answer 123' on input[type='text'] >> nth=50
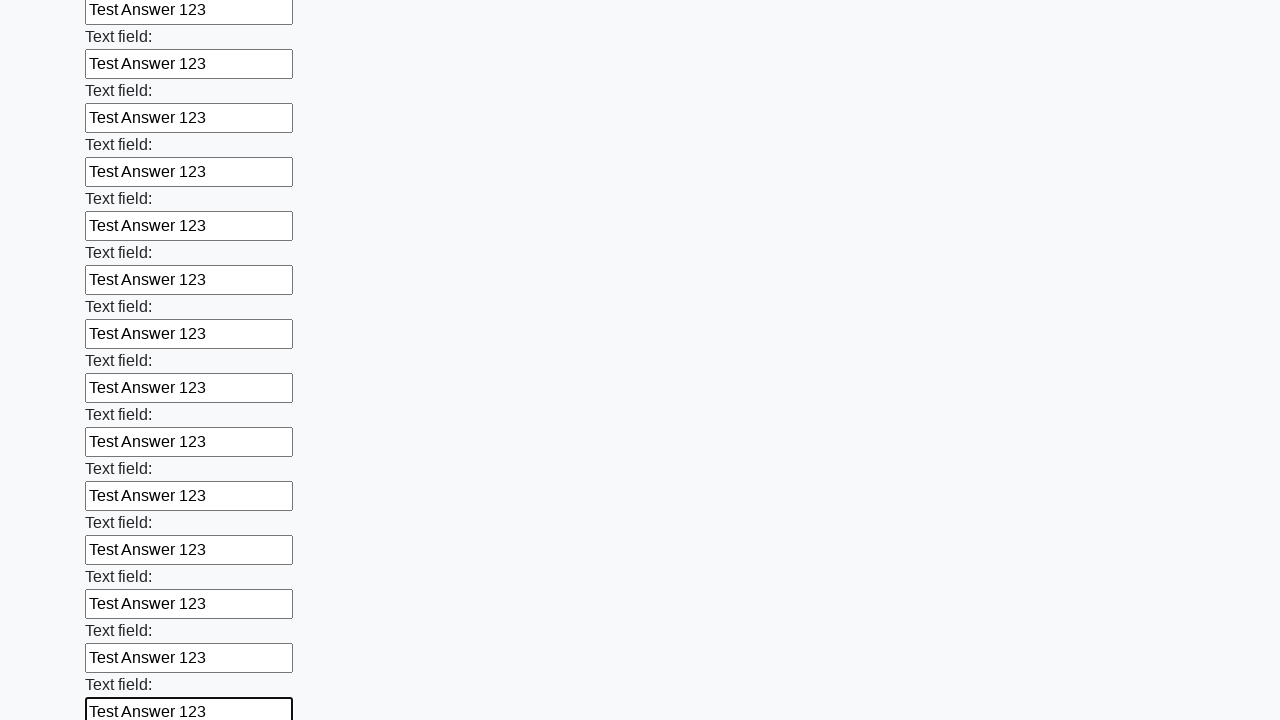

Filled text input field 52 of 100 with 'Test Answer 123' on input[type='text'] >> nth=51
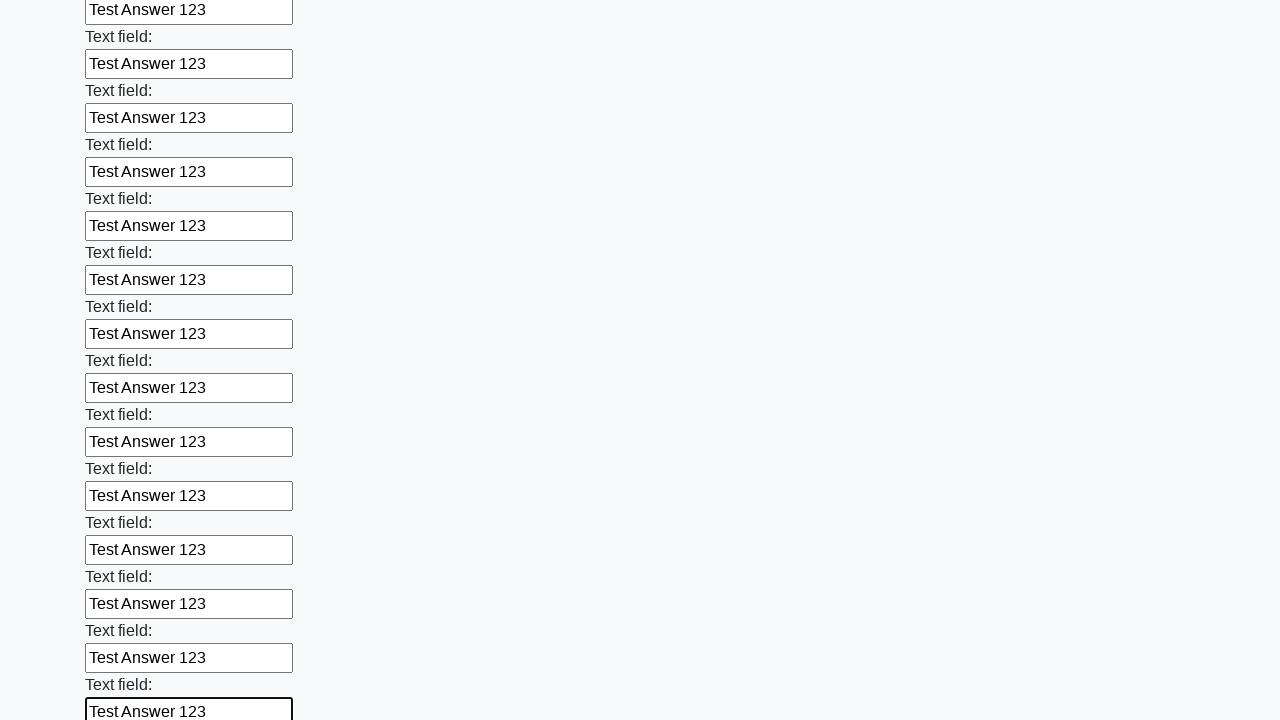

Filled text input field 53 of 100 with 'Test Answer 123' on input[type='text'] >> nth=52
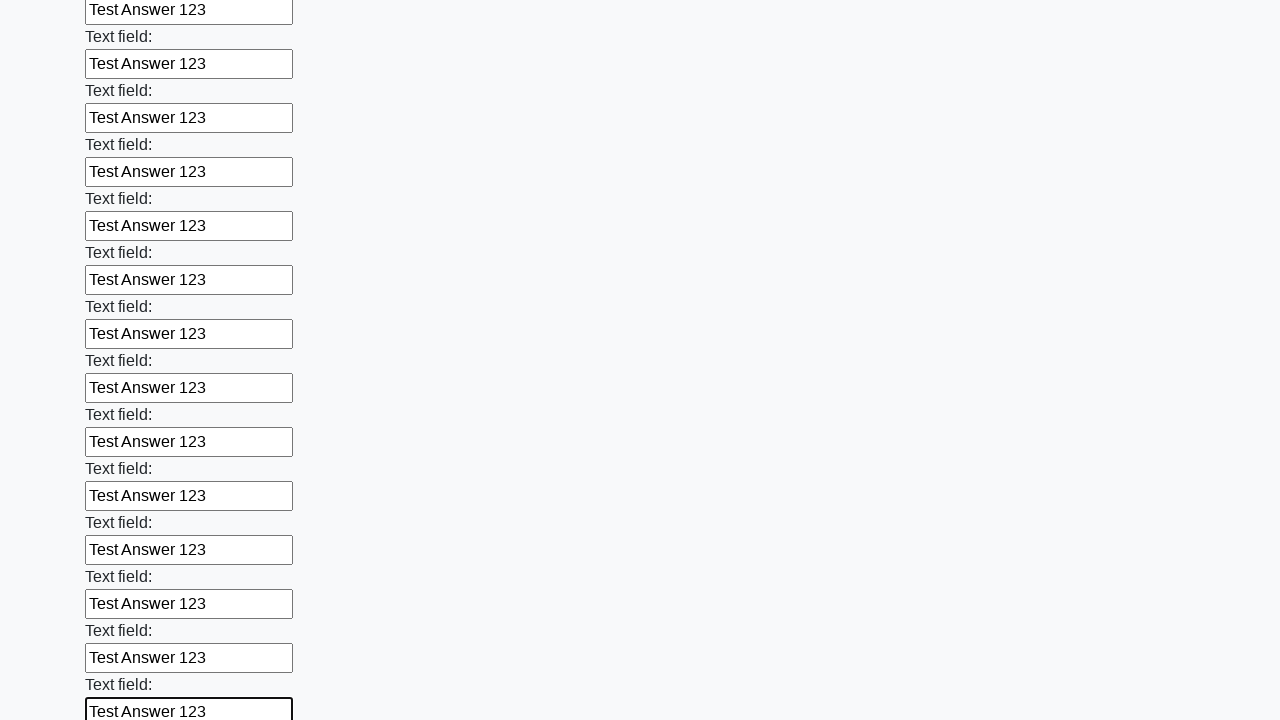

Filled text input field 54 of 100 with 'Test Answer 123' on input[type='text'] >> nth=53
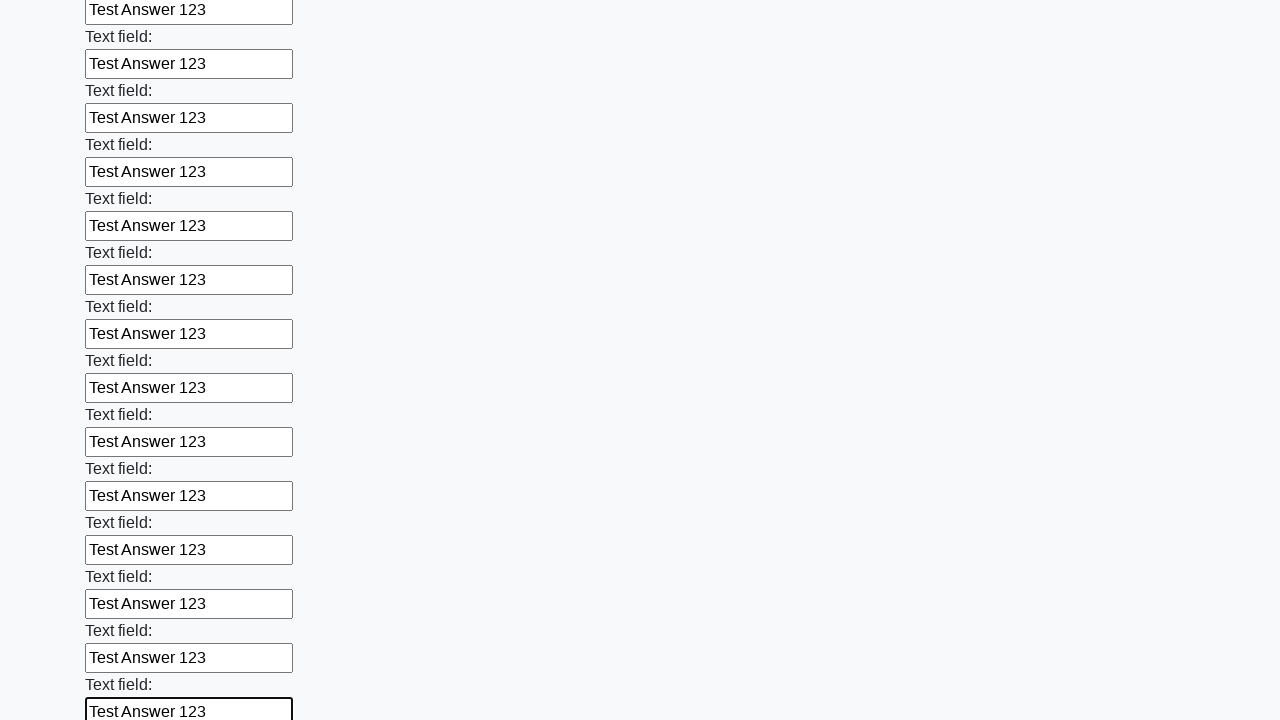

Filled text input field 55 of 100 with 'Test Answer 123' on input[type='text'] >> nth=54
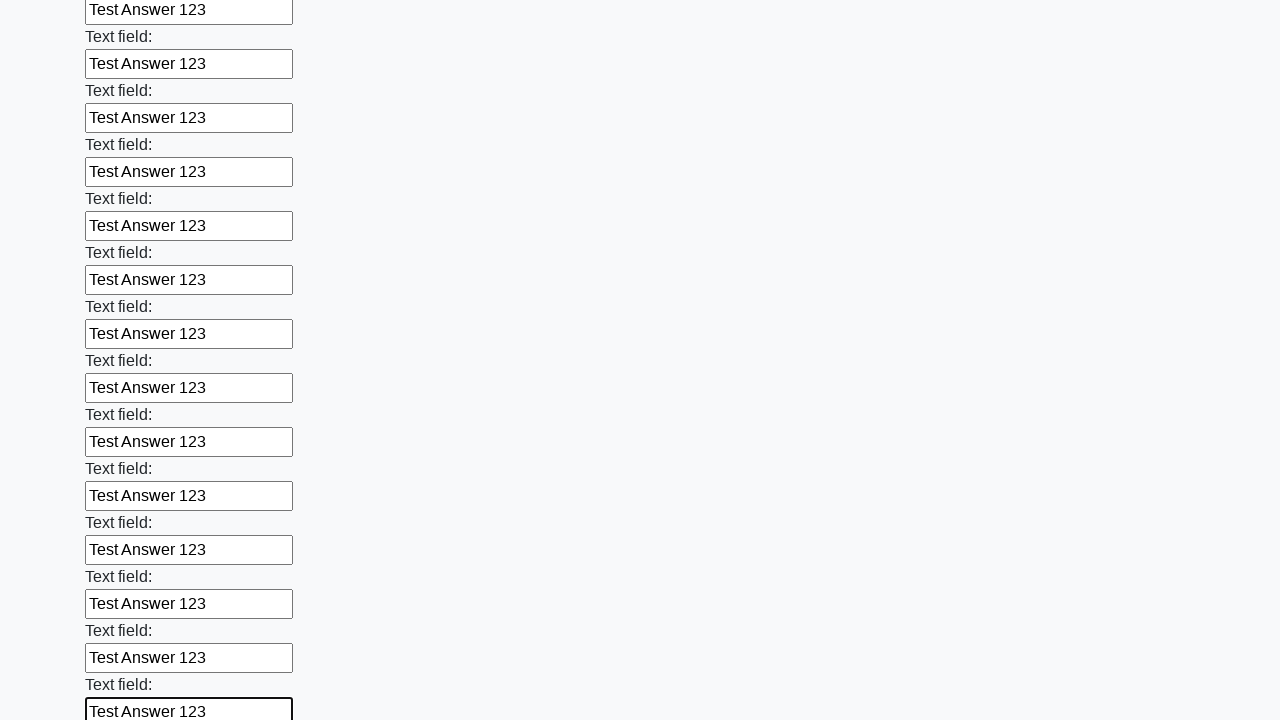

Filled text input field 56 of 100 with 'Test Answer 123' on input[type='text'] >> nth=55
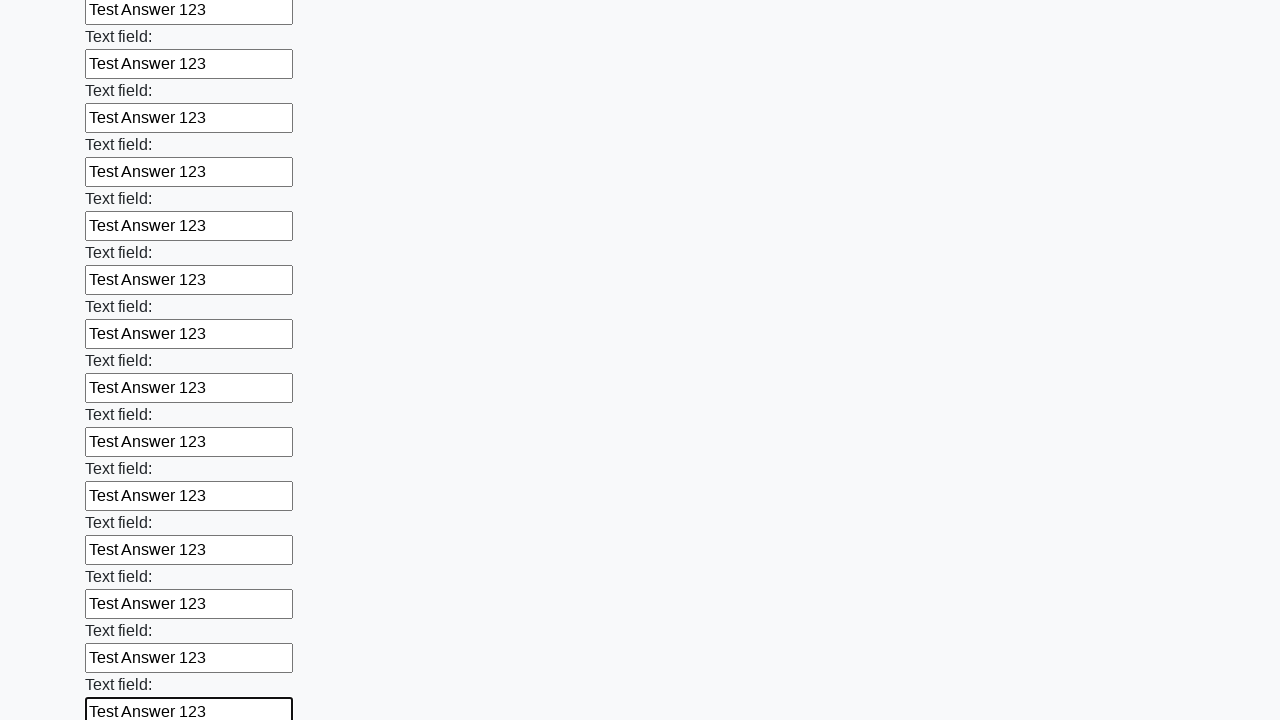

Filled text input field 57 of 100 with 'Test Answer 123' on input[type='text'] >> nth=56
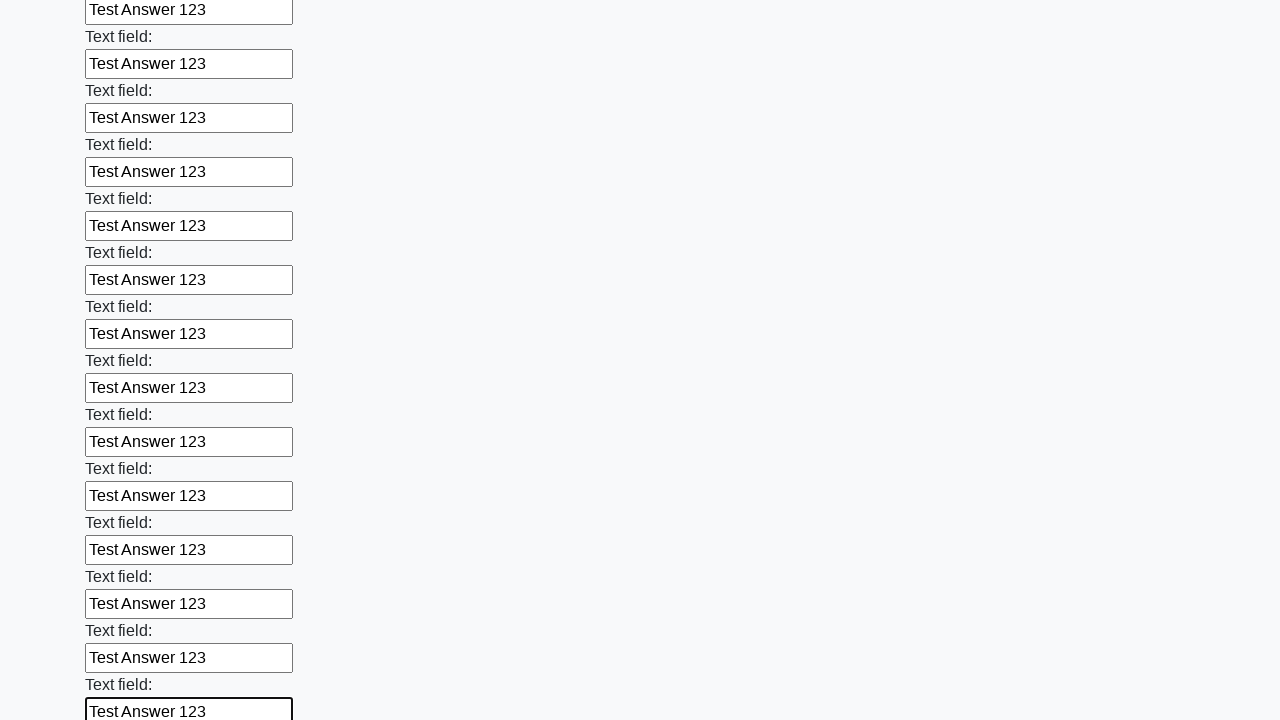

Filled text input field 58 of 100 with 'Test Answer 123' on input[type='text'] >> nth=57
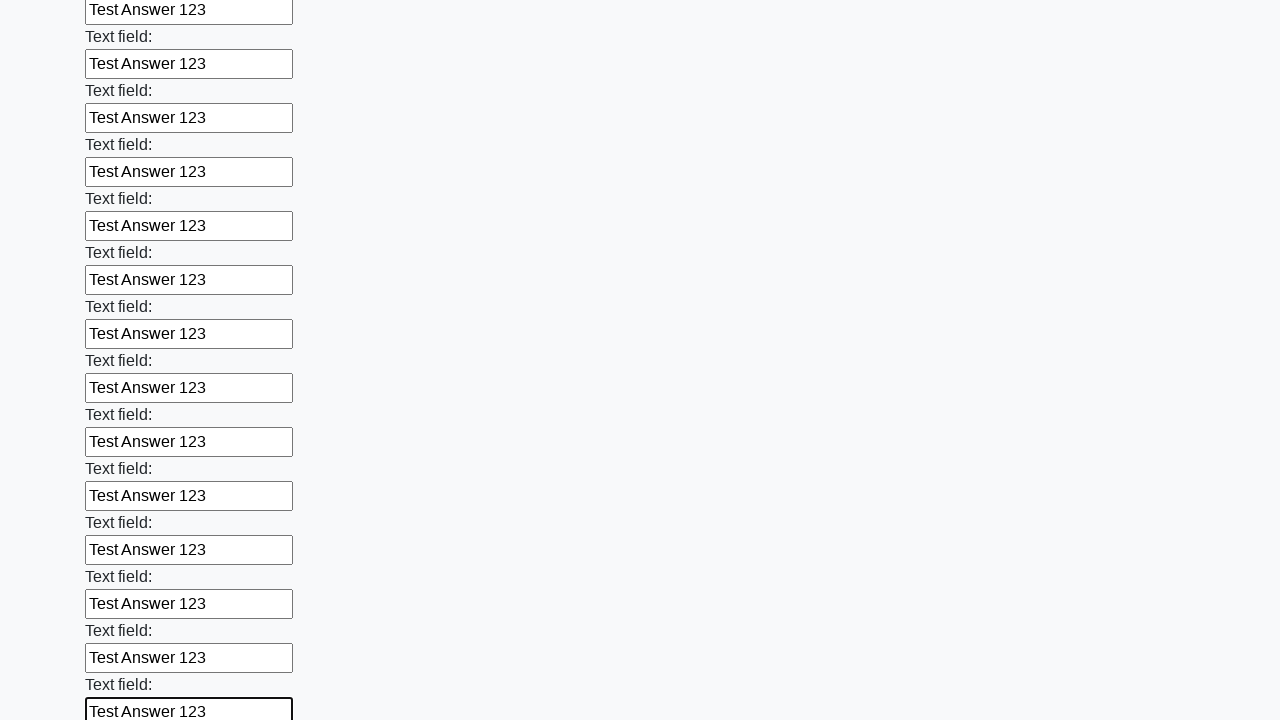

Filled text input field 59 of 100 with 'Test Answer 123' on input[type='text'] >> nth=58
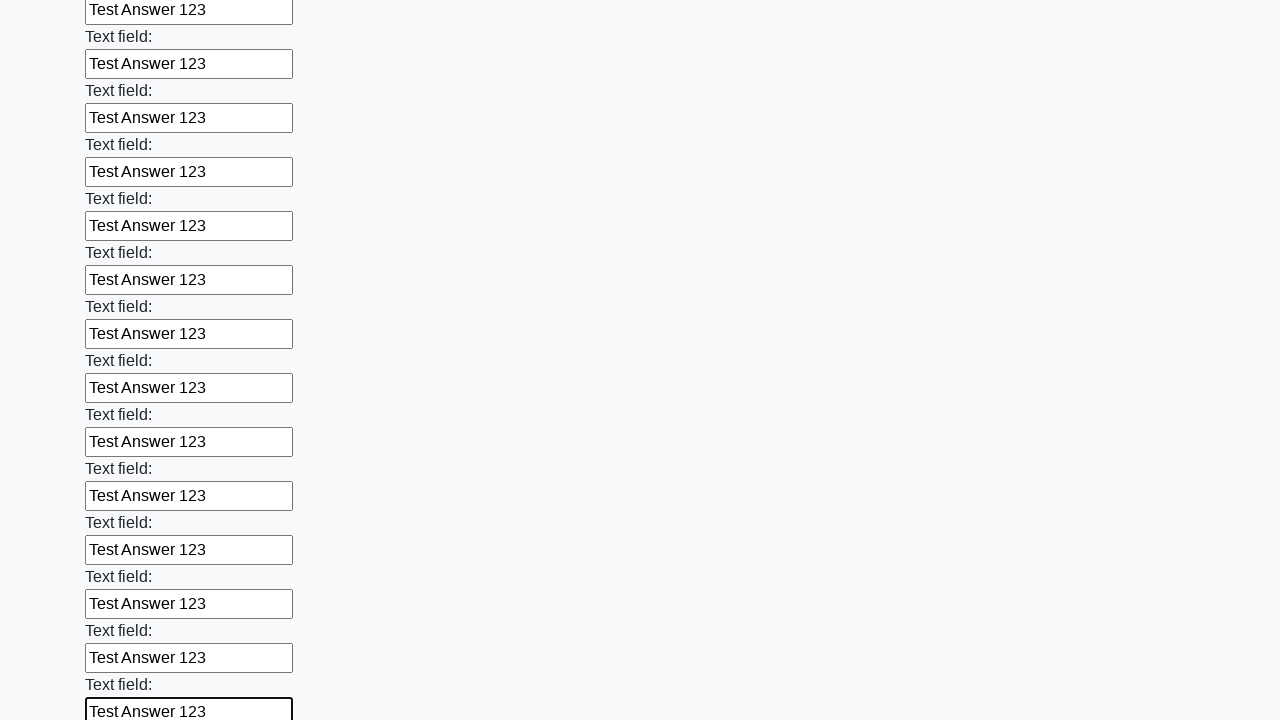

Filled text input field 60 of 100 with 'Test Answer 123' on input[type='text'] >> nth=59
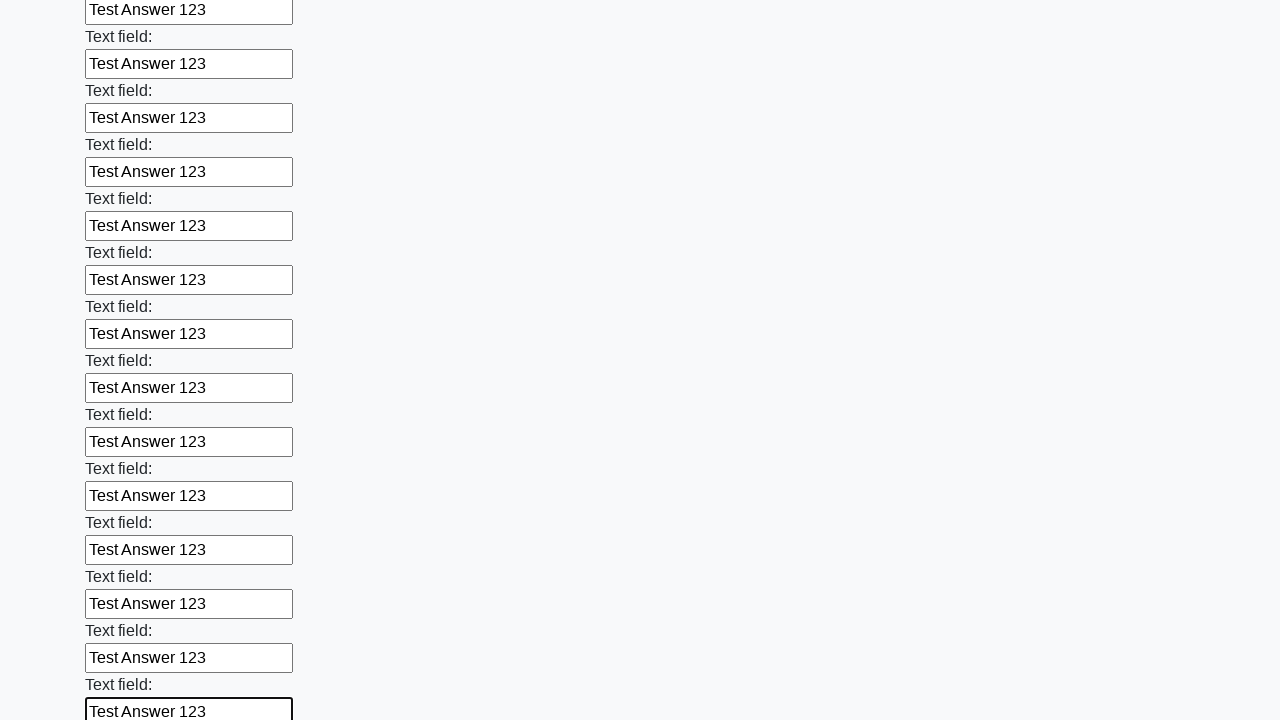

Filled text input field 61 of 100 with 'Test Answer 123' on input[type='text'] >> nth=60
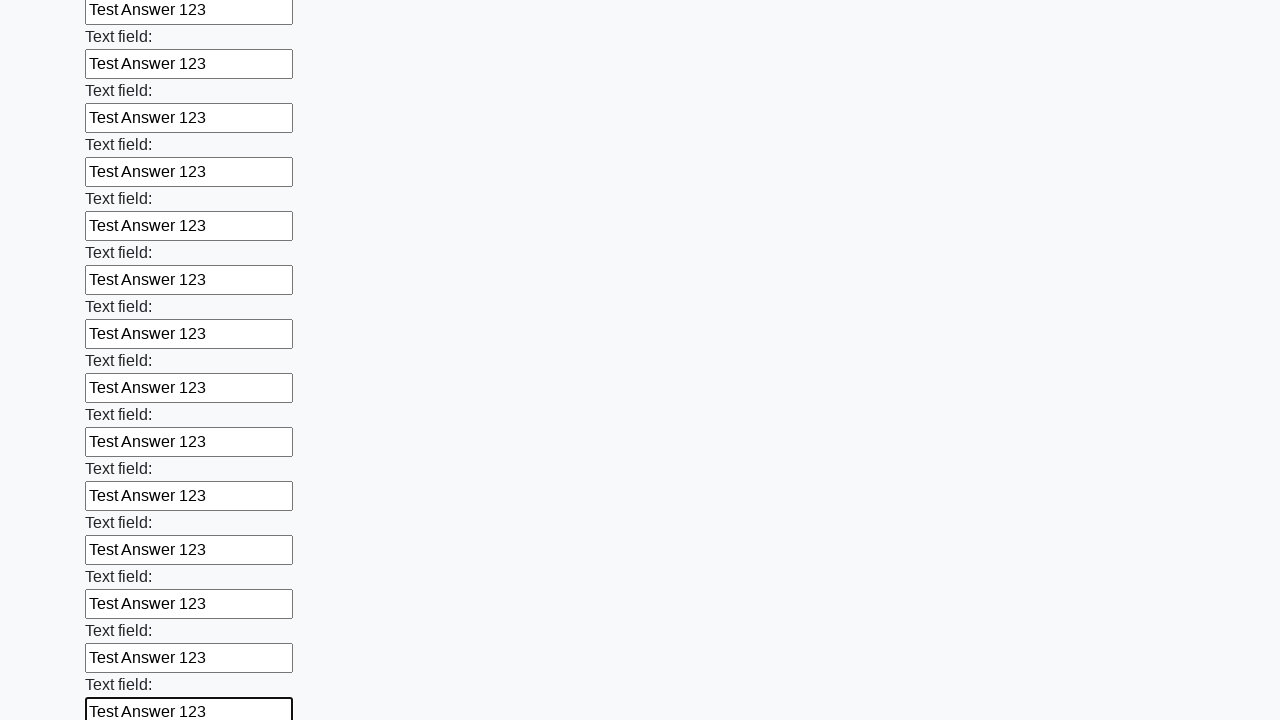

Filled text input field 62 of 100 with 'Test Answer 123' on input[type='text'] >> nth=61
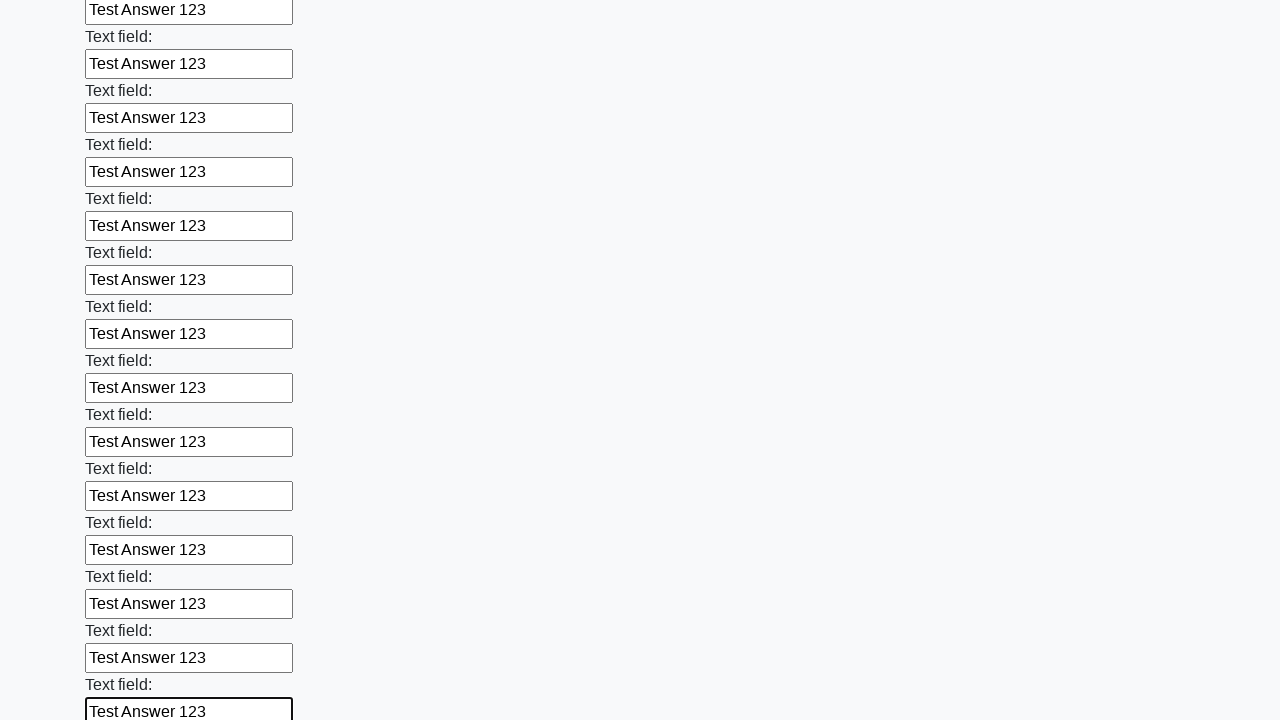

Filled text input field 63 of 100 with 'Test Answer 123' on input[type='text'] >> nth=62
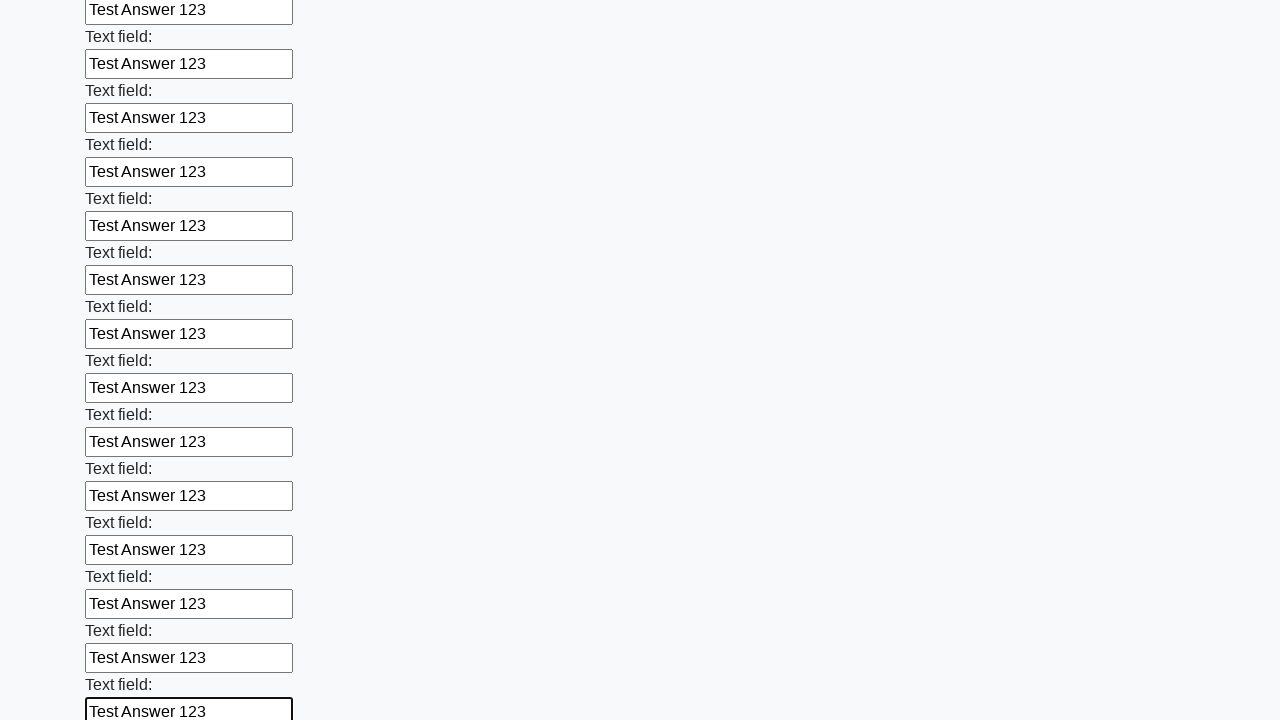

Filled text input field 64 of 100 with 'Test Answer 123' on input[type='text'] >> nth=63
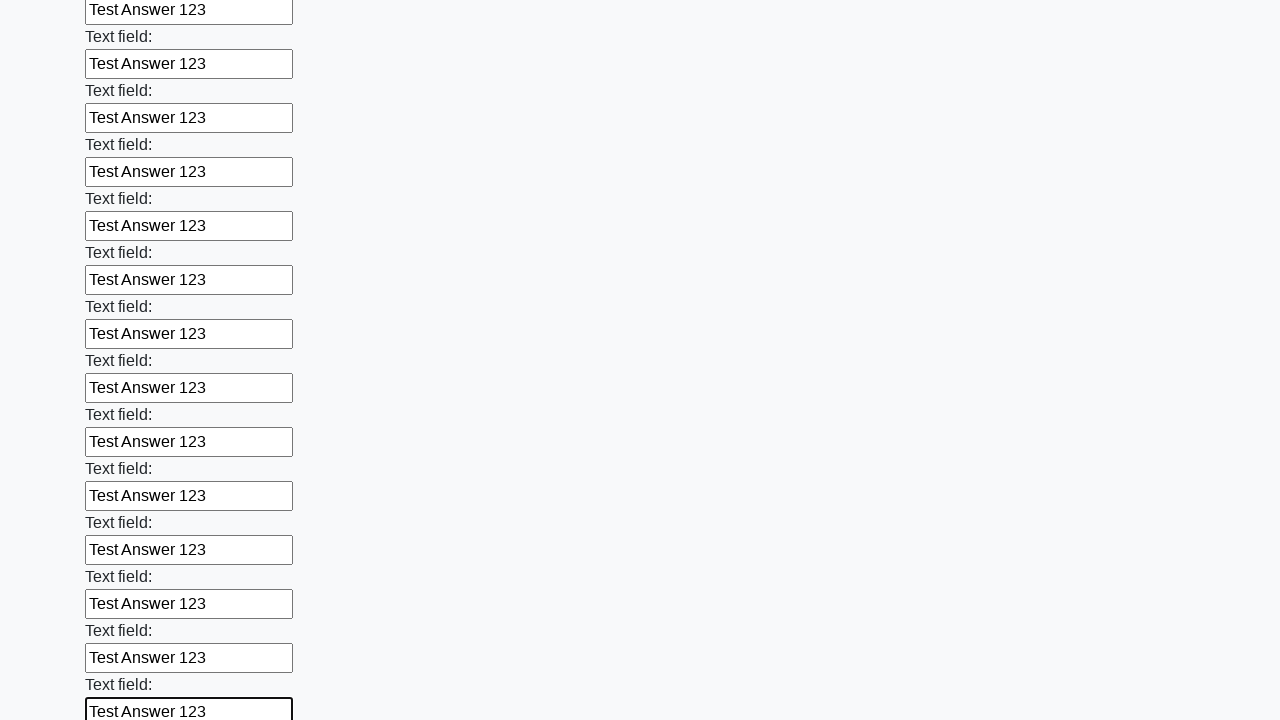

Filled text input field 65 of 100 with 'Test Answer 123' on input[type='text'] >> nth=64
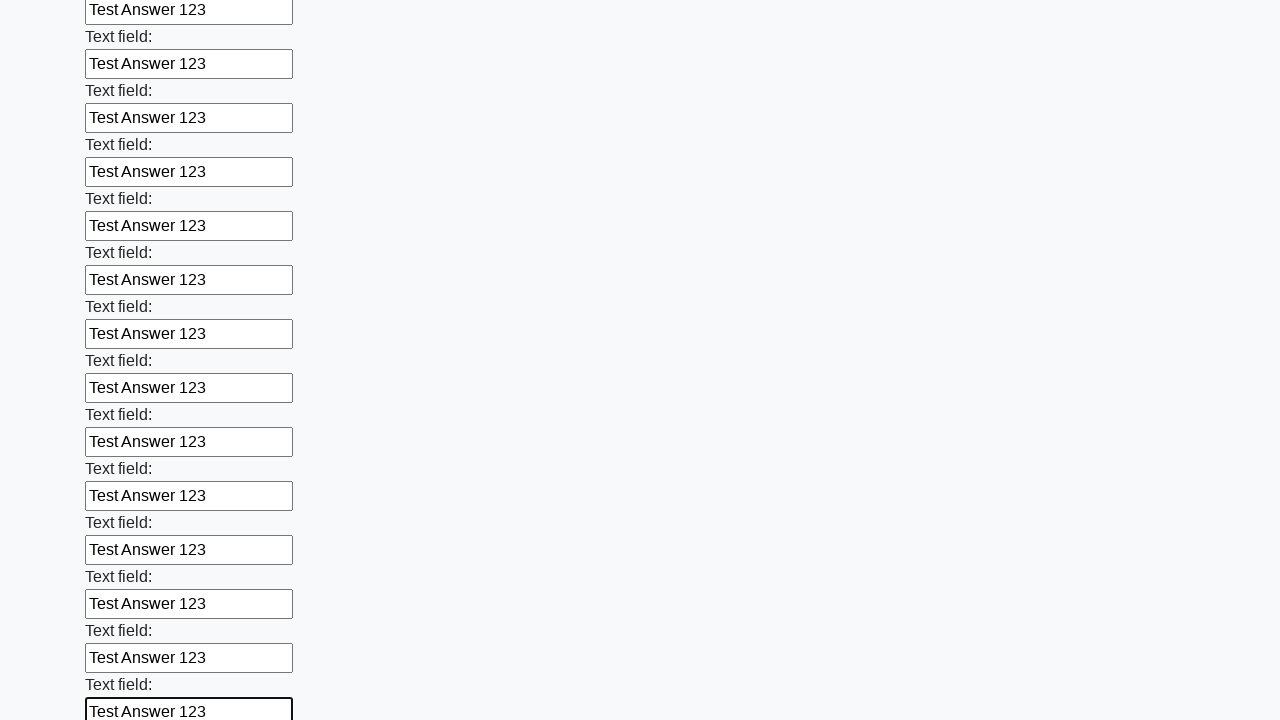

Filled text input field 66 of 100 with 'Test Answer 123' on input[type='text'] >> nth=65
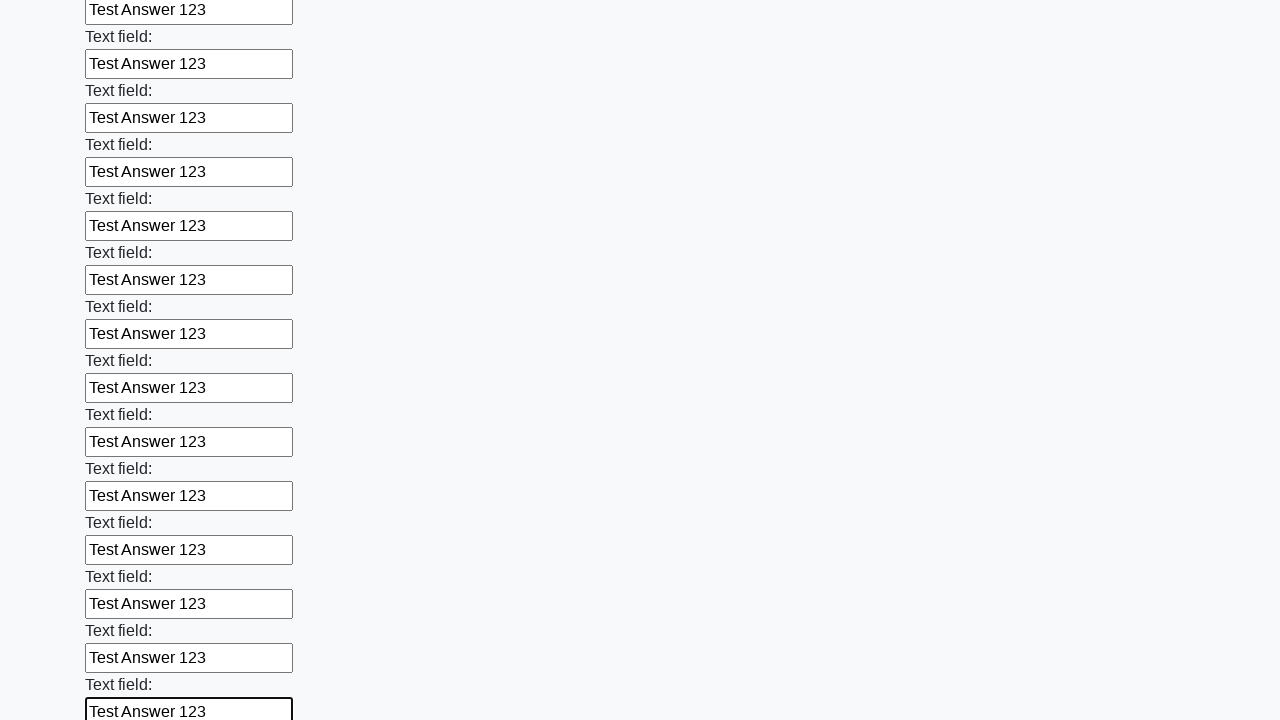

Filled text input field 67 of 100 with 'Test Answer 123' on input[type='text'] >> nth=66
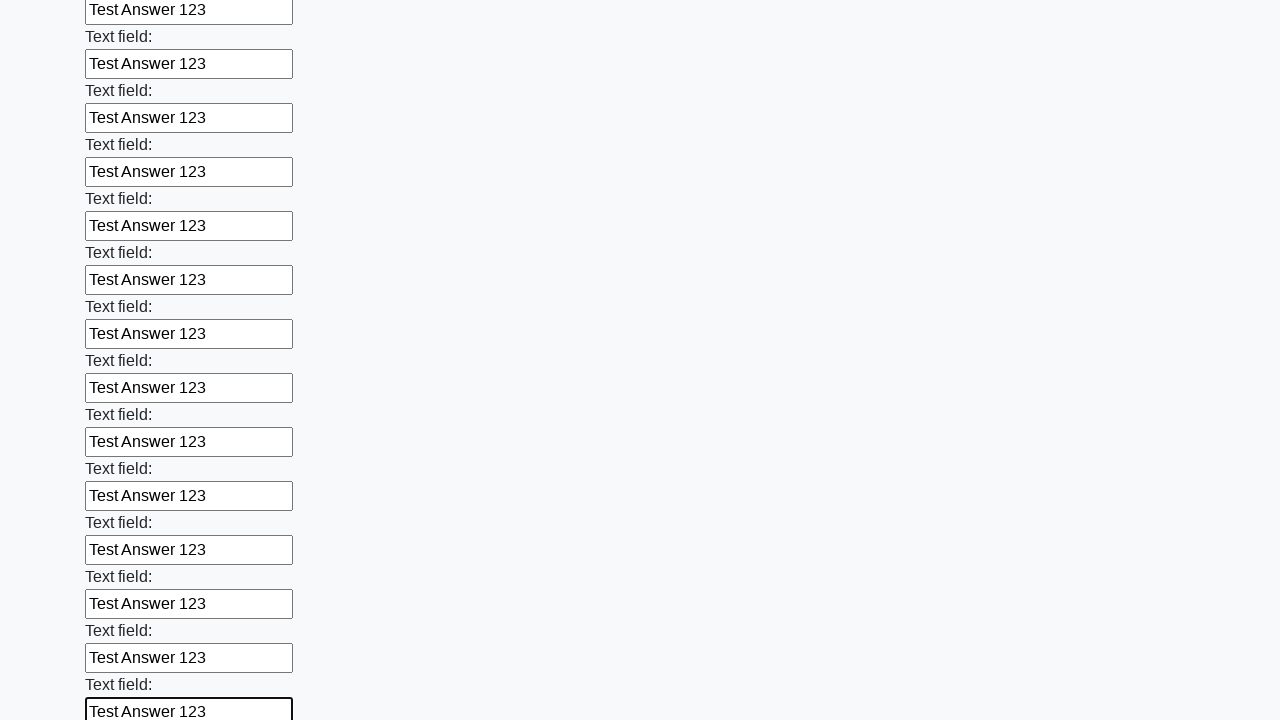

Filled text input field 68 of 100 with 'Test Answer 123' on input[type='text'] >> nth=67
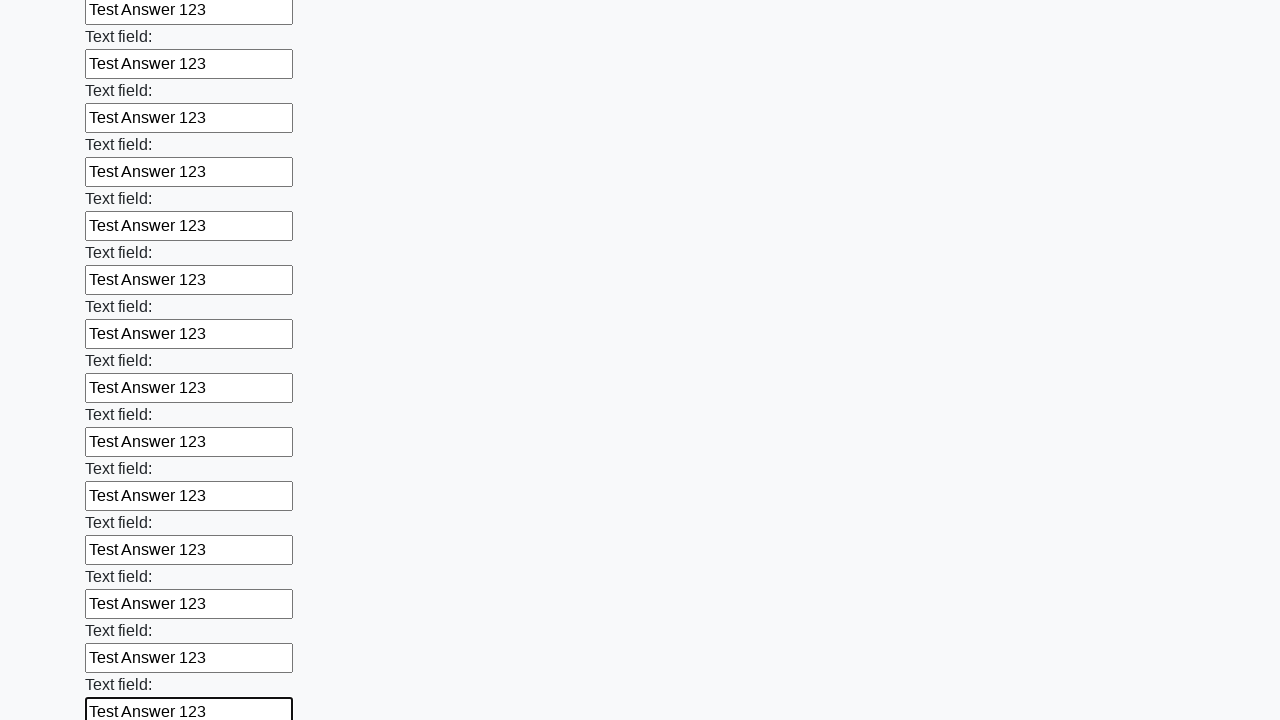

Filled text input field 69 of 100 with 'Test Answer 123' on input[type='text'] >> nth=68
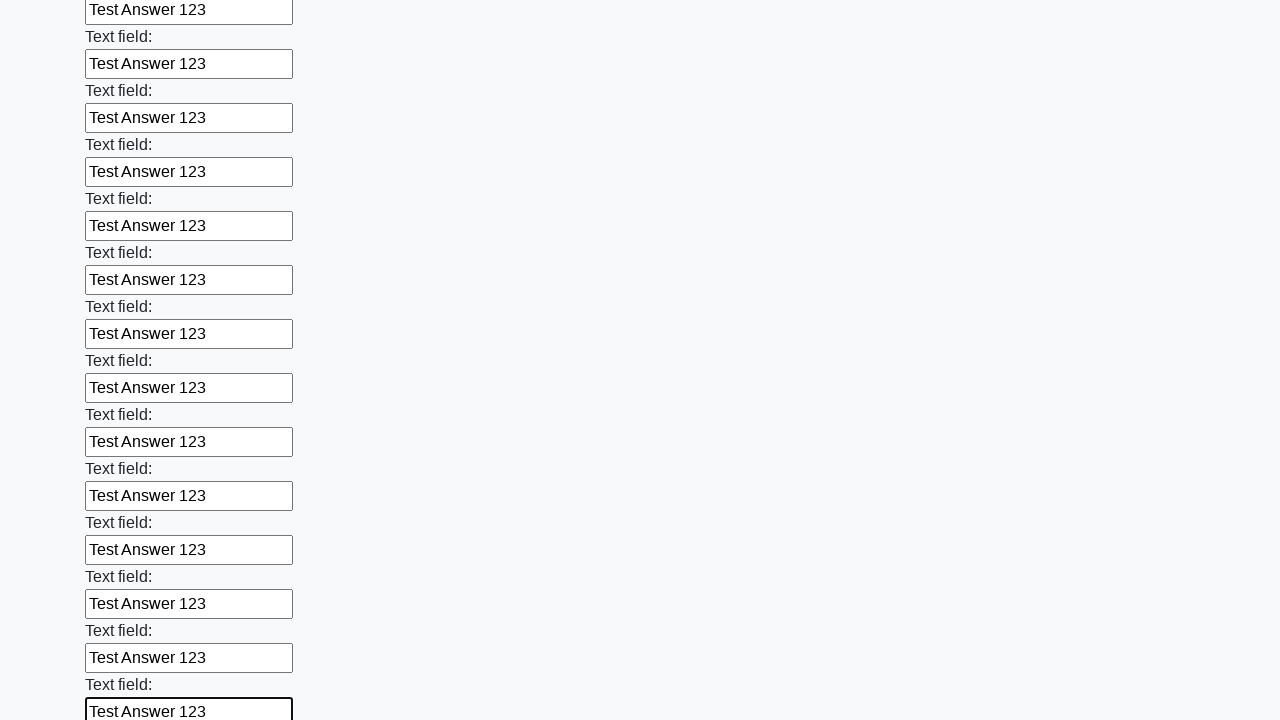

Filled text input field 70 of 100 with 'Test Answer 123' on input[type='text'] >> nth=69
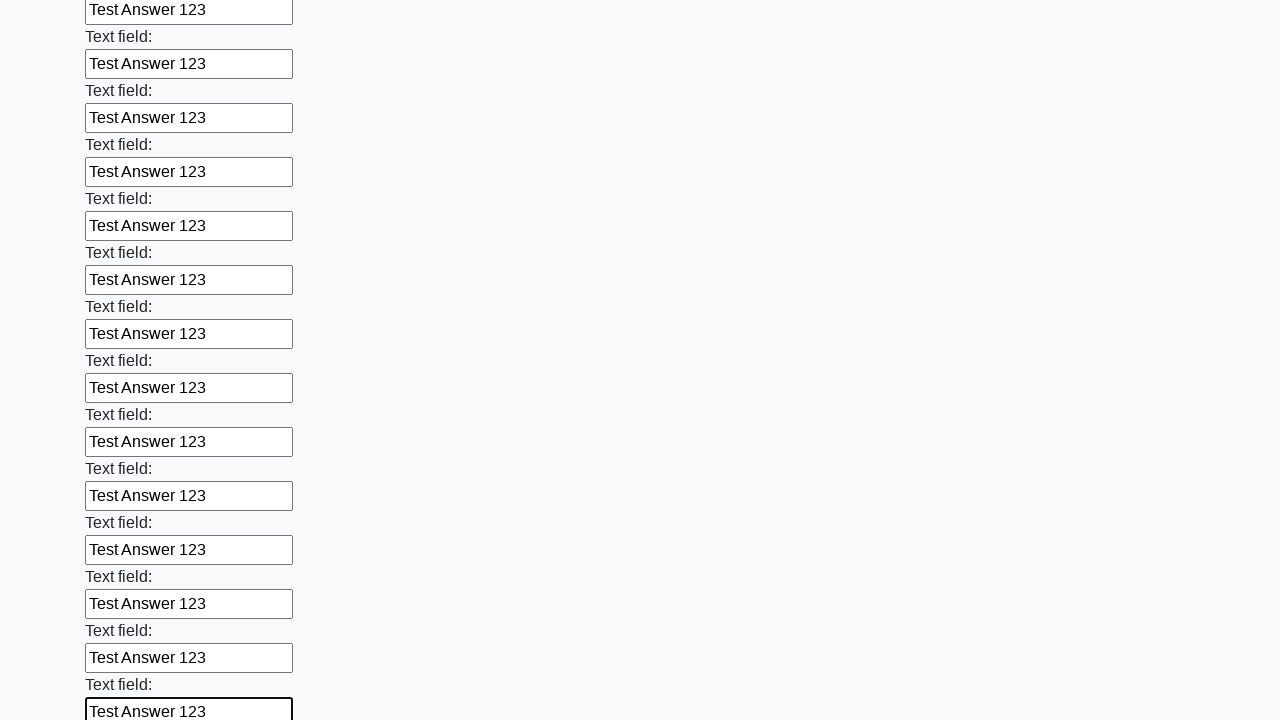

Filled text input field 71 of 100 with 'Test Answer 123' on input[type='text'] >> nth=70
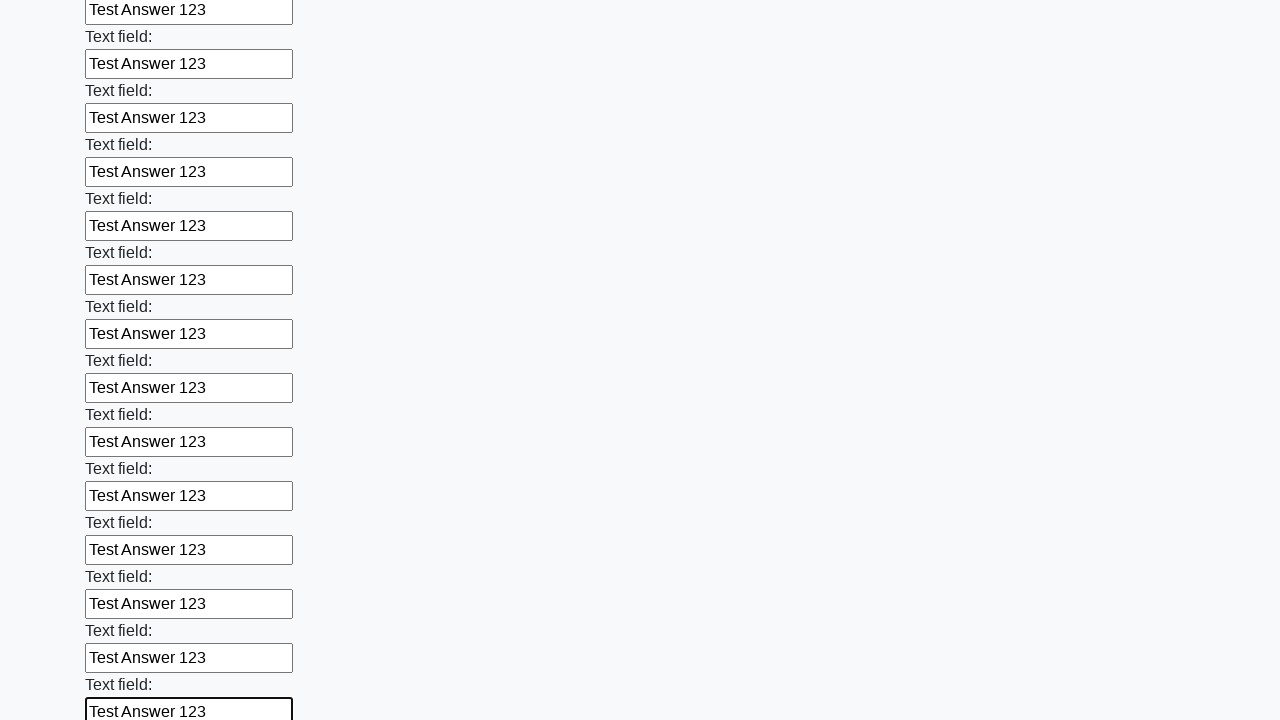

Filled text input field 72 of 100 with 'Test Answer 123' on input[type='text'] >> nth=71
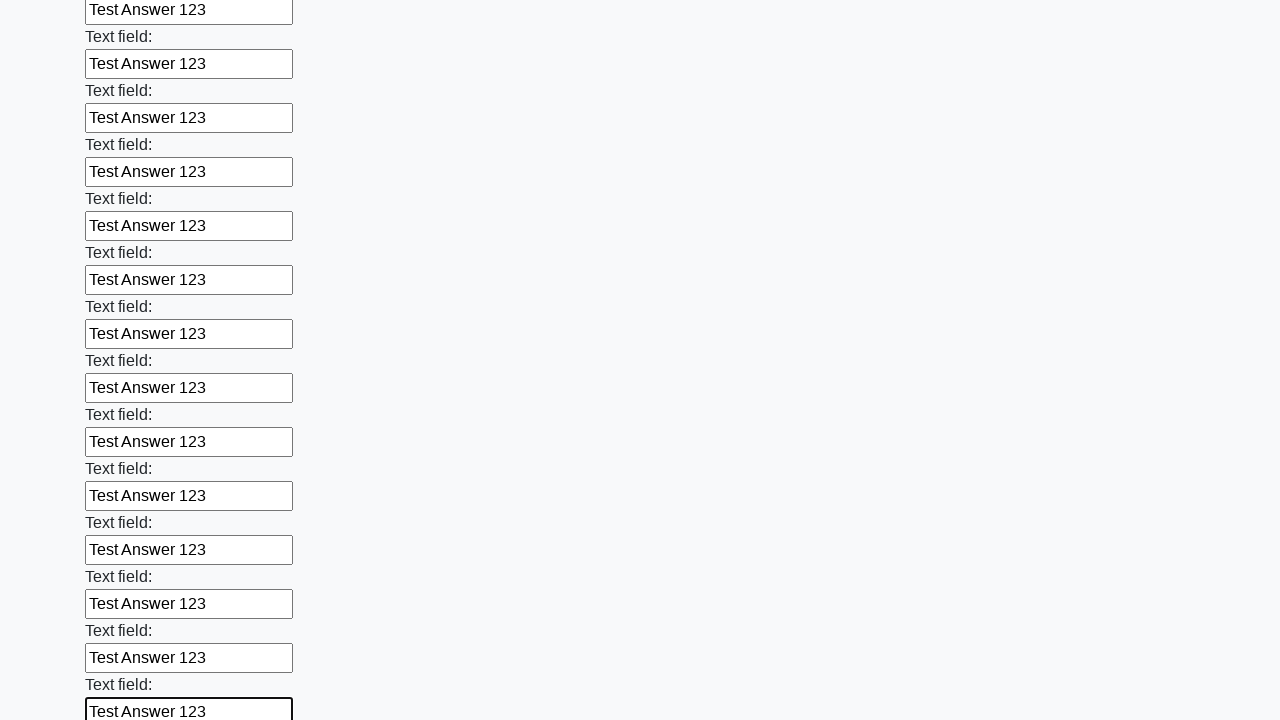

Filled text input field 73 of 100 with 'Test Answer 123' on input[type='text'] >> nth=72
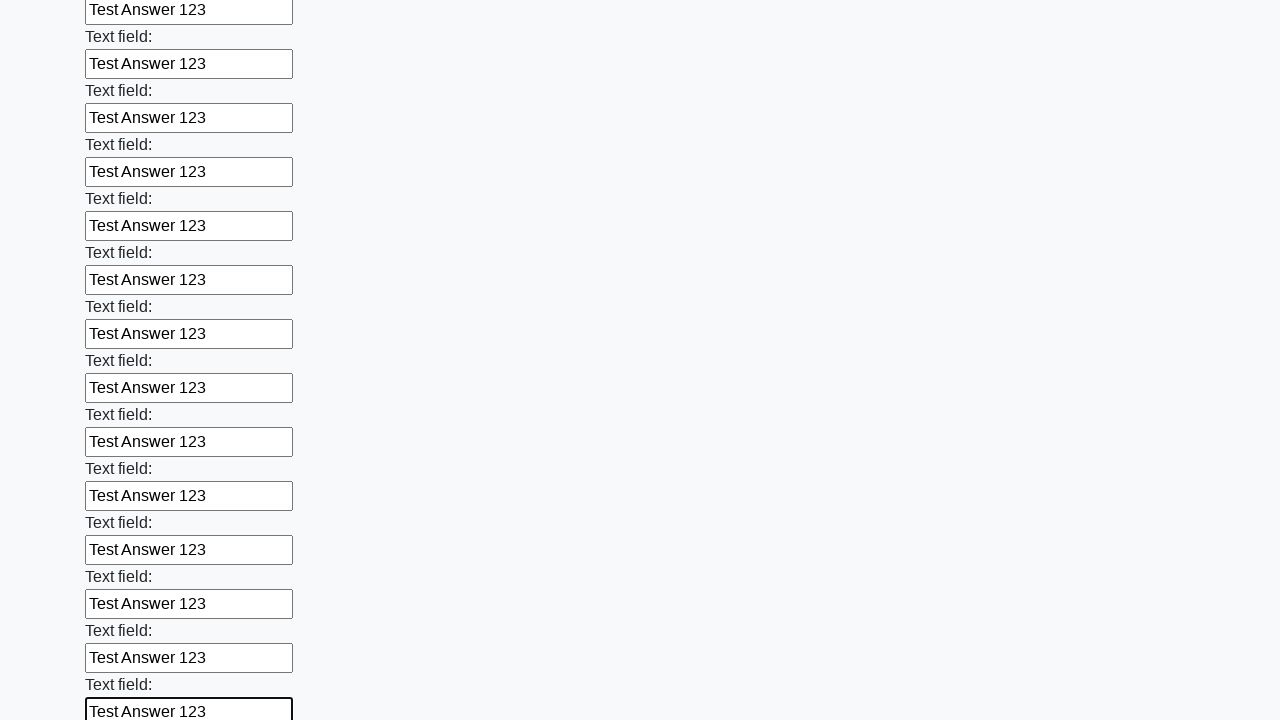

Filled text input field 74 of 100 with 'Test Answer 123' on input[type='text'] >> nth=73
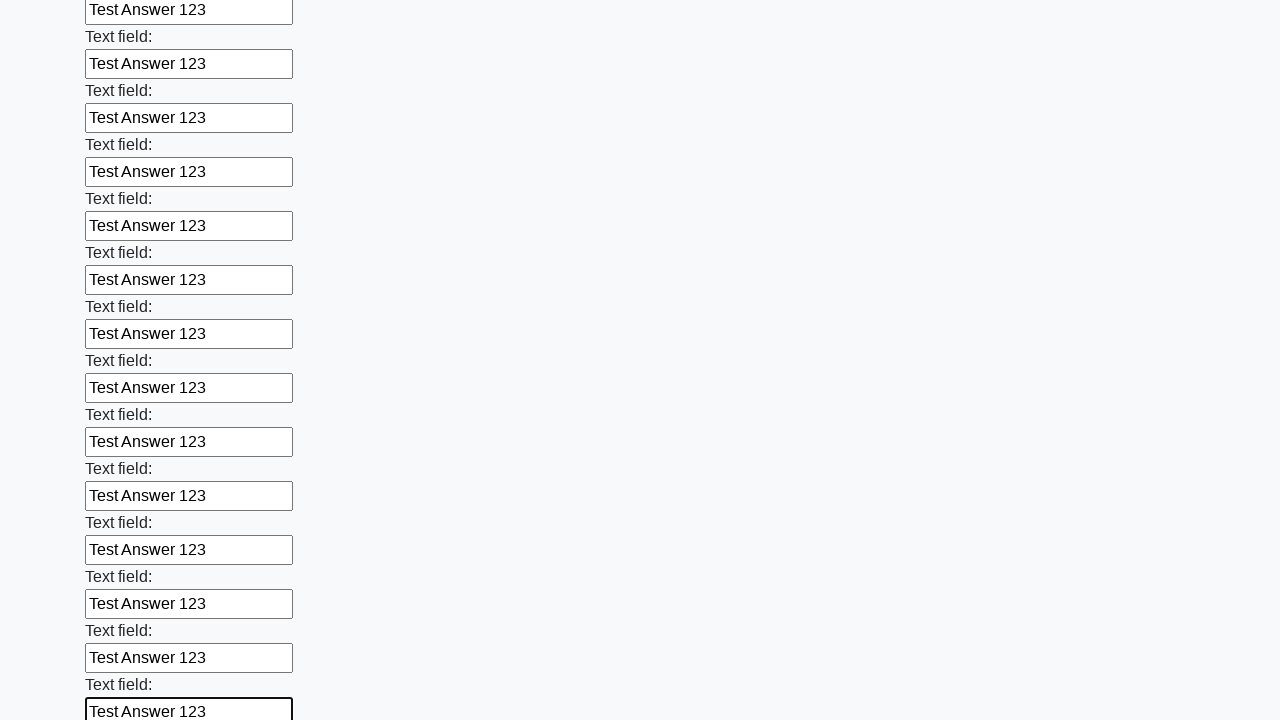

Filled text input field 75 of 100 with 'Test Answer 123' on input[type='text'] >> nth=74
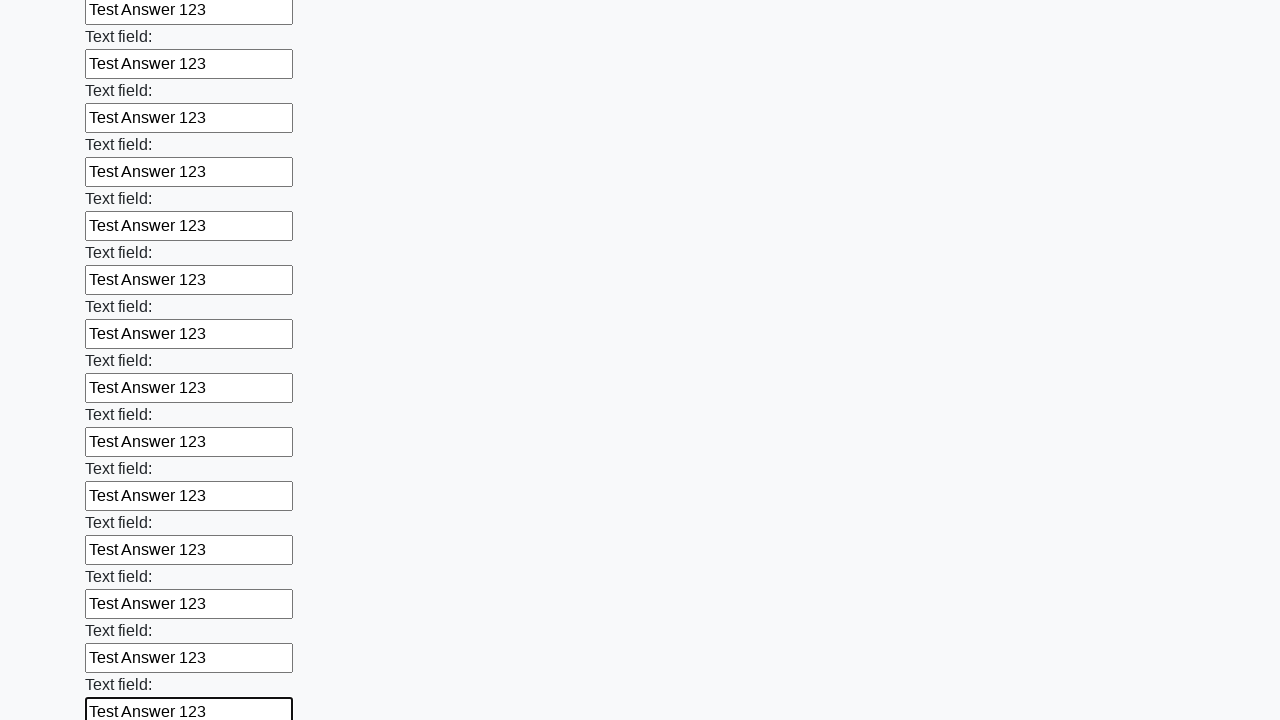

Filled text input field 76 of 100 with 'Test Answer 123' on input[type='text'] >> nth=75
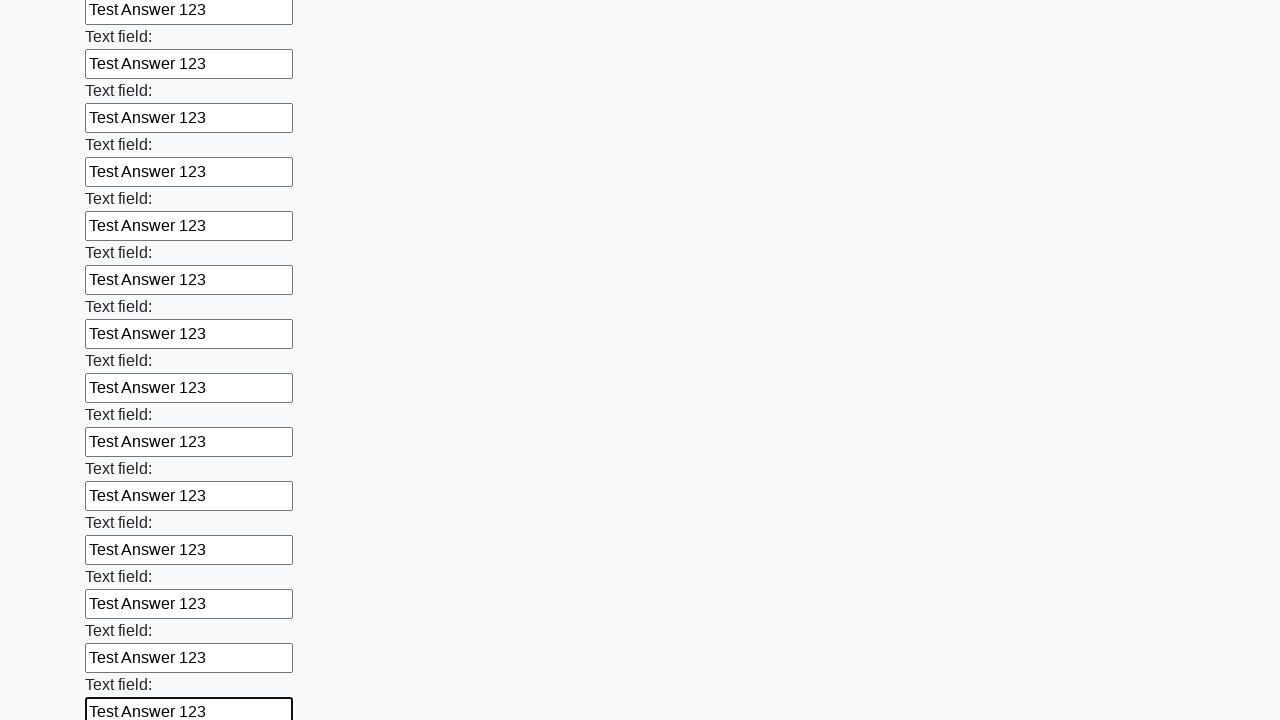

Filled text input field 77 of 100 with 'Test Answer 123' on input[type='text'] >> nth=76
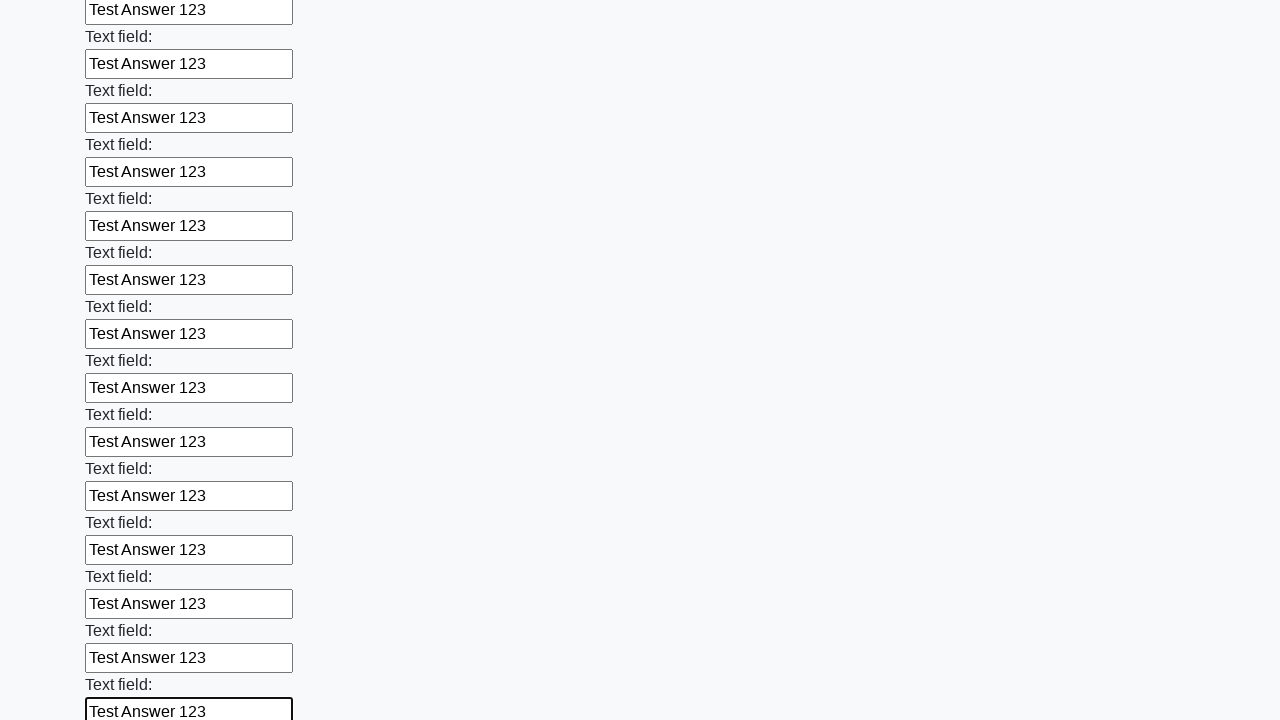

Filled text input field 78 of 100 with 'Test Answer 123' on input[type='text'] >> nth=77
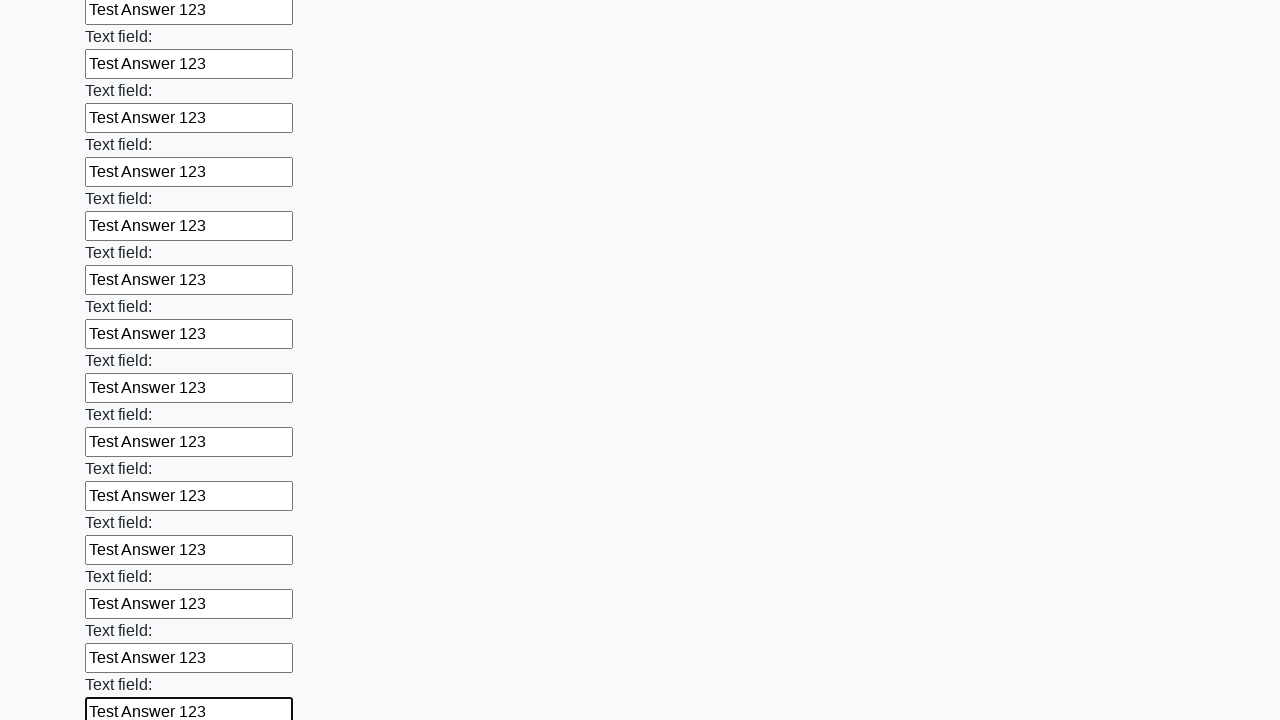

Filled text input field 79 of 100 with 'Test Answer 123' on input[type='text'] >> nth=78
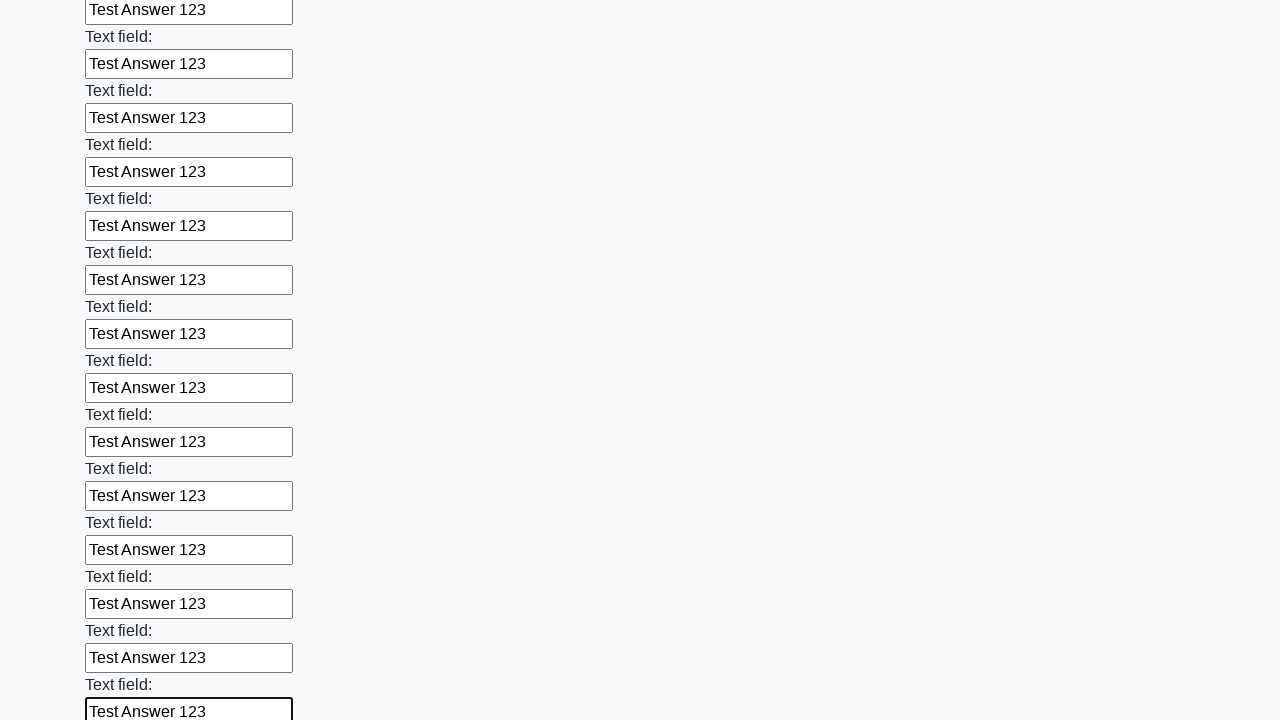

Filled text input field 80 of 100 with 'Test Answer 123' on input[type='text'] >> nth=79
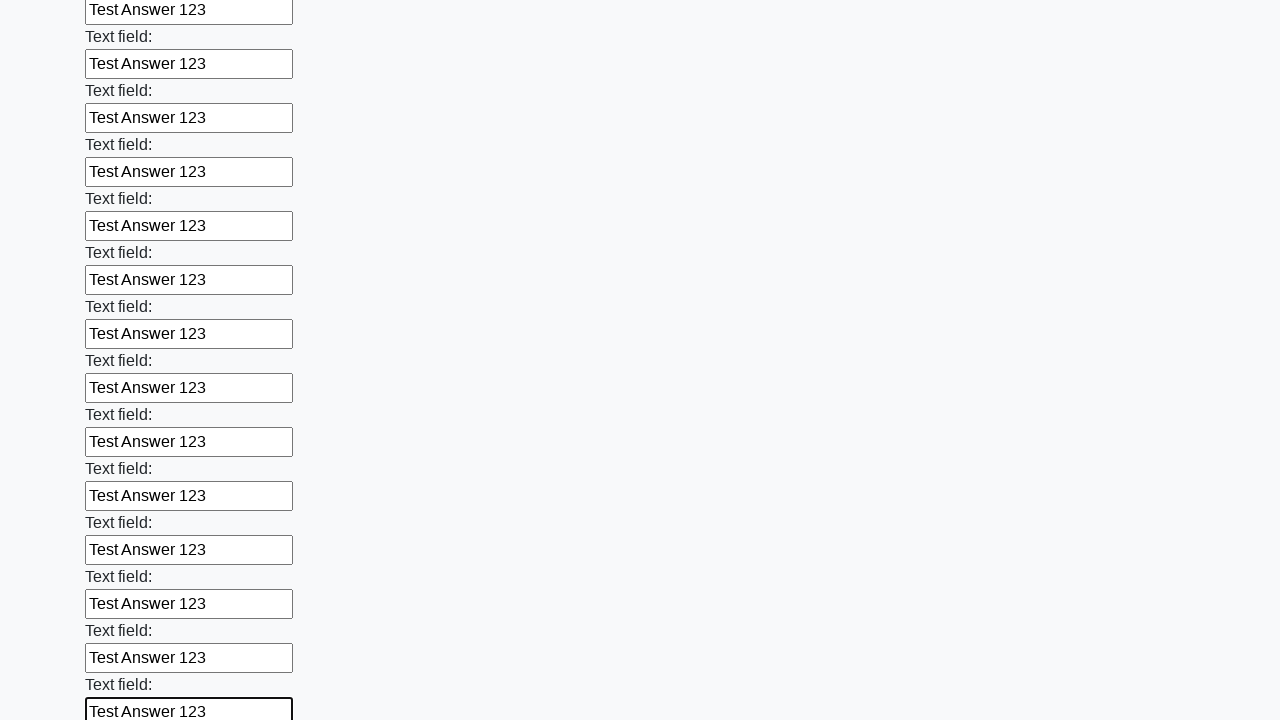

Filled text input field 81 of 100 with 'Test Answer 123' on input[type='text'] >> nth=80
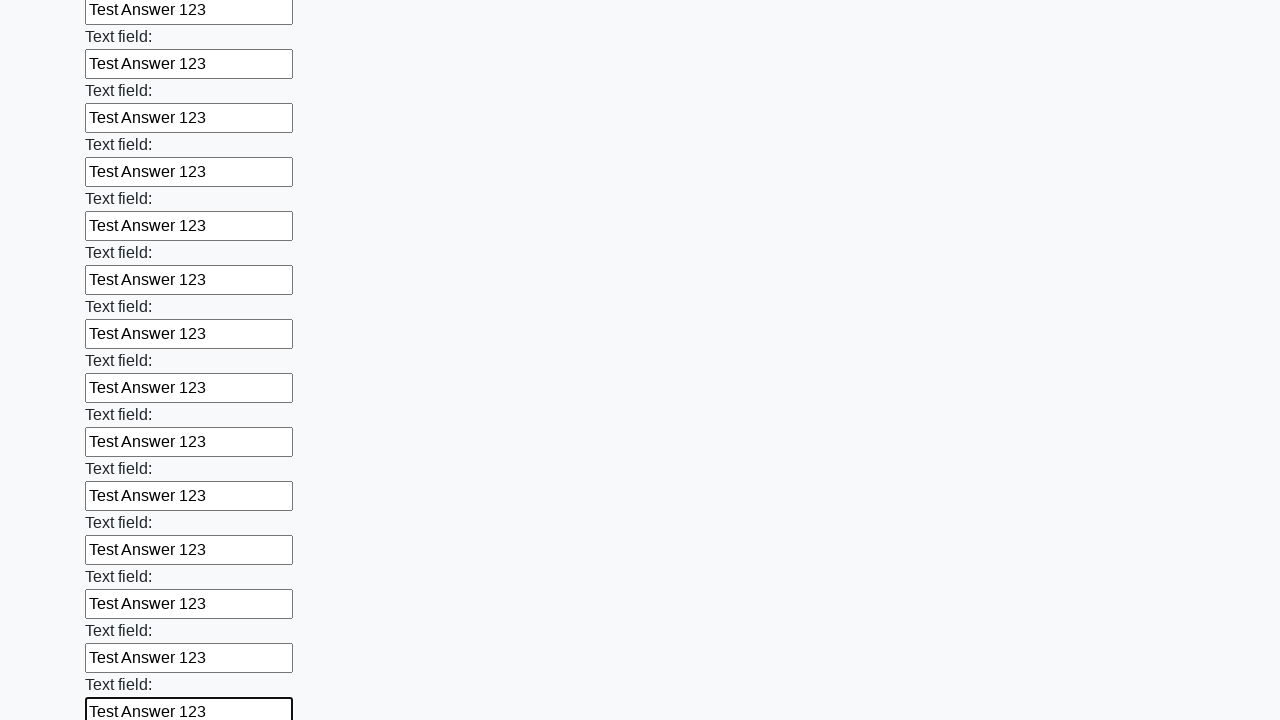

Filled text input field 82 of 100 with 'Test Answer 123' on input[type='text'] >> nth=81
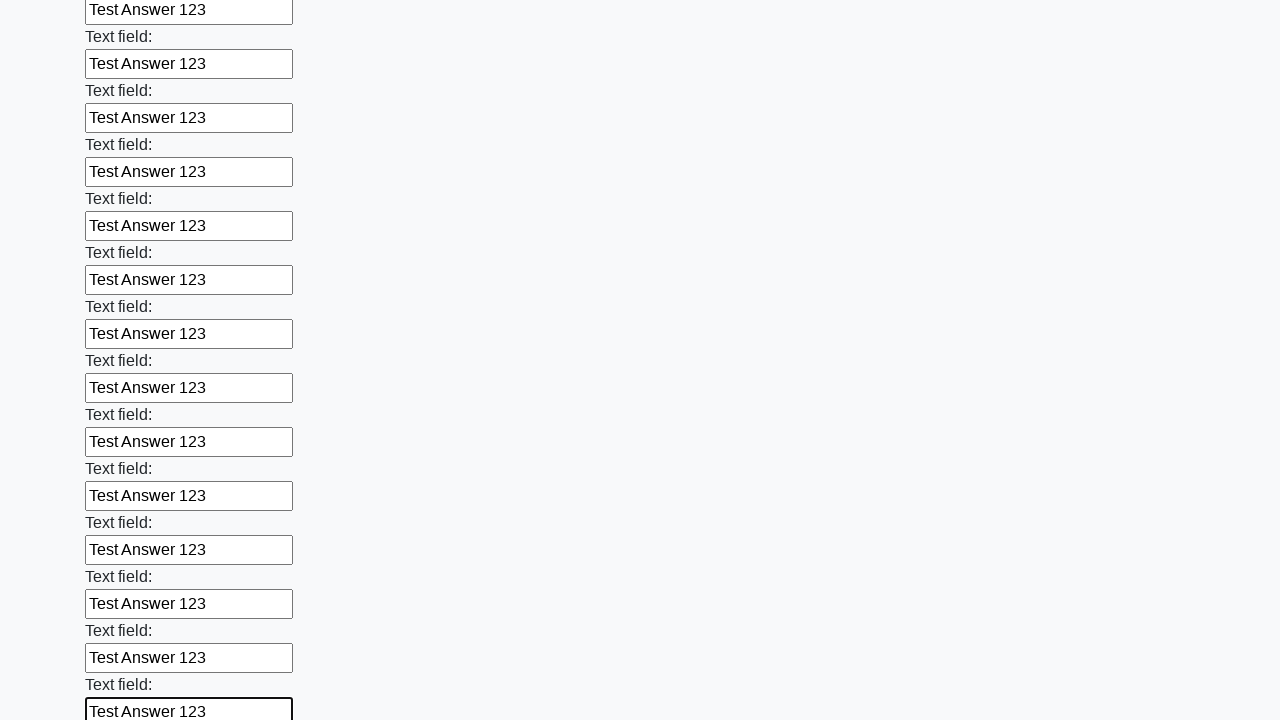

Filled text input field 83 of 100 with 'Test Answer 123' on input[type='text'] >> nth=82
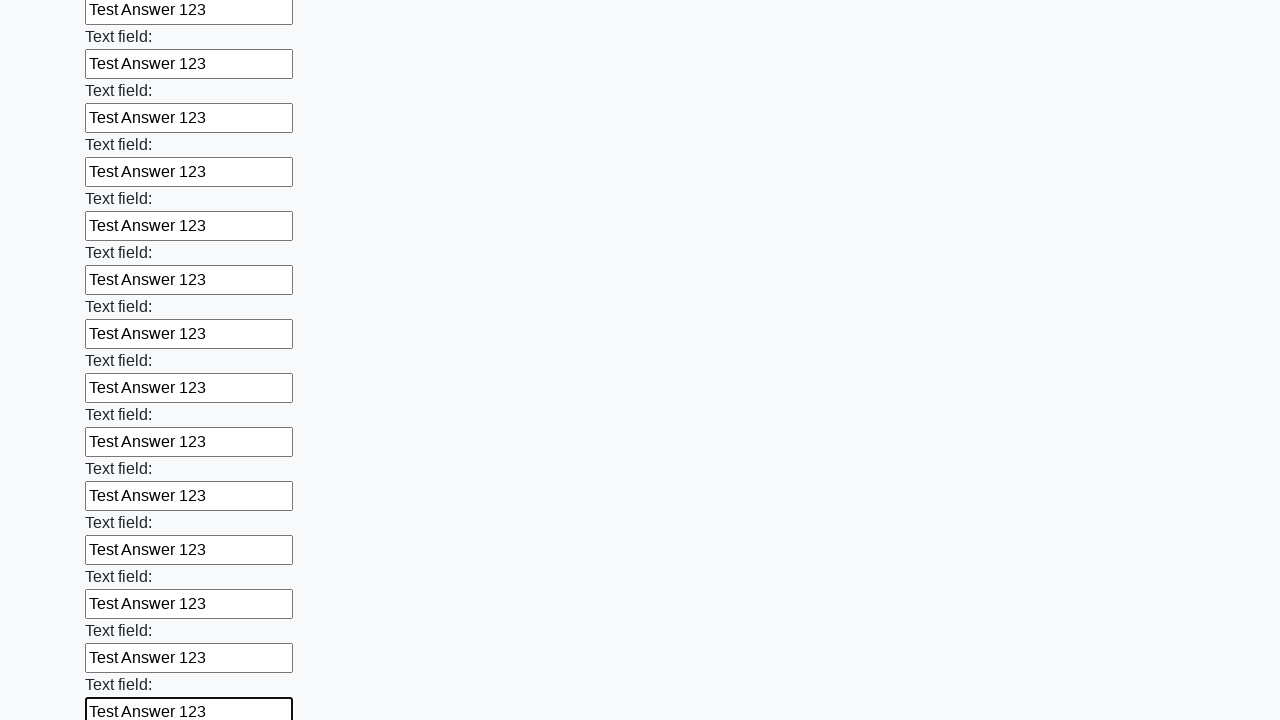

Filled text input field 84 of 100 with 'Test Answer 123' on input[type='text'] >> nth=83
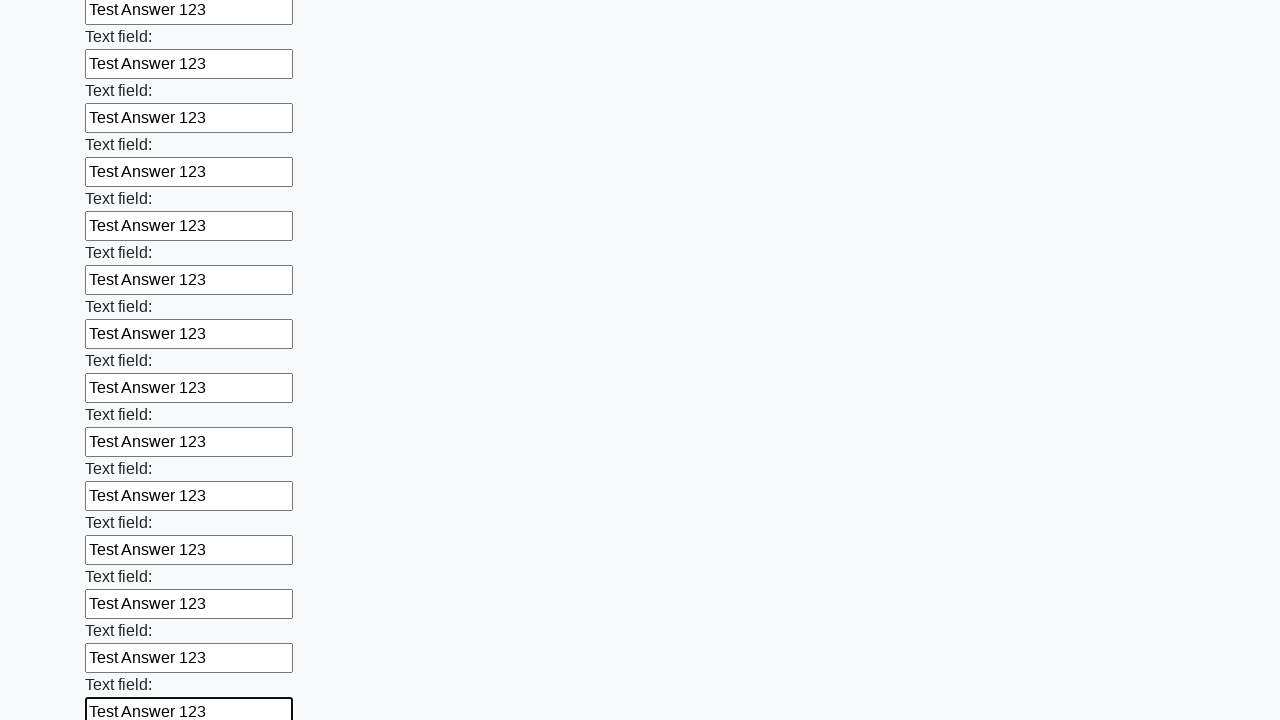

Filled text input field 85 of 100 with 'Test Answer 123' on input[type='text'] >> nth=84
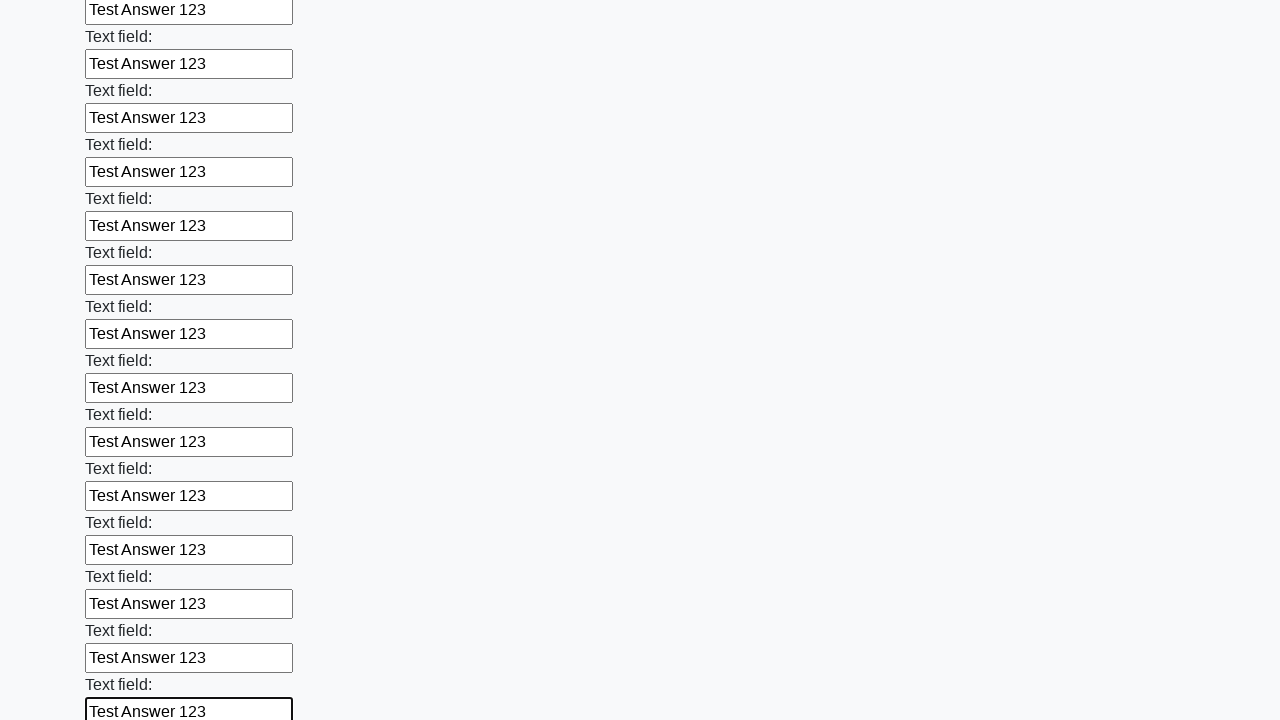

Filled text input field 86 of 100 with 'Test Answer 123' on input[type='text'] >> nth=85
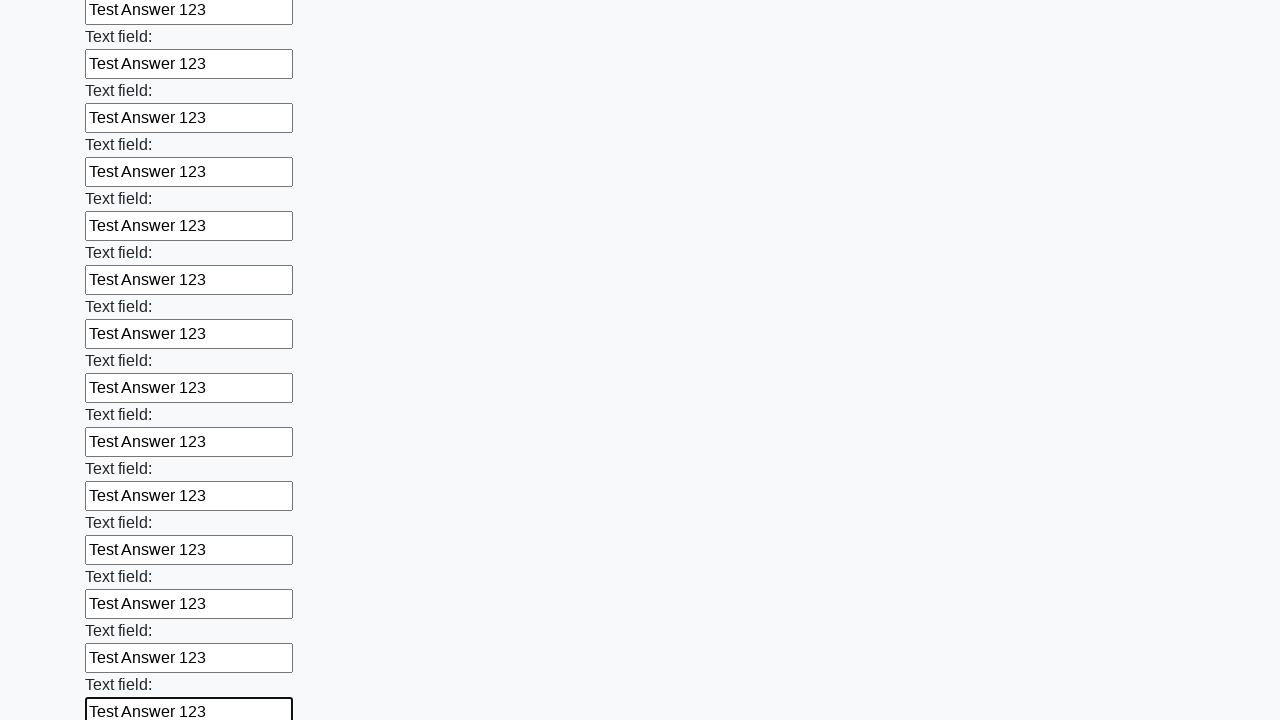

Filled text input field 87 of 100 with 'Test Answer 123' on input[type='text'] >> nth=86
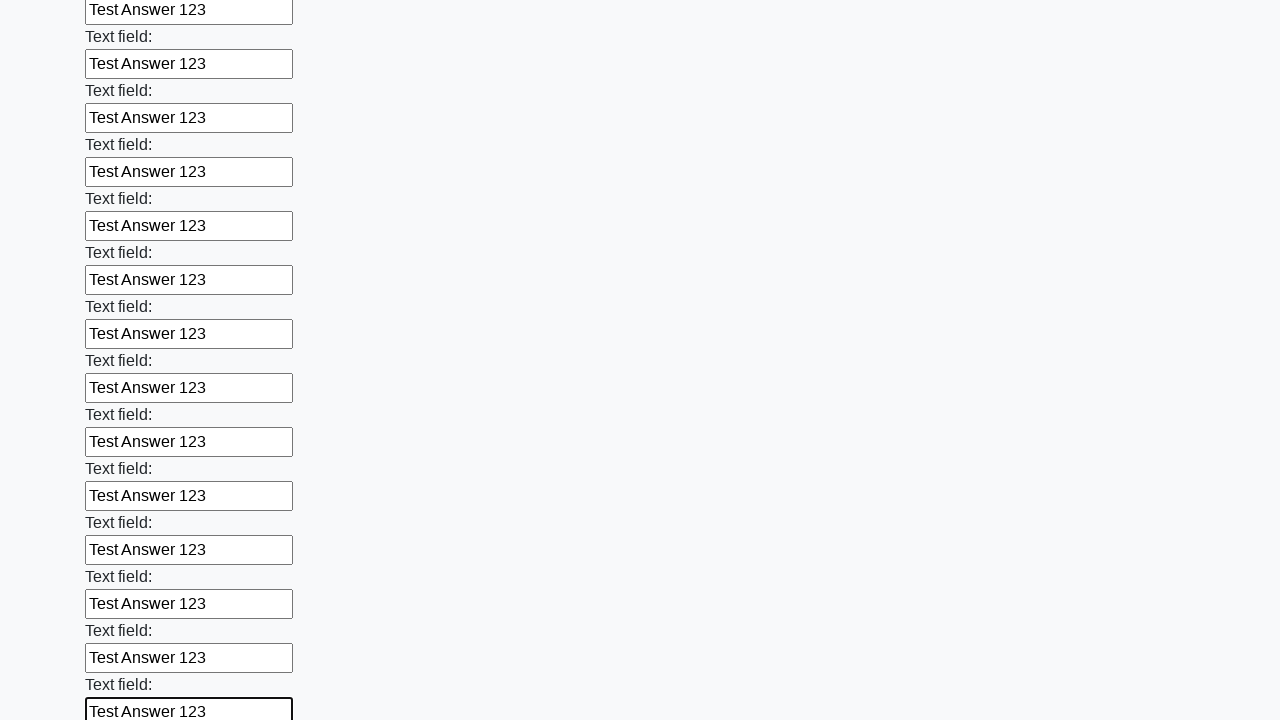

Filled text input field 88 of 100 with 'Test Answer 123' on input[type='text'] >> nth=87
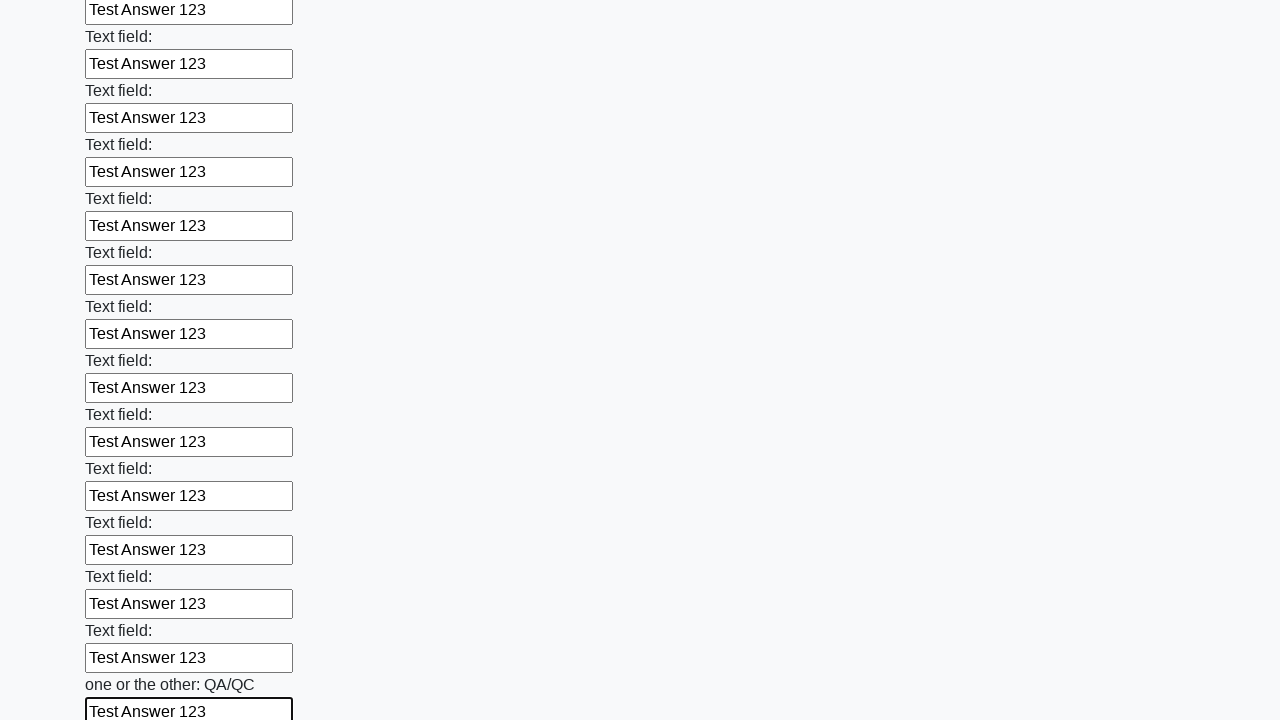

Filled text input field 89 of 100 with 'Test Answer 123' on input[type='text'] >> nth=88
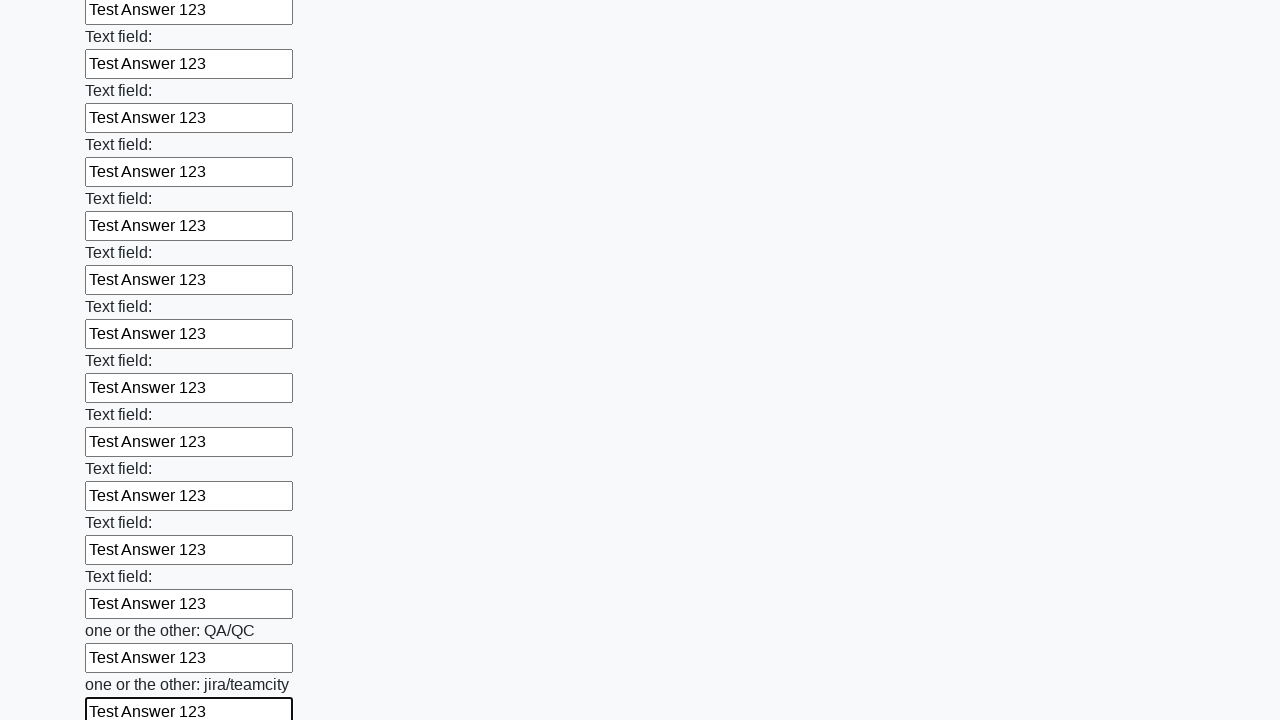

Filled text input field 90 of 100 with 'Test Answer 123' on input[type='text'] >> nth=89
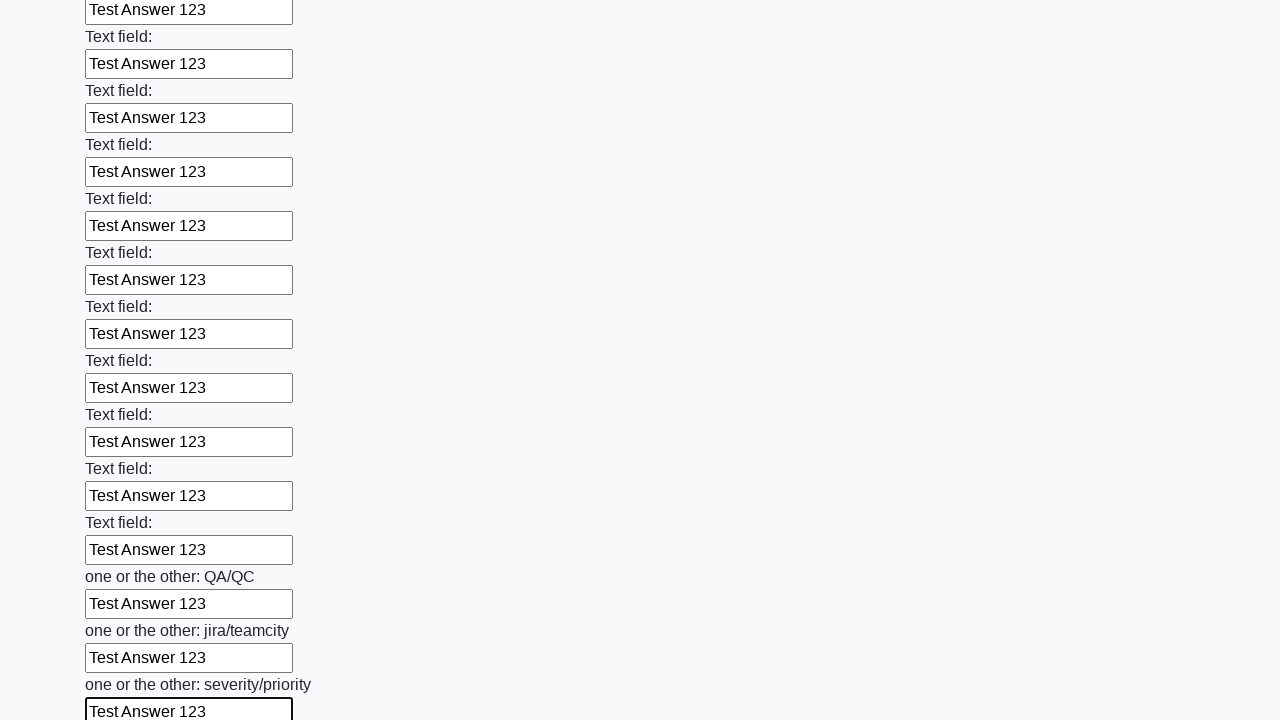

Filled text input field 91 of 100 with 'Test Answer 123' on input[type='text'] >> nth=90
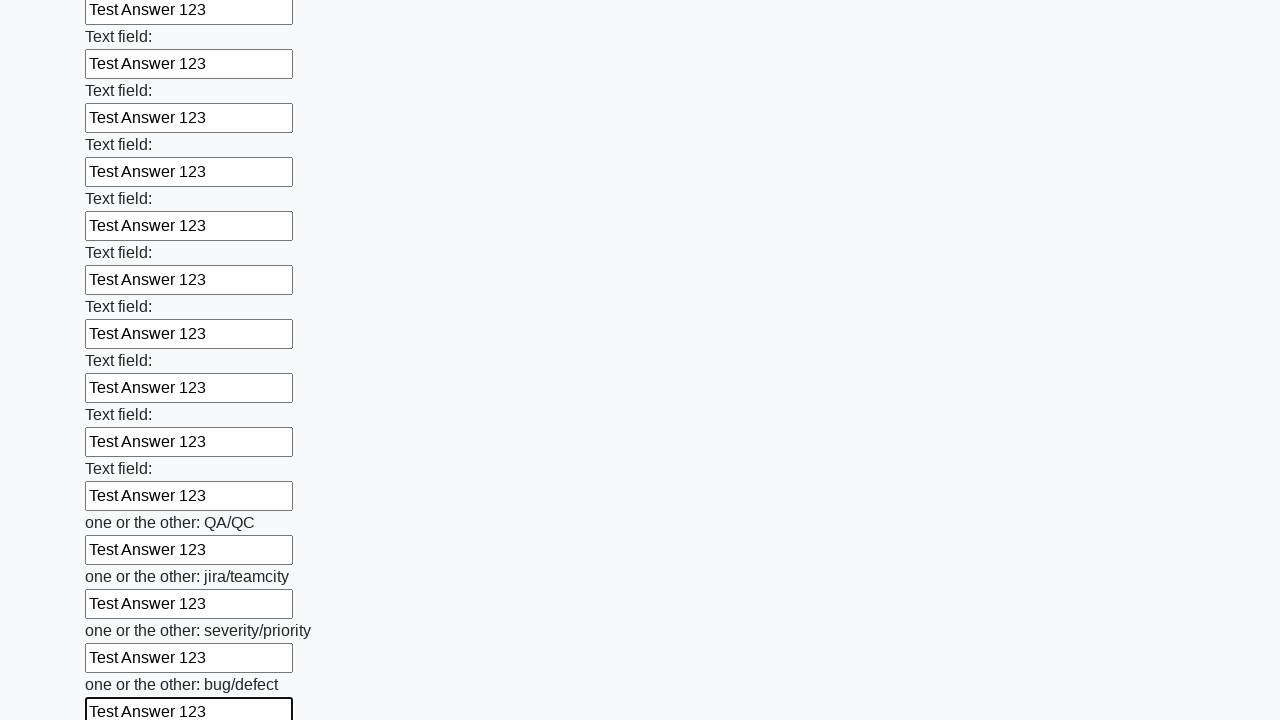

Filled text input field 92 of 100 with 'Test Answer 123' on input[type='text'] >> nth=91
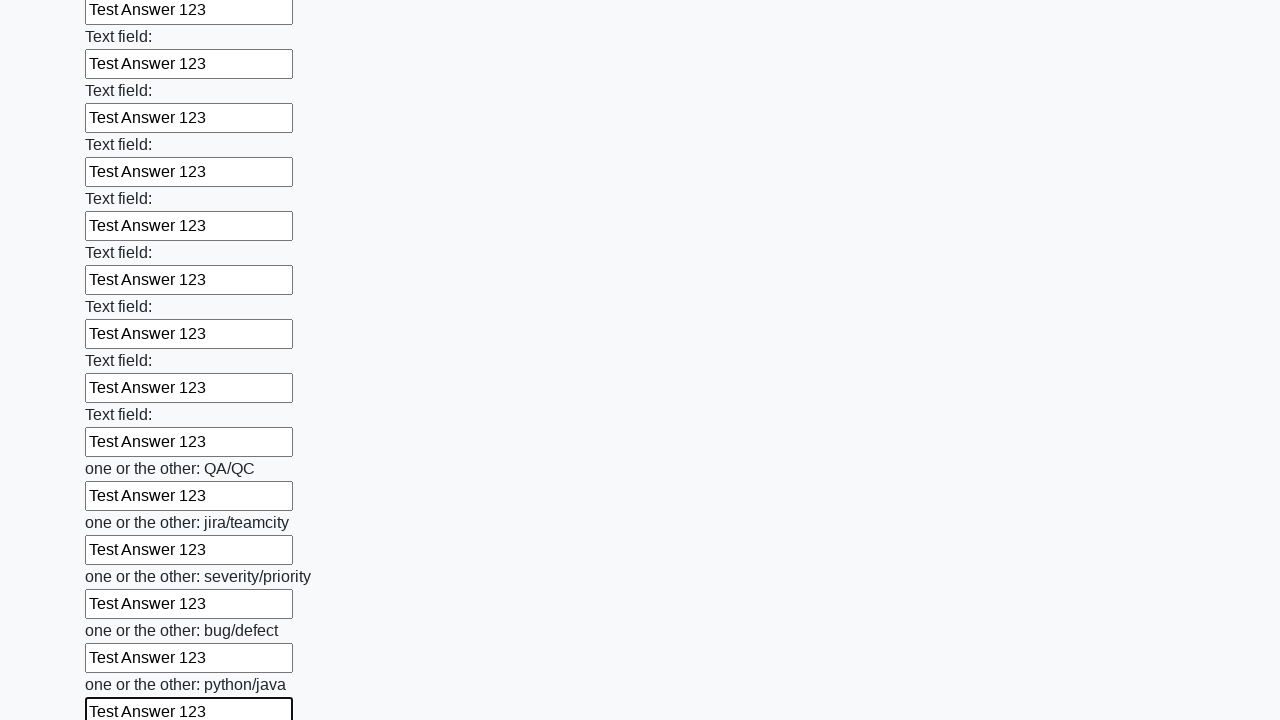

Filled text input field 93 of 100 with 'Test Answer 123' on input[type='text'] >> nth=92
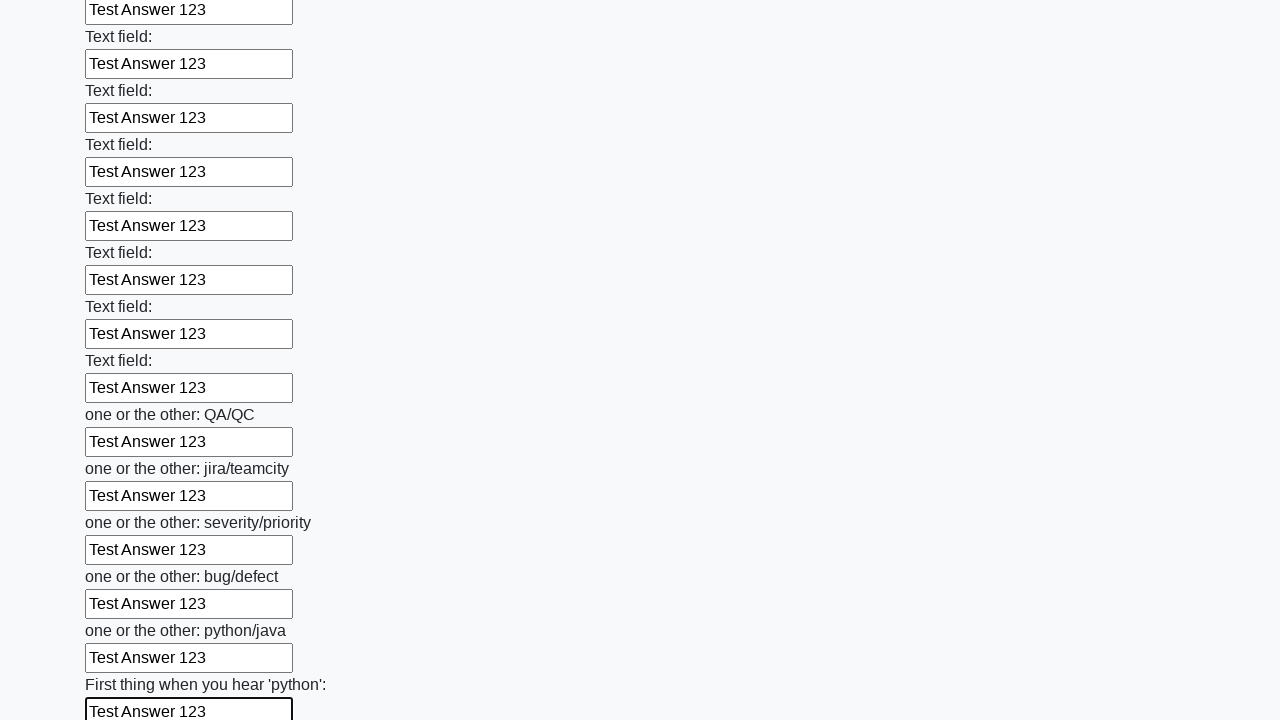

Filled text input field 94 of 100 with 'Test Answer 123' on input[type='text'] >> nth=93
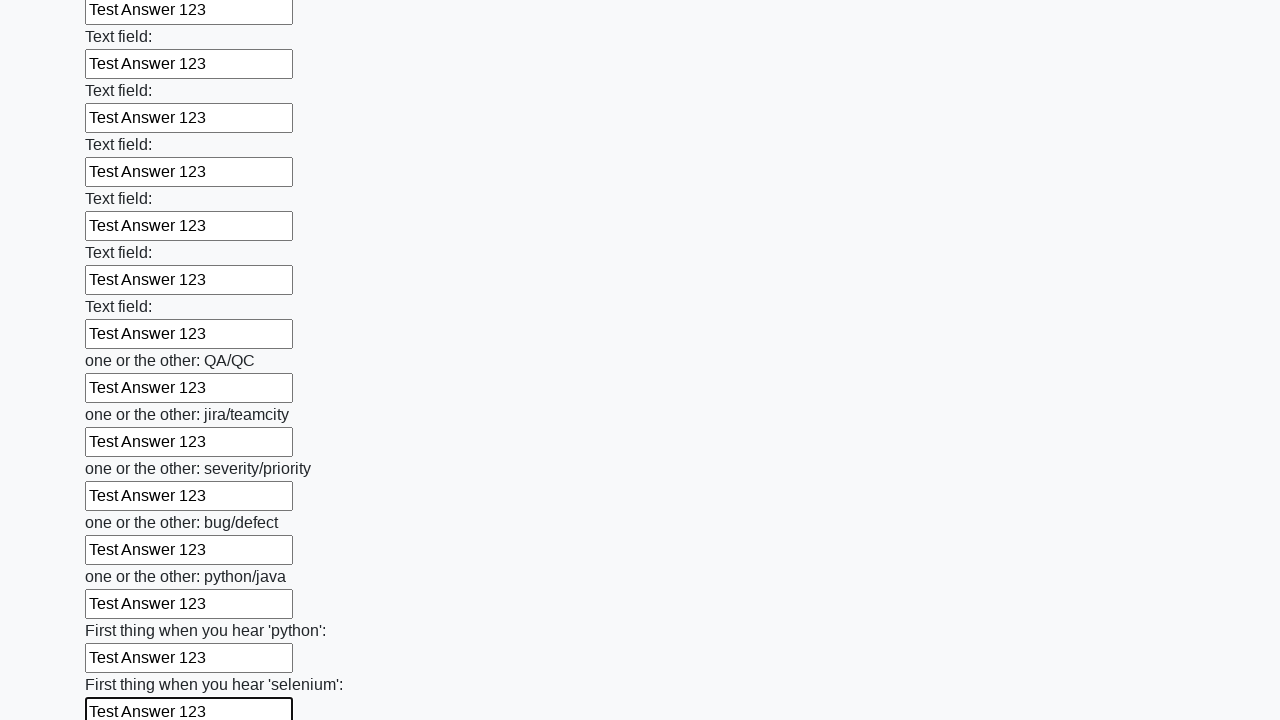

Filled text input field 95 of 100 with 'Test Answer 123' on input[type='text'] >> nth=94
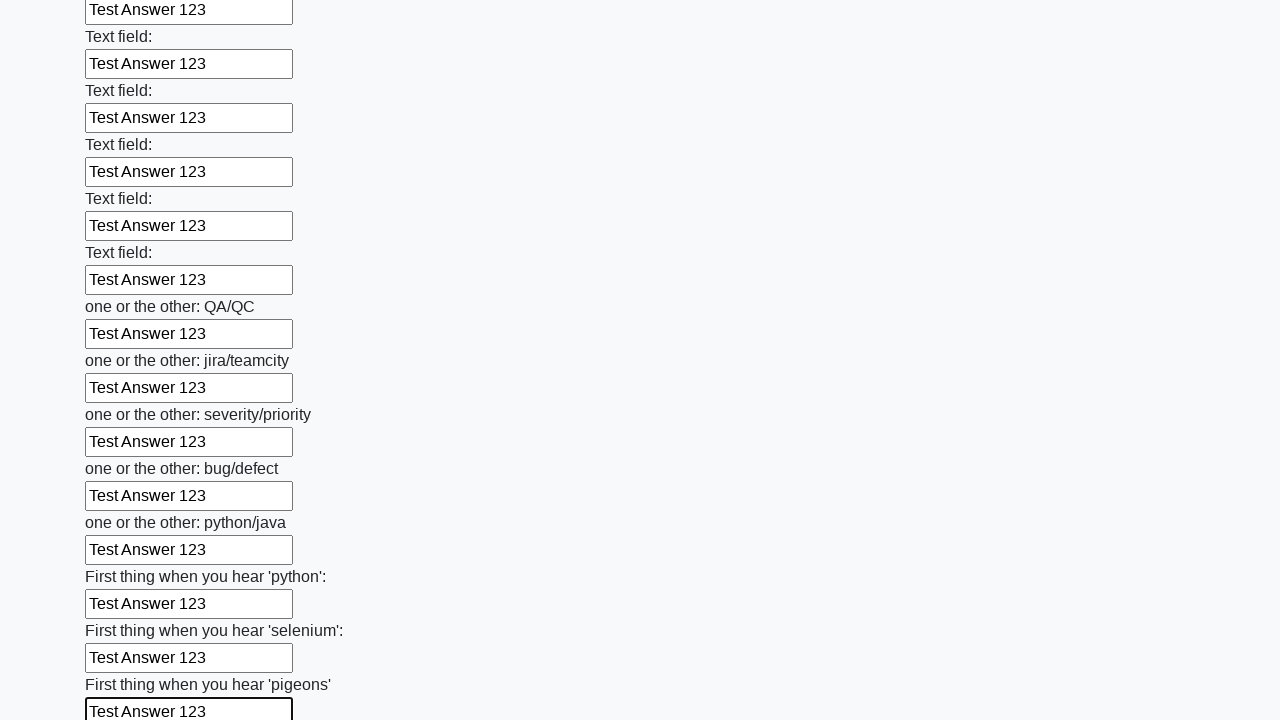

Filled text input field 96 of 100 with 'Test Answer 123' on input[type='text'] >> nth=95
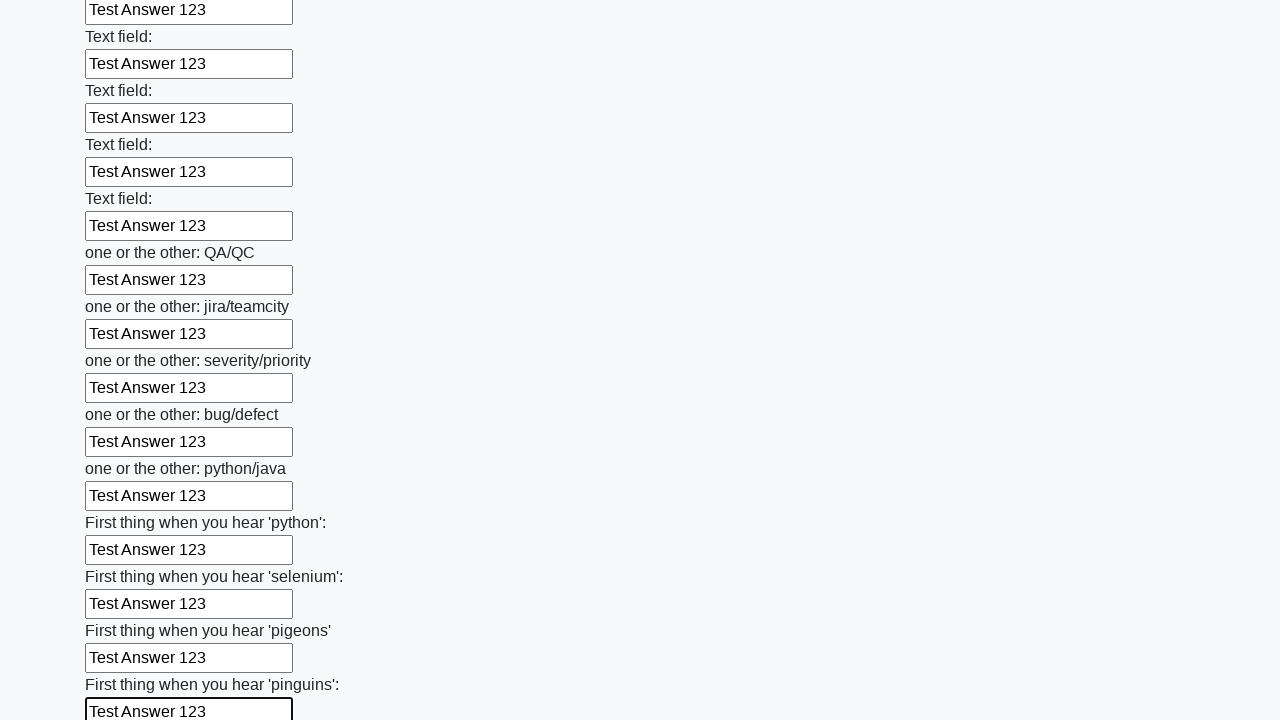

Filled text input field 97 of 100 with 'Test Answer 123' on input[type='text'] >> nth=96
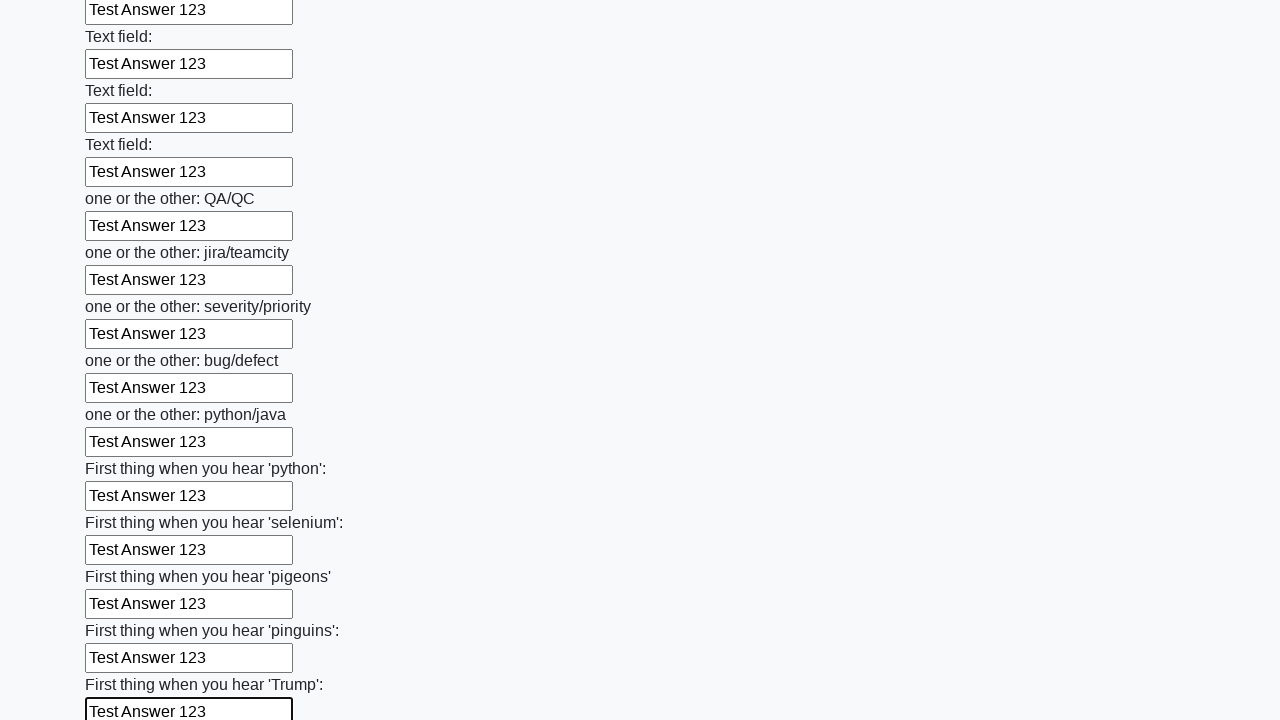

Filled text input field 98 of 100 with 'Test Answer 123' on input[type='text'] >> nth=97
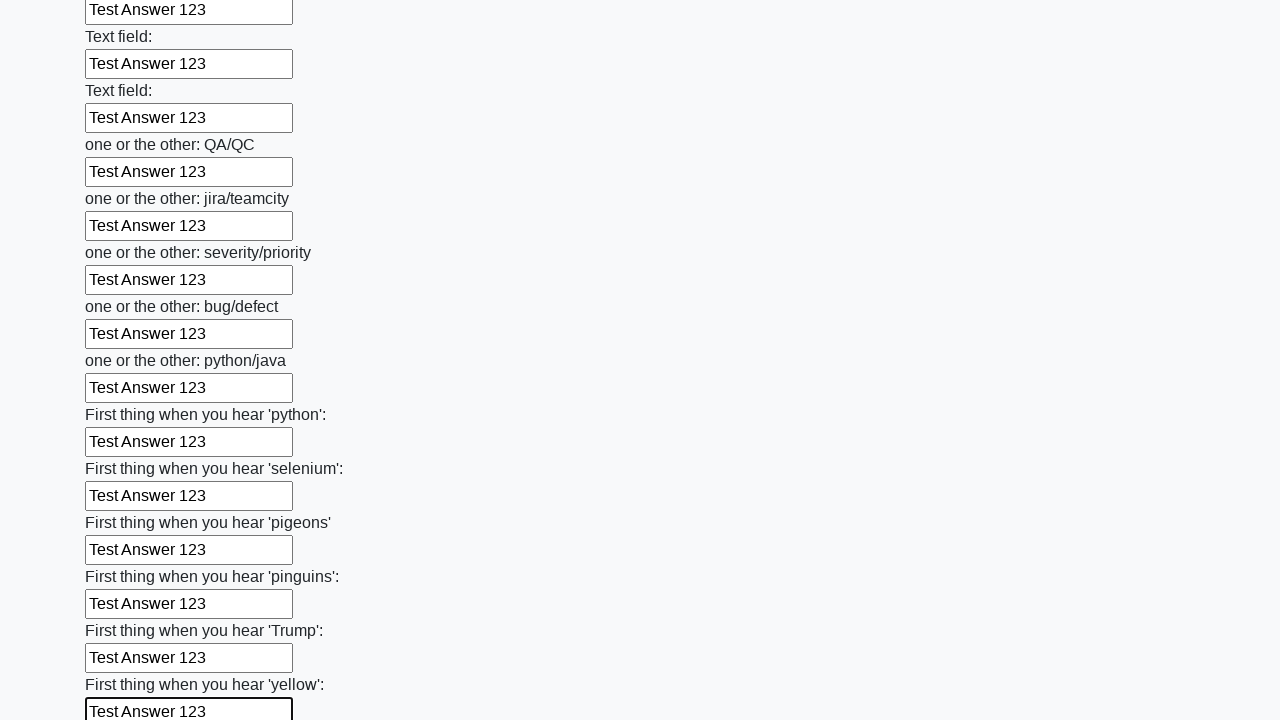

Filled text input field 99 of 100 with 'Test Answer 123' on input[type='text'] >> nth=98
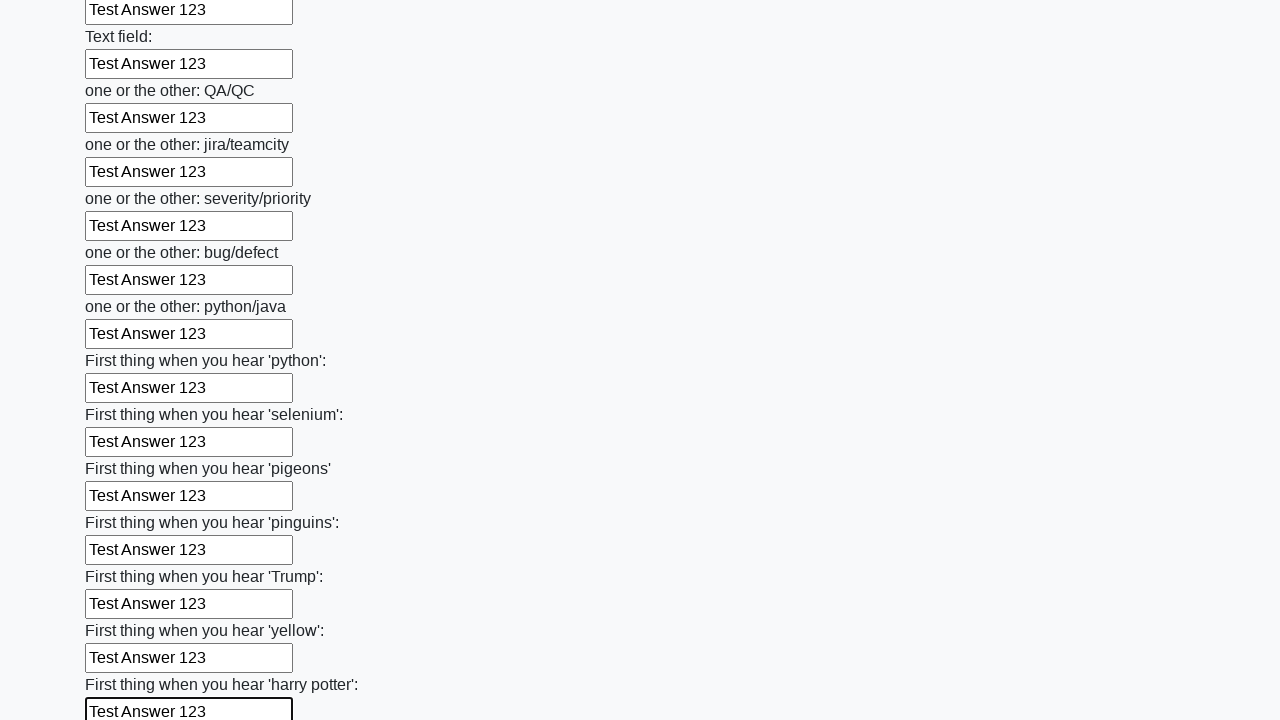

Filled text input field 100 of 100 with 'Test Answer 123' on input[type='text'] >> nth=99
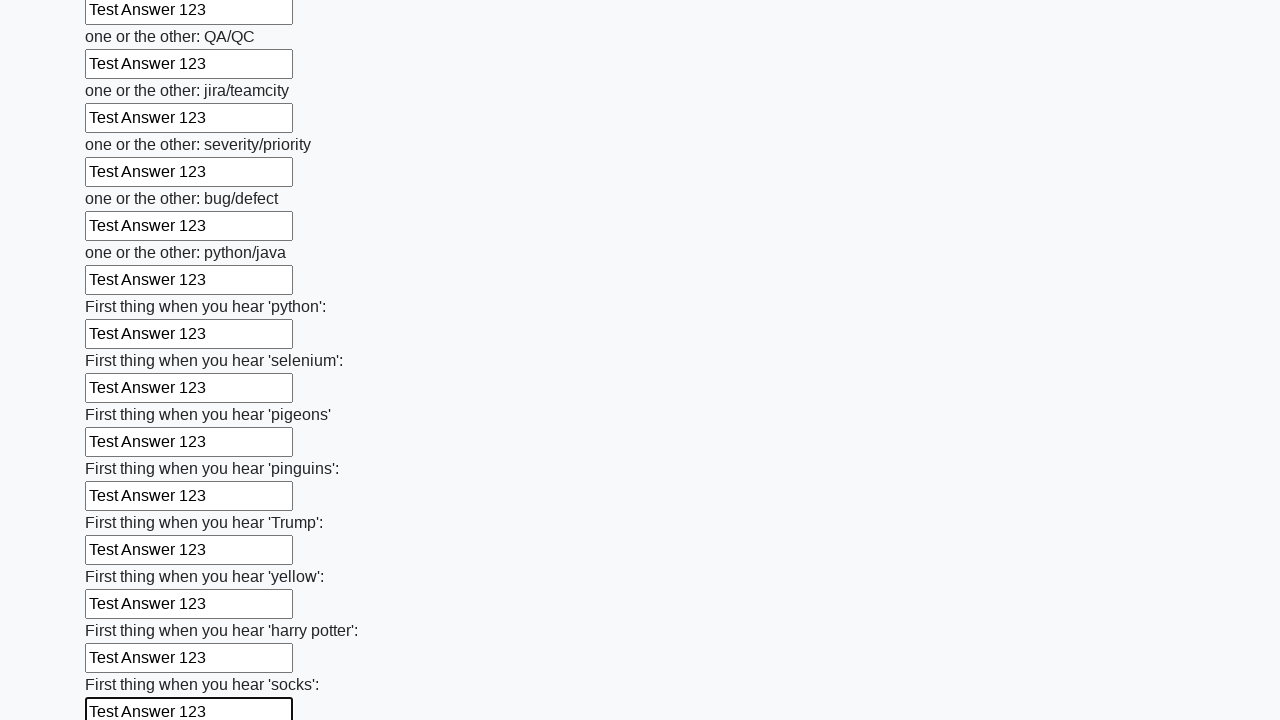

Clicked the submit button to submit the form at (123, 611) on button.btn
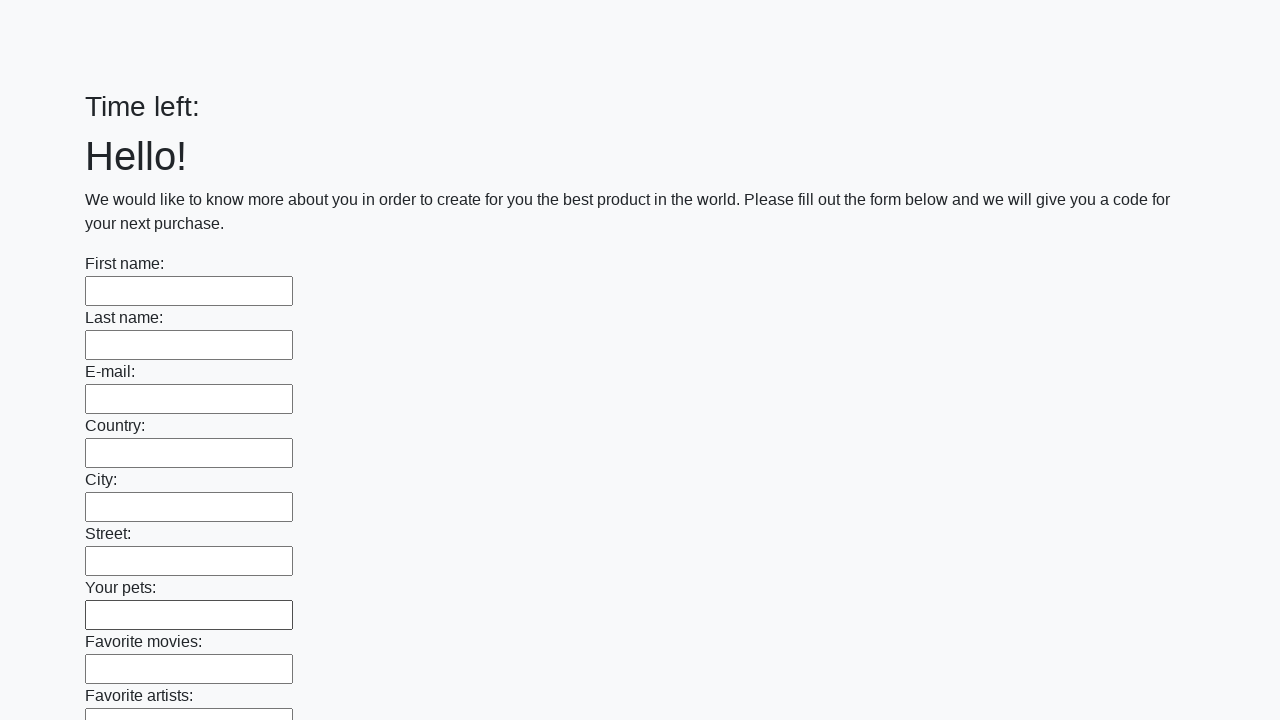

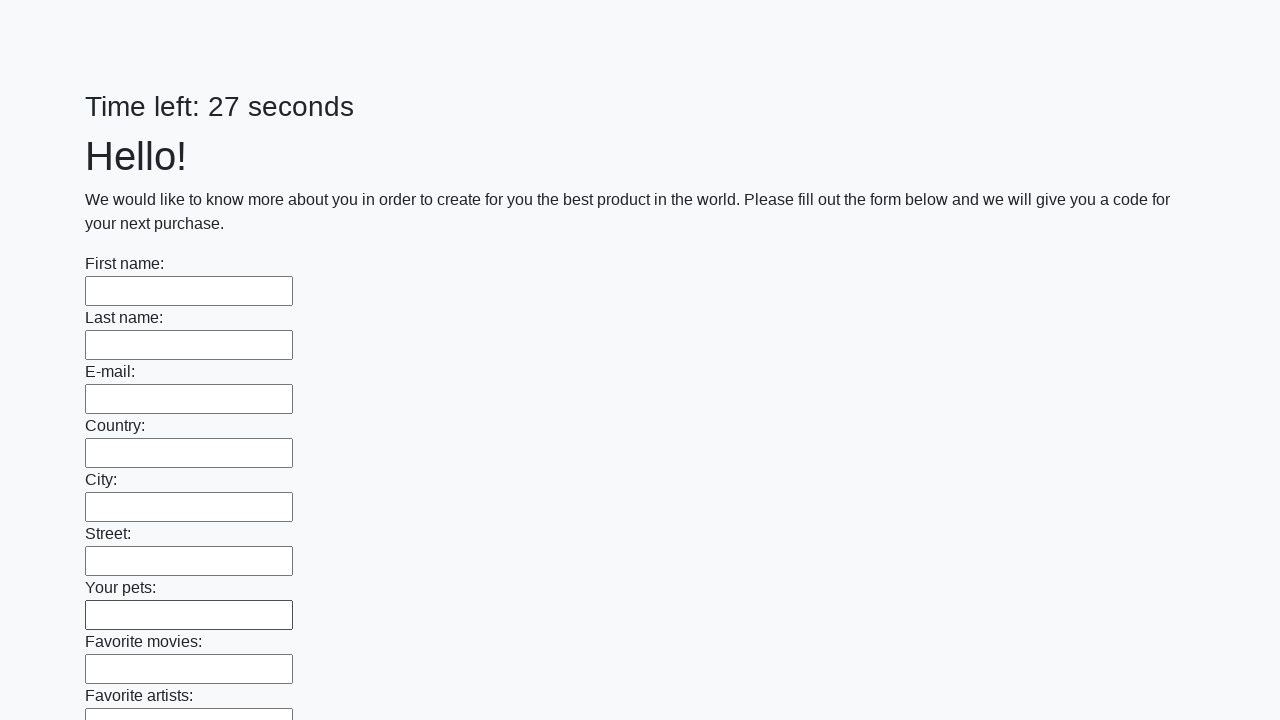